Tests filling a large form by entering text into all text input fields and submitting the form

Starting URL: http://suninjuly.github.io/huge_form.html

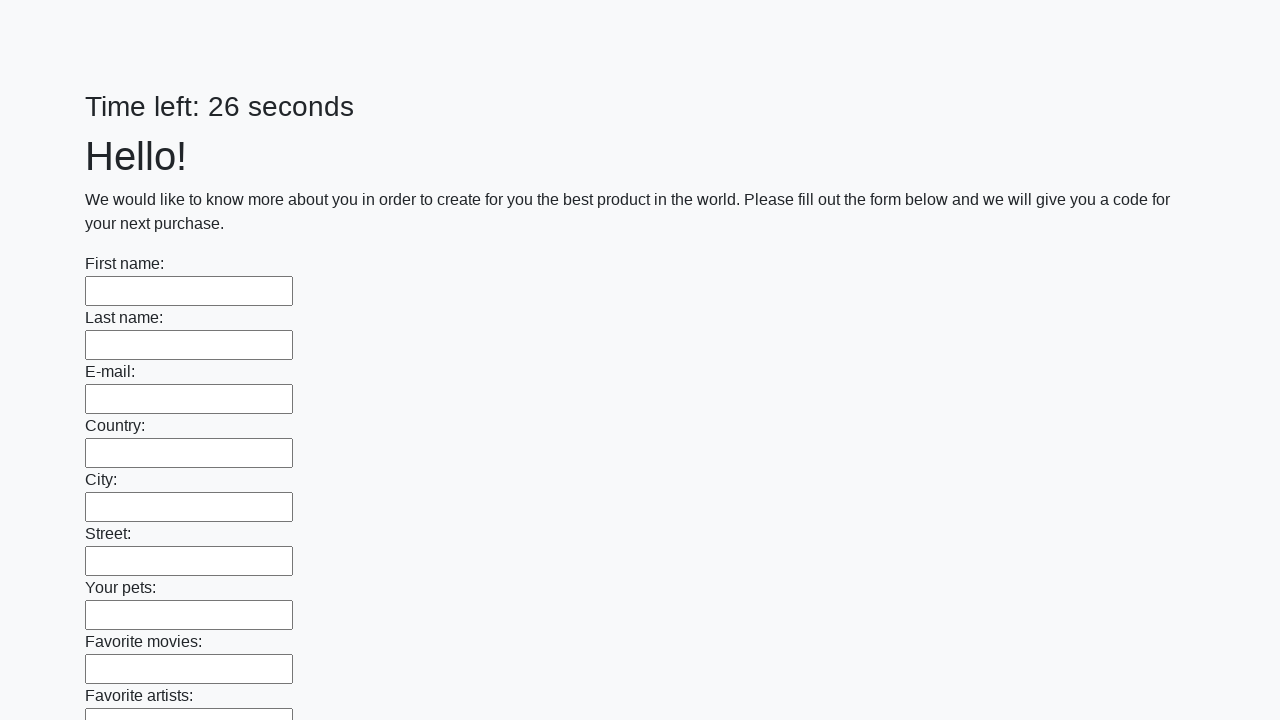

Located all text input fields on the form
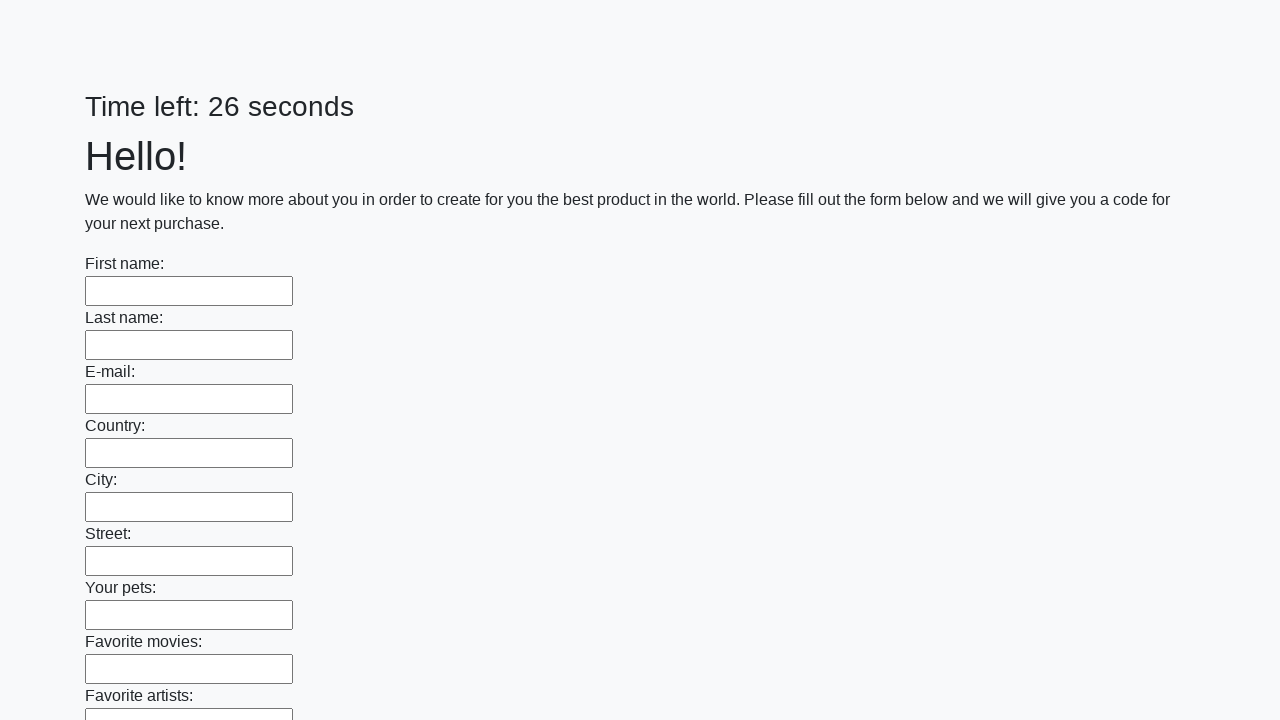

Filled a text input field with 'Мой ответ' on [type="text"] >> nth=0
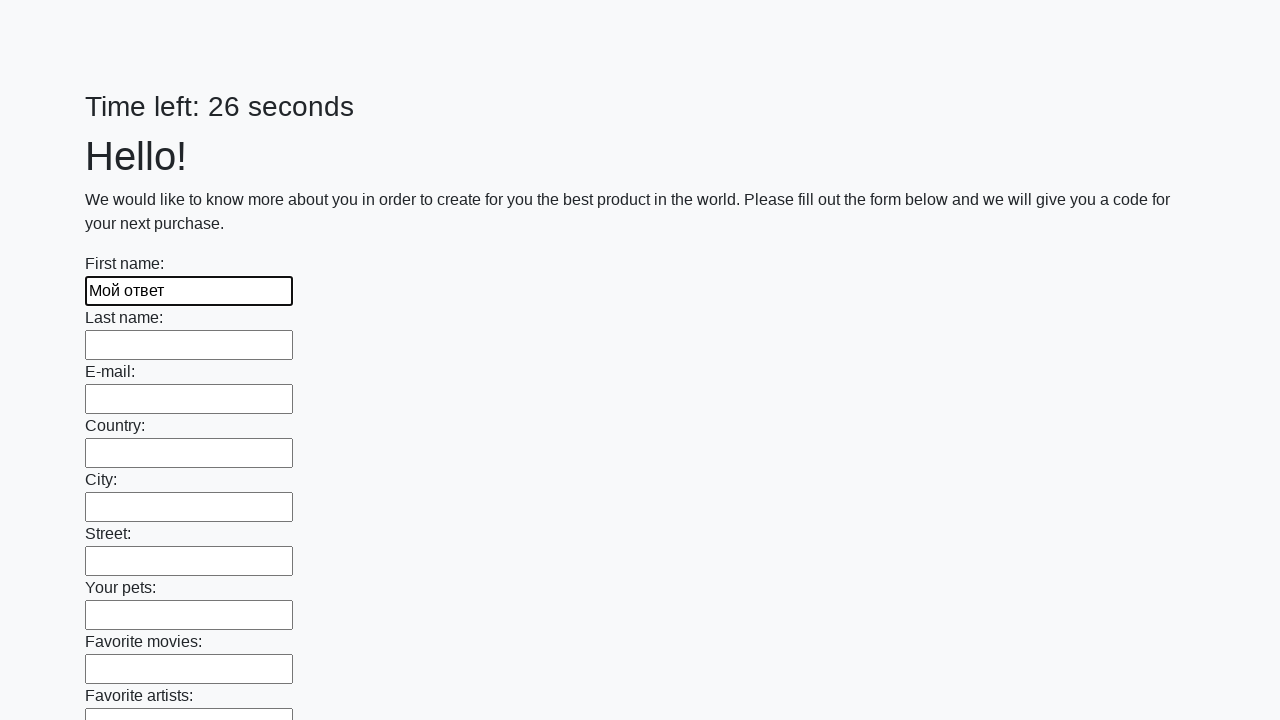

Filled a text input field with 'Мой ответ' on [type="text"] >> nth=1
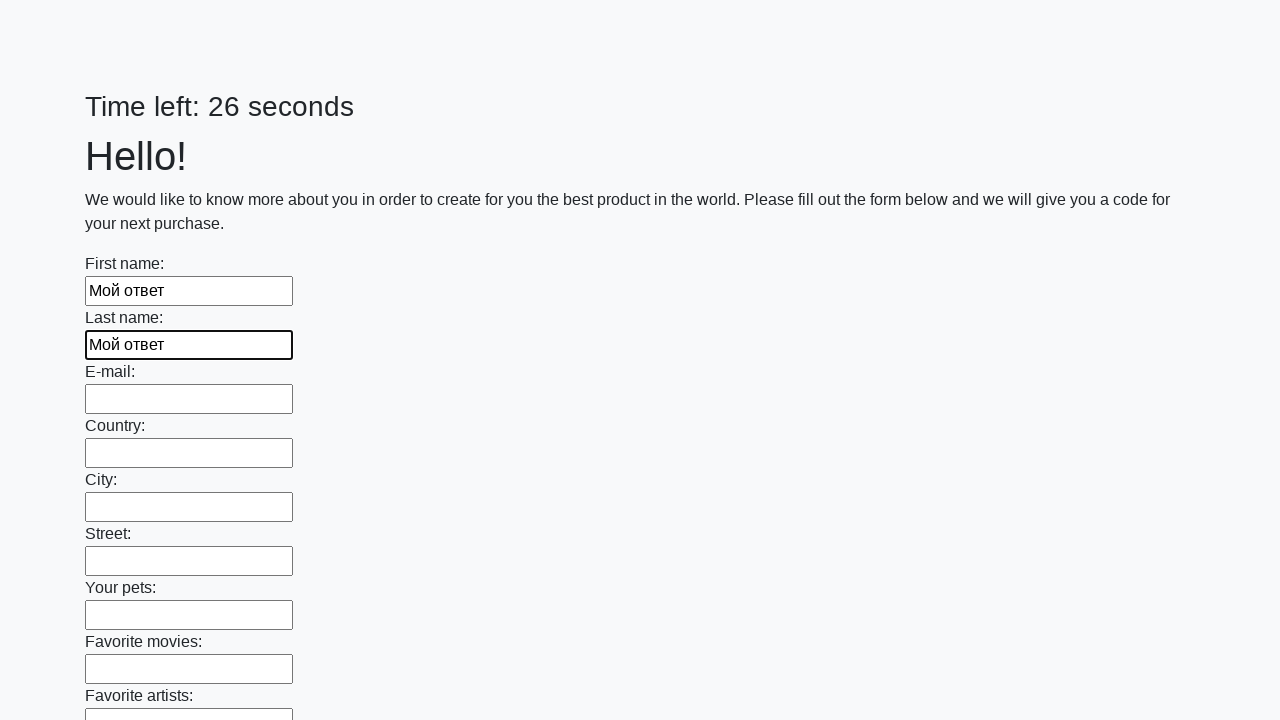

Filled a text input field with 'Мой ответ' on [type="text"] >> nth=2
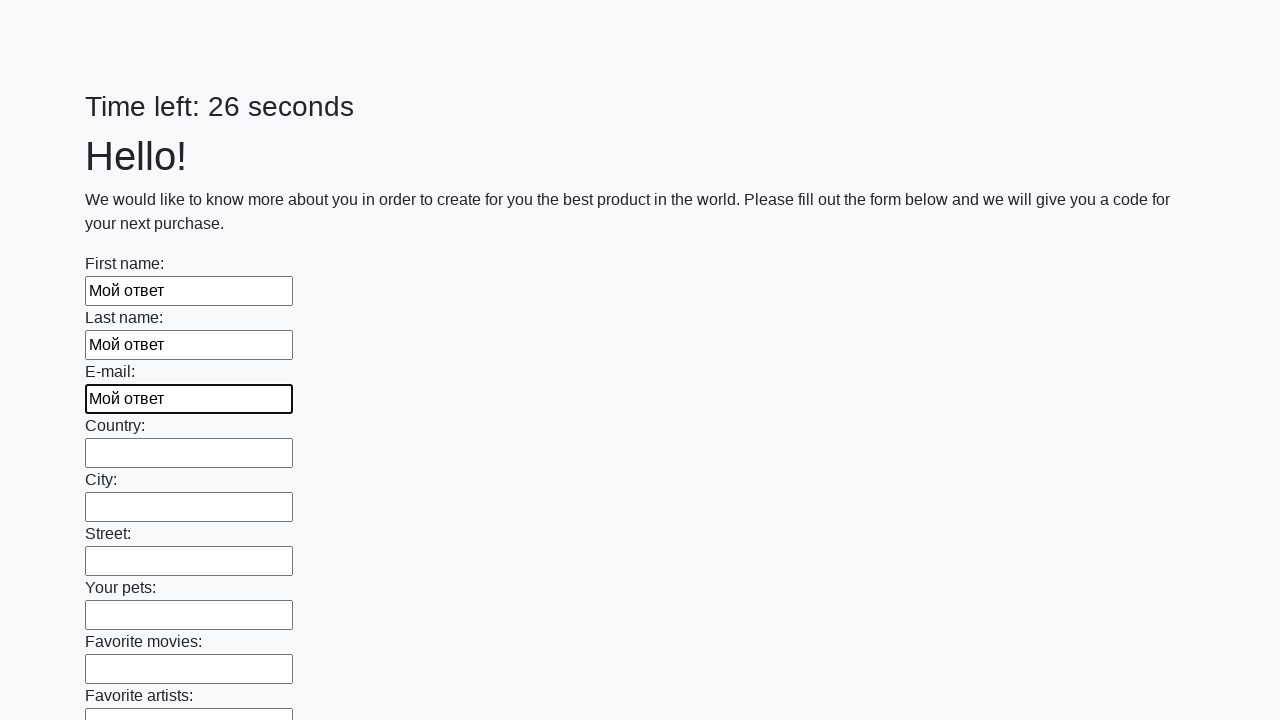

Filled a text input field with 'Мой ответ' on [type="text"] >> nth=3
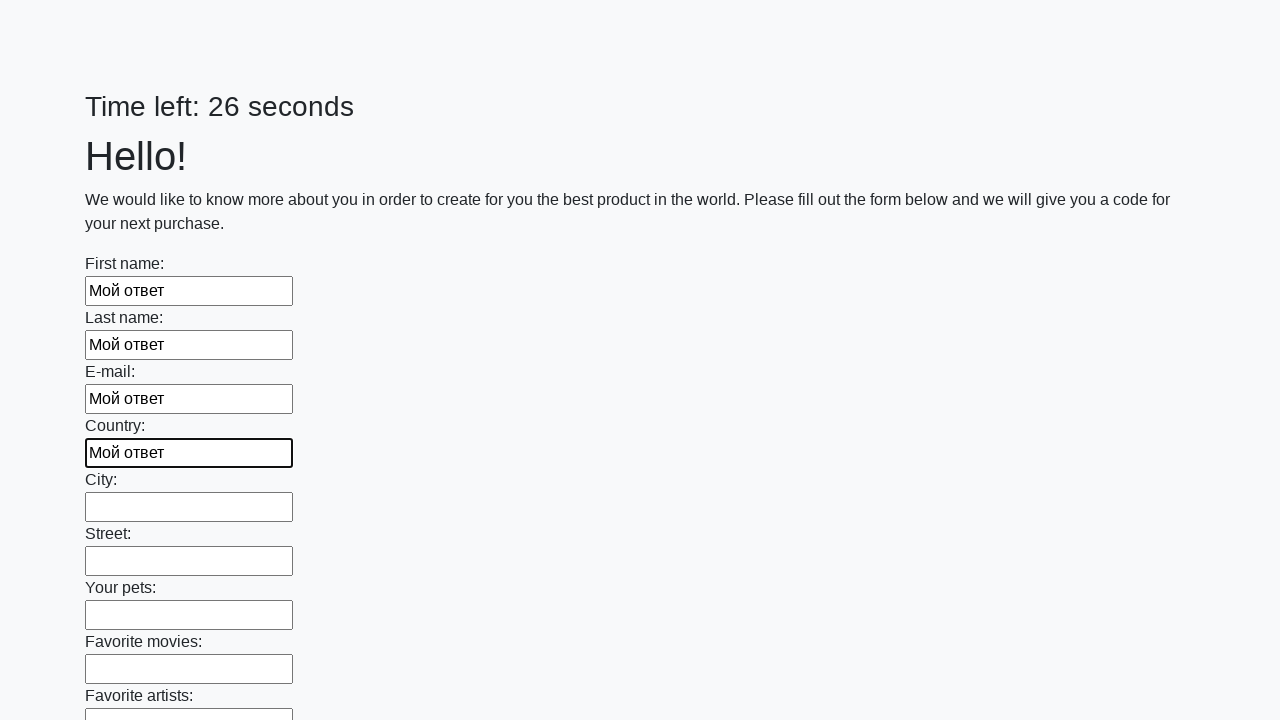

Filled a text input field with 'Мой ответ' on [type="text"] >> nth=4
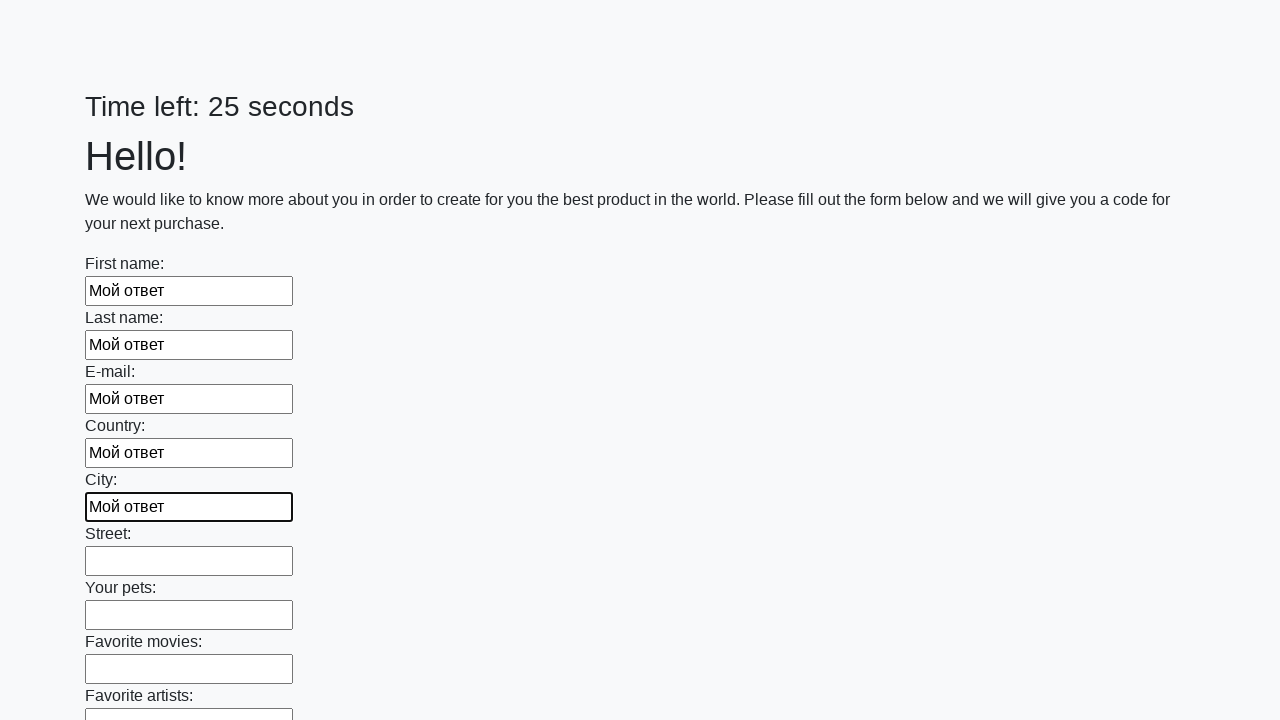

Filled a text input field with 'Мой ответ' on [type="text"] >> nth=5
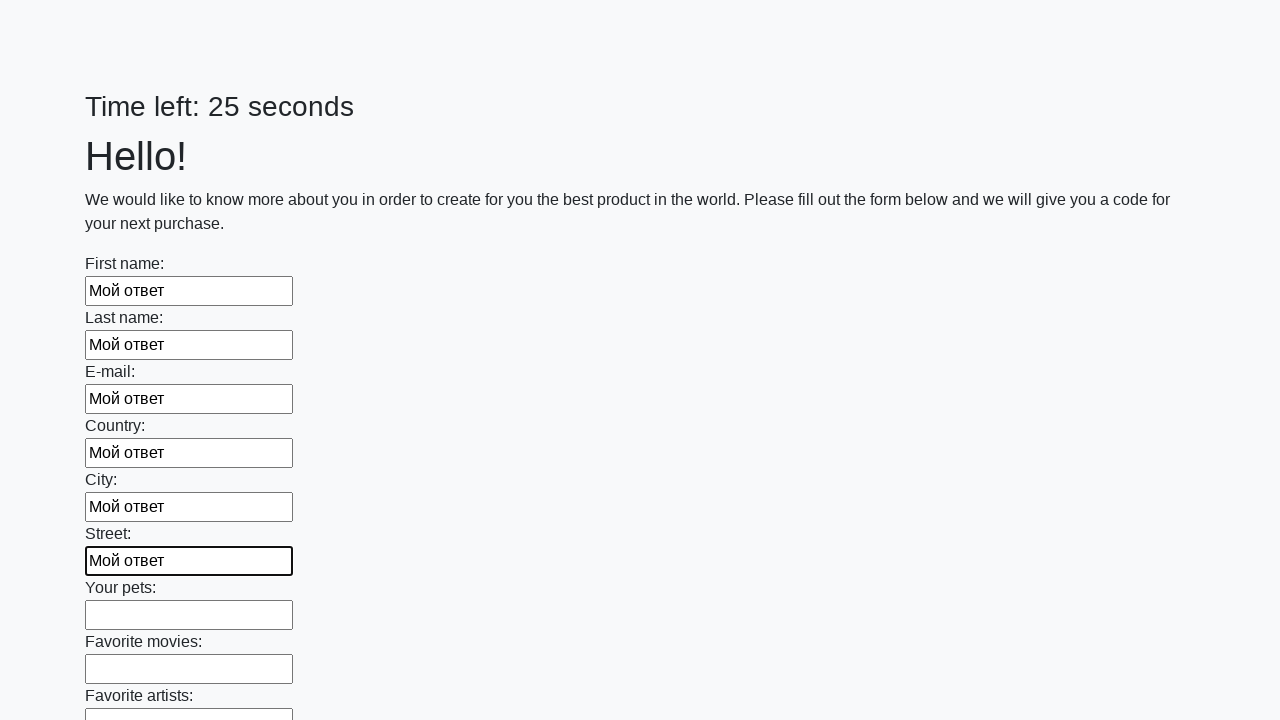

Filled a text input field with 'Мой ответ' on [type="text"] >> nth=6
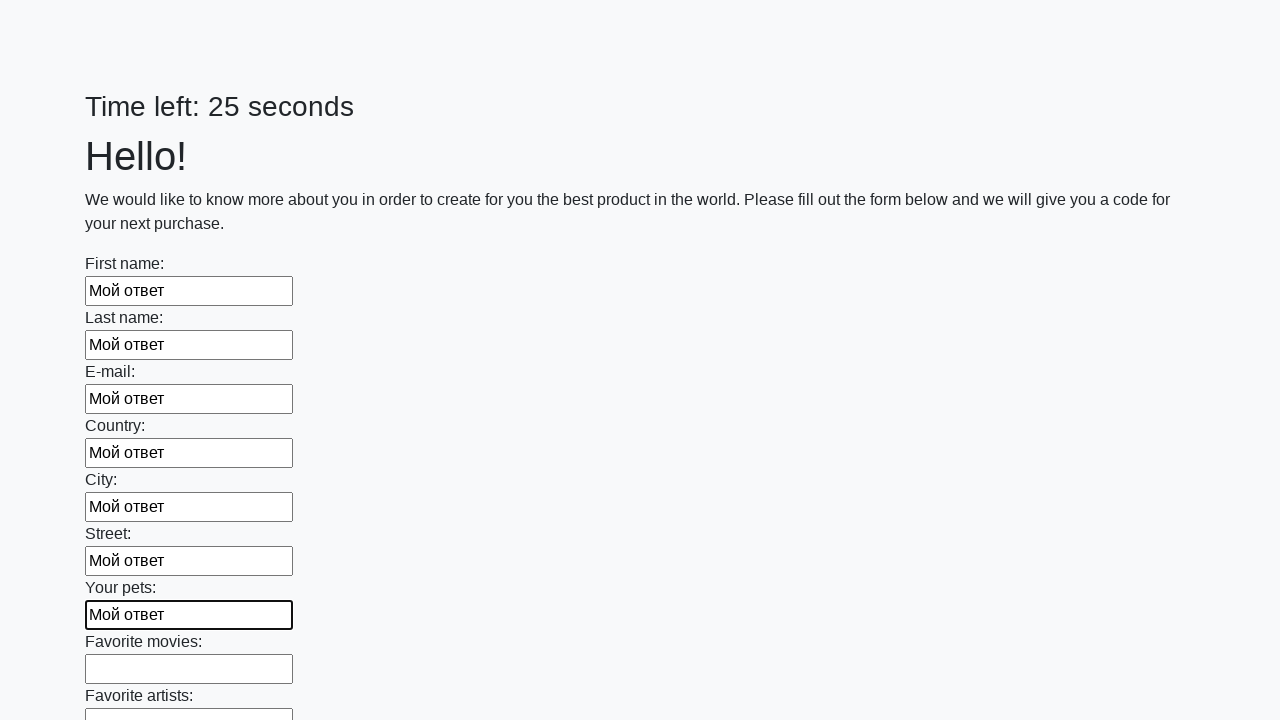

Filled a text input field with 'Мой ответ' on [type="text"] >> nth=7
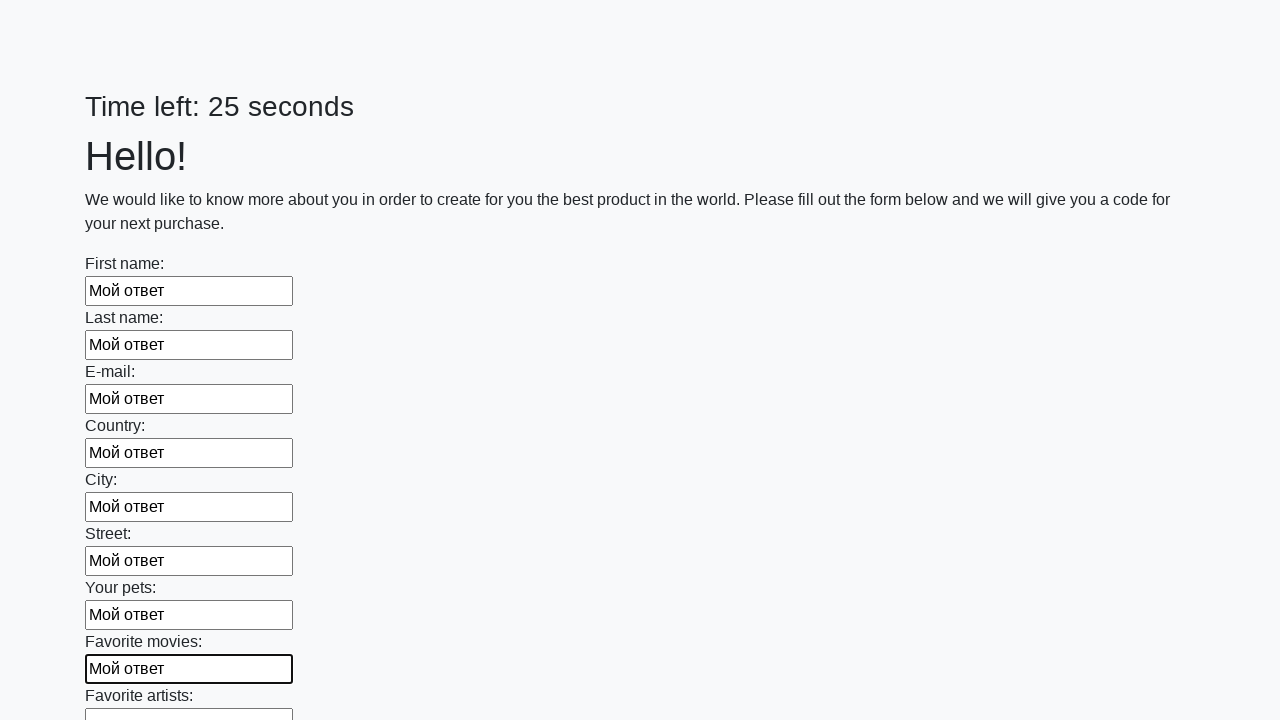

Filled a text input field with 'Мой ответ' on [type="text"] >> nth=8
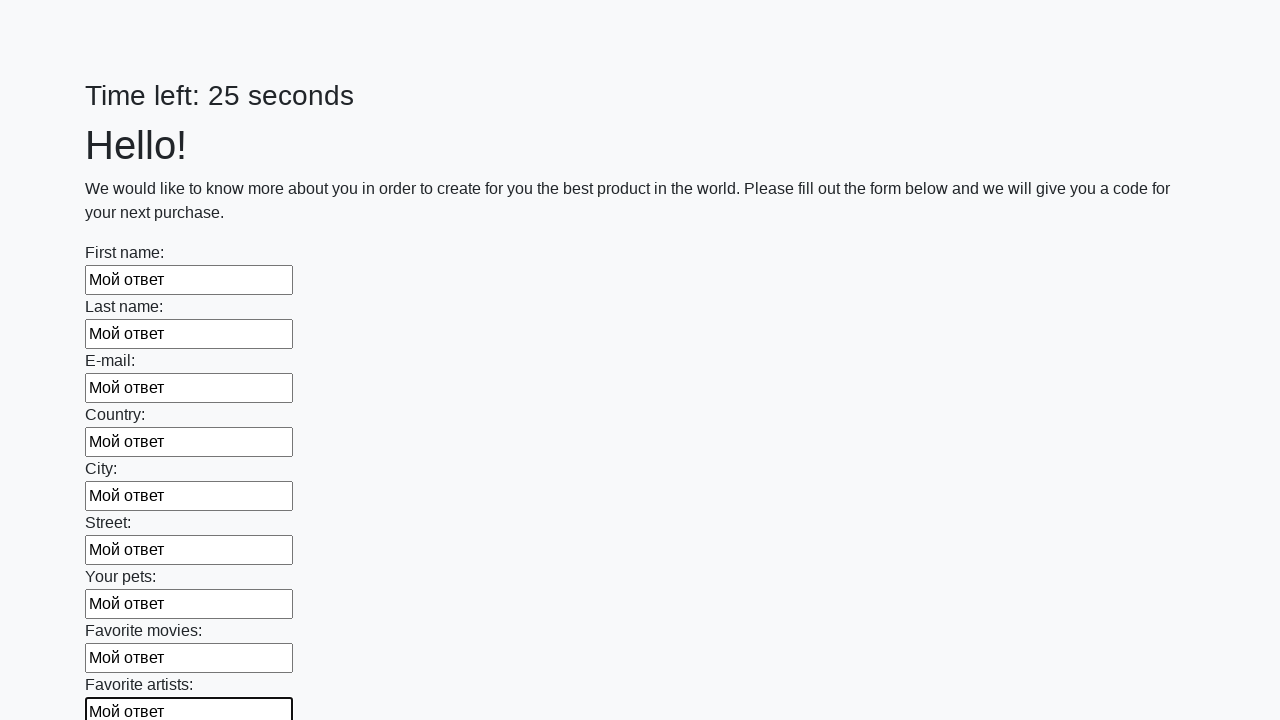

Filled a text input field with 'Мой ответ' on [type="text"] >> nth=9
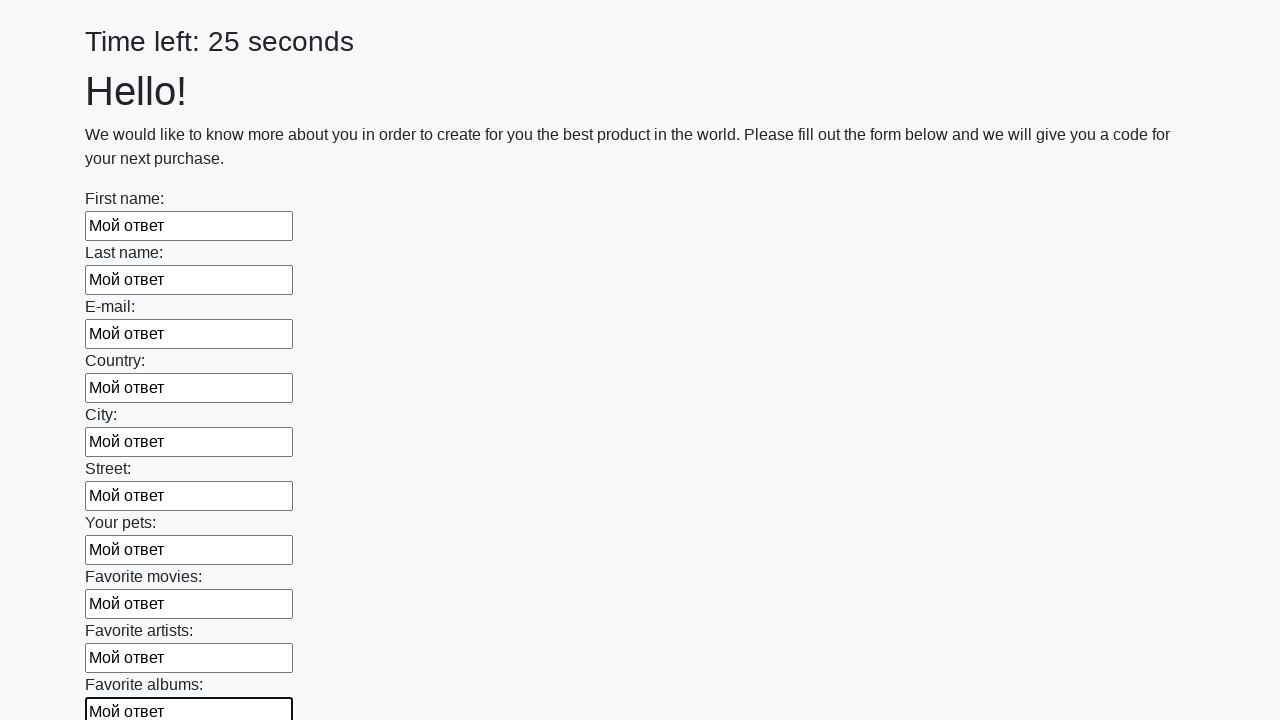

Filled a text input field with 'Мой ответ' on [type="text"] >> nth=10
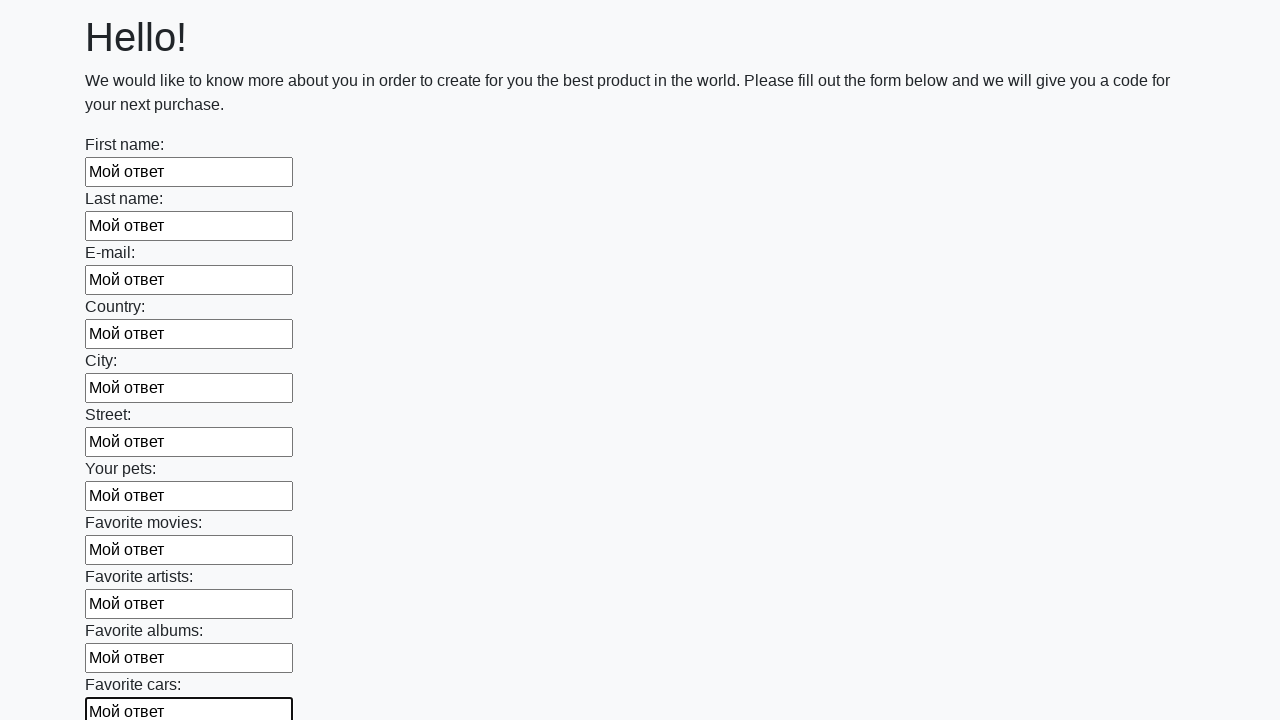

Filled a text input field with 'Мой ответ' on [type="text"] >> nth=11
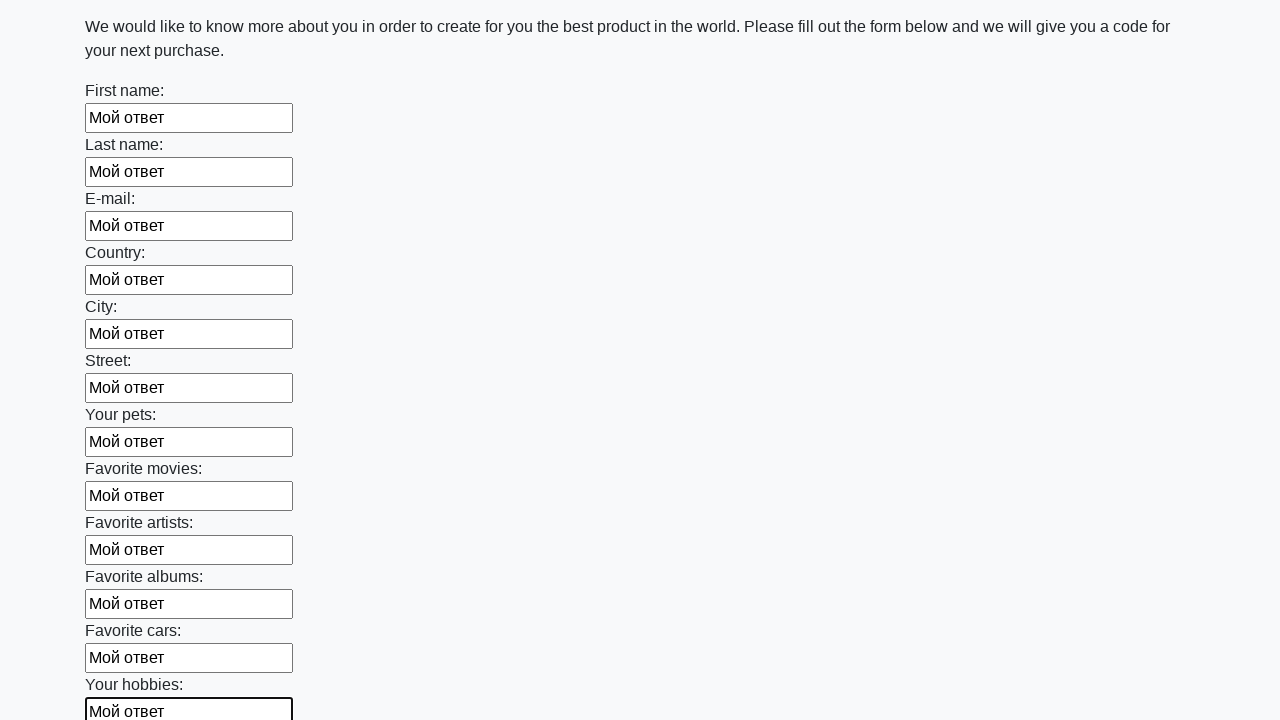

Filled a text input field with 'Мой ответ' on [type="text"] >> nth=12
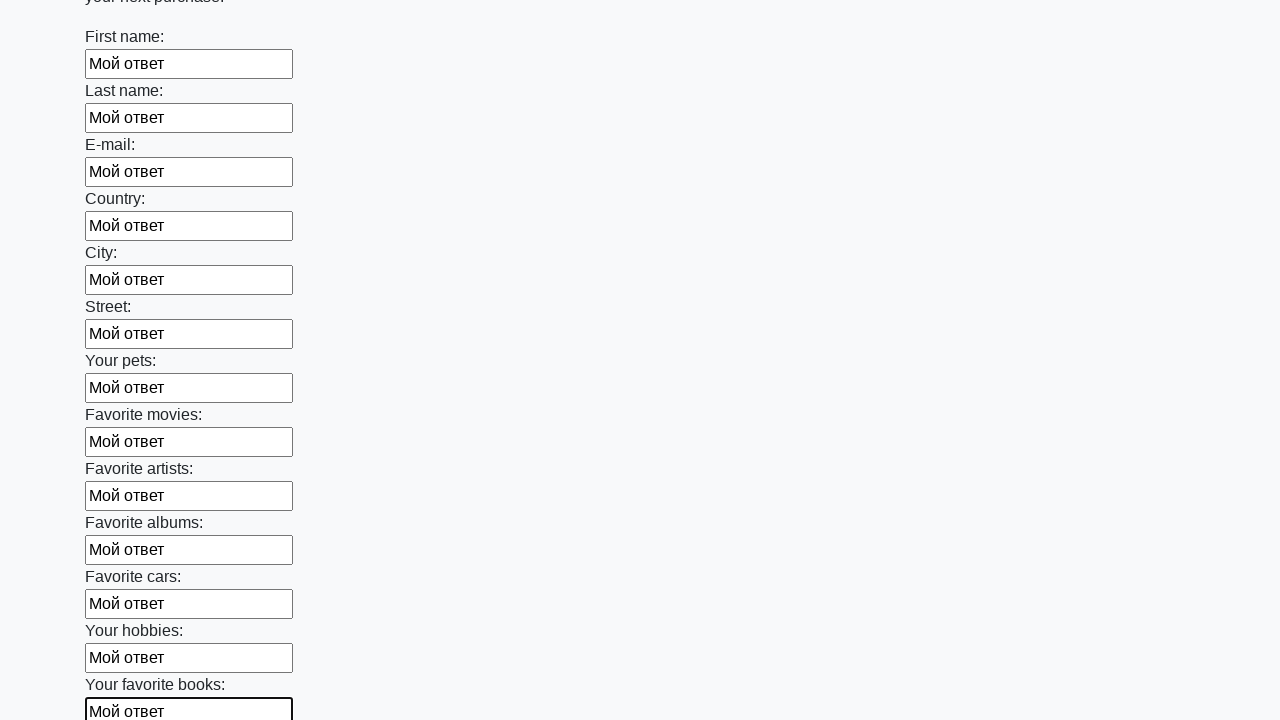

Filled a text input field with 'Мой ответ' on [type="text"] >> nth=13
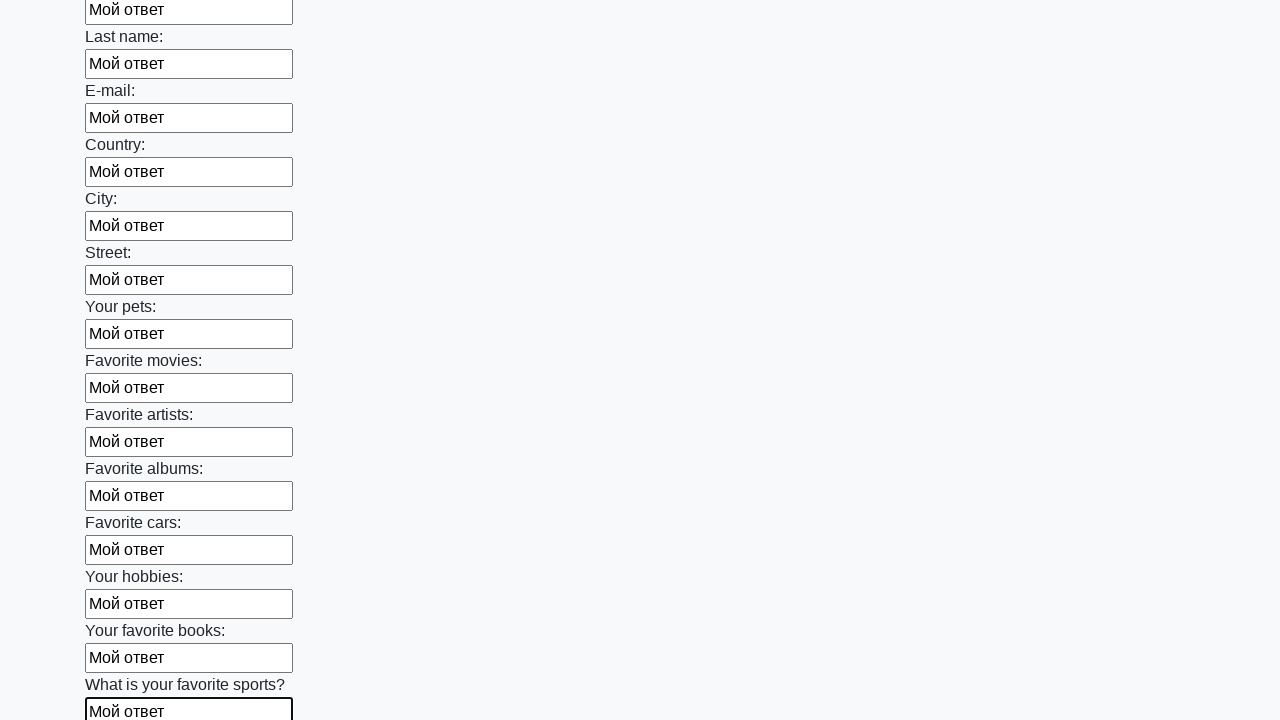

Filled a text input field with 'Мой ответ' on [type="text"] >> nth=14
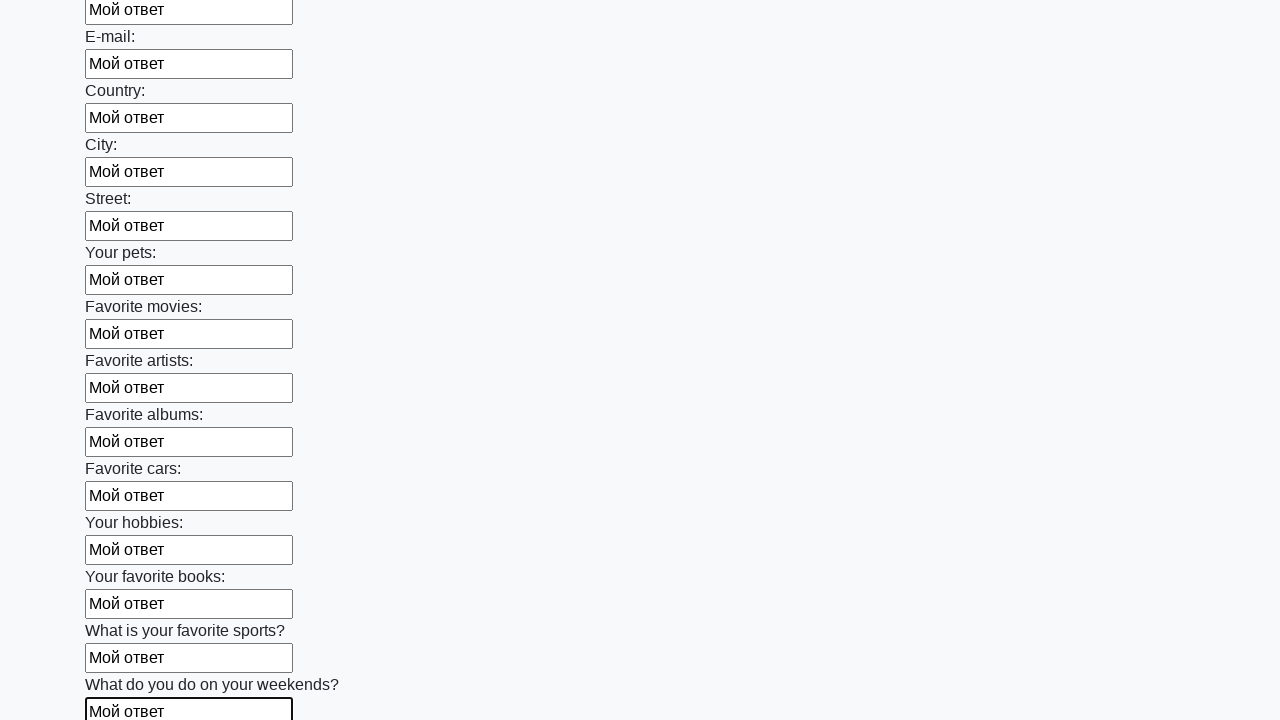

Filled a text input field with 'Мой ответ' on [type="text"] >> nth=15
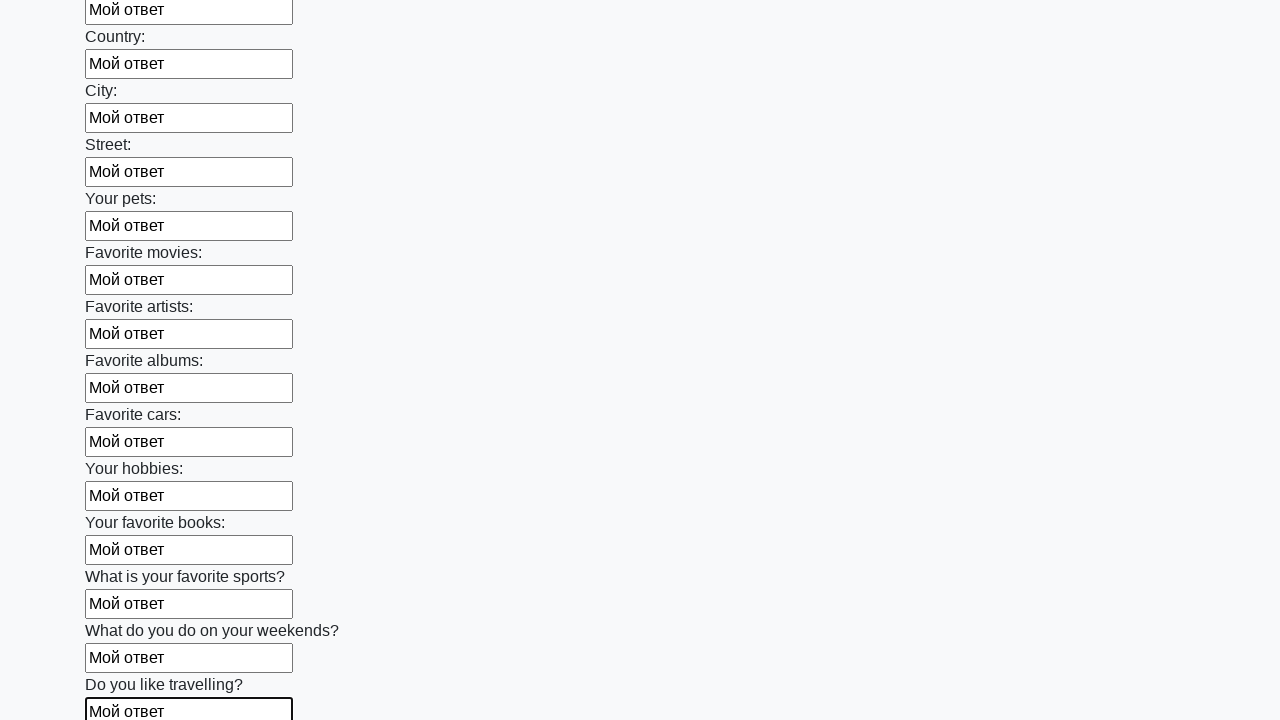

Filled a text input field with 'Мой ответ' on [type="text"] >> nth=16
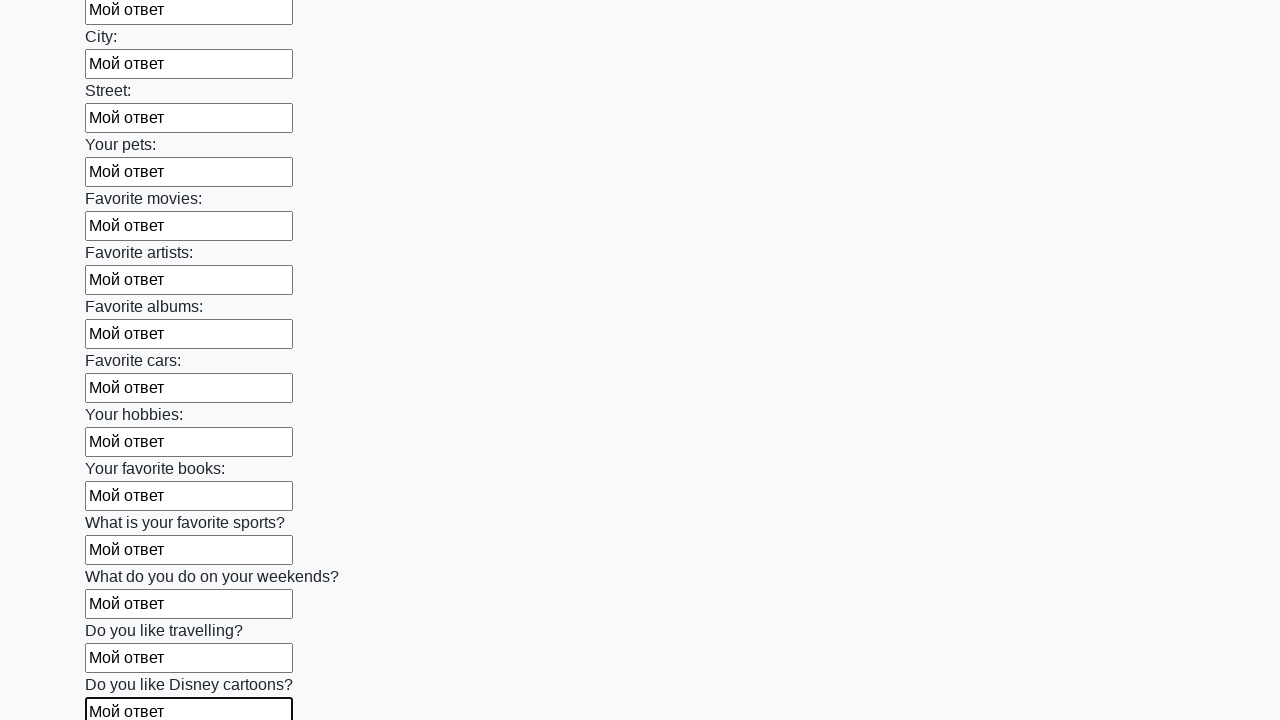

Filled a text input field with 'Мой ответ' on [type="text"] >> nth=17
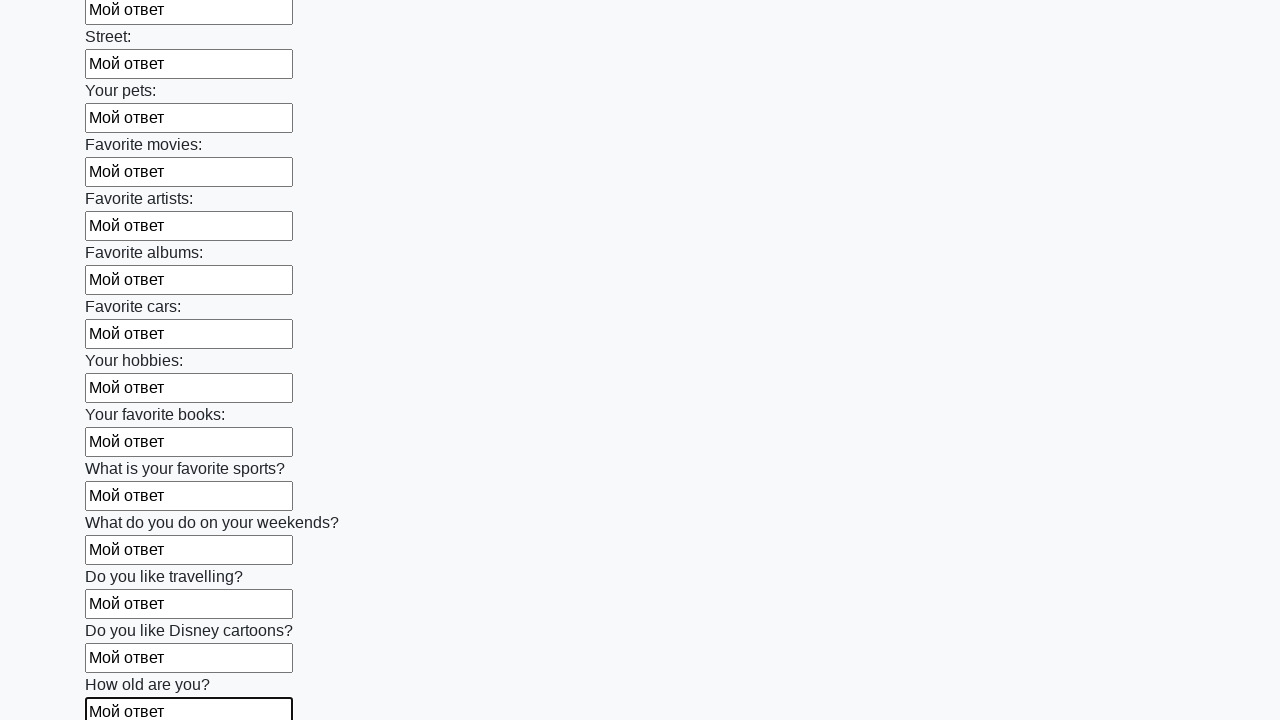

Filled a text input field with 'Мой ответ' on [type="text"] >> nth=18
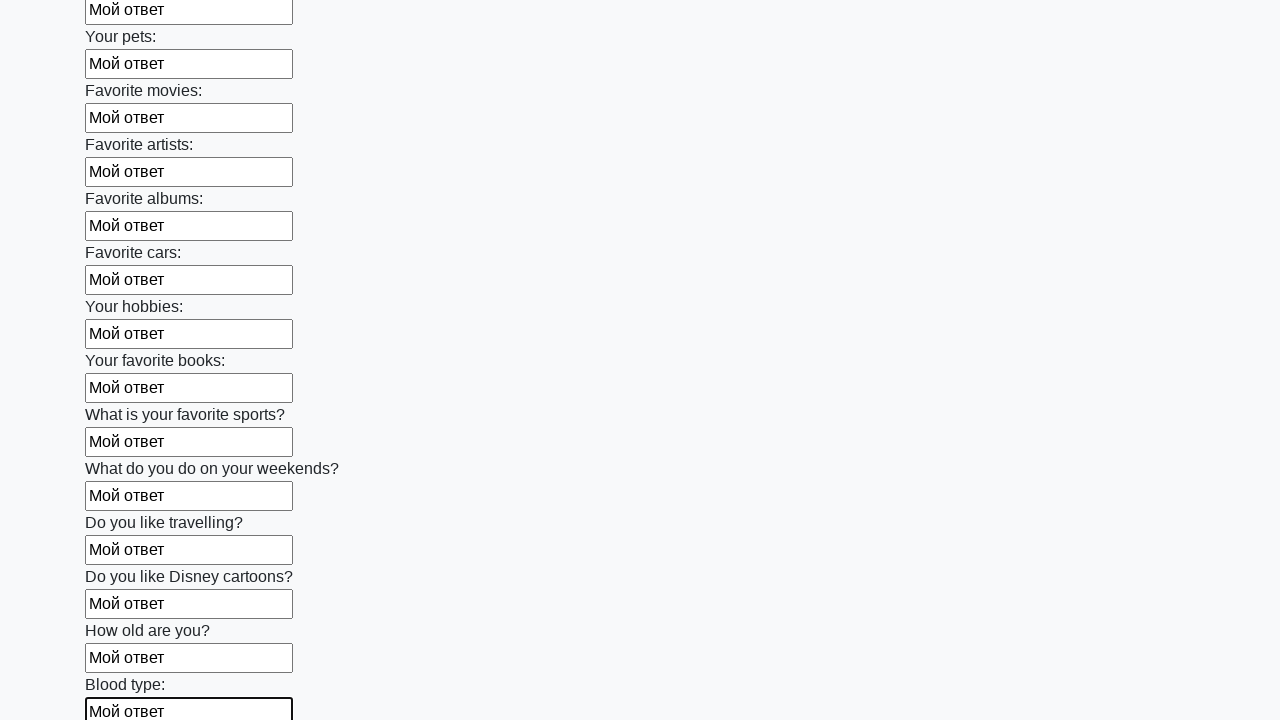

Filled a text input field with 'Мой ответ' on [type="text"] >> nth=19
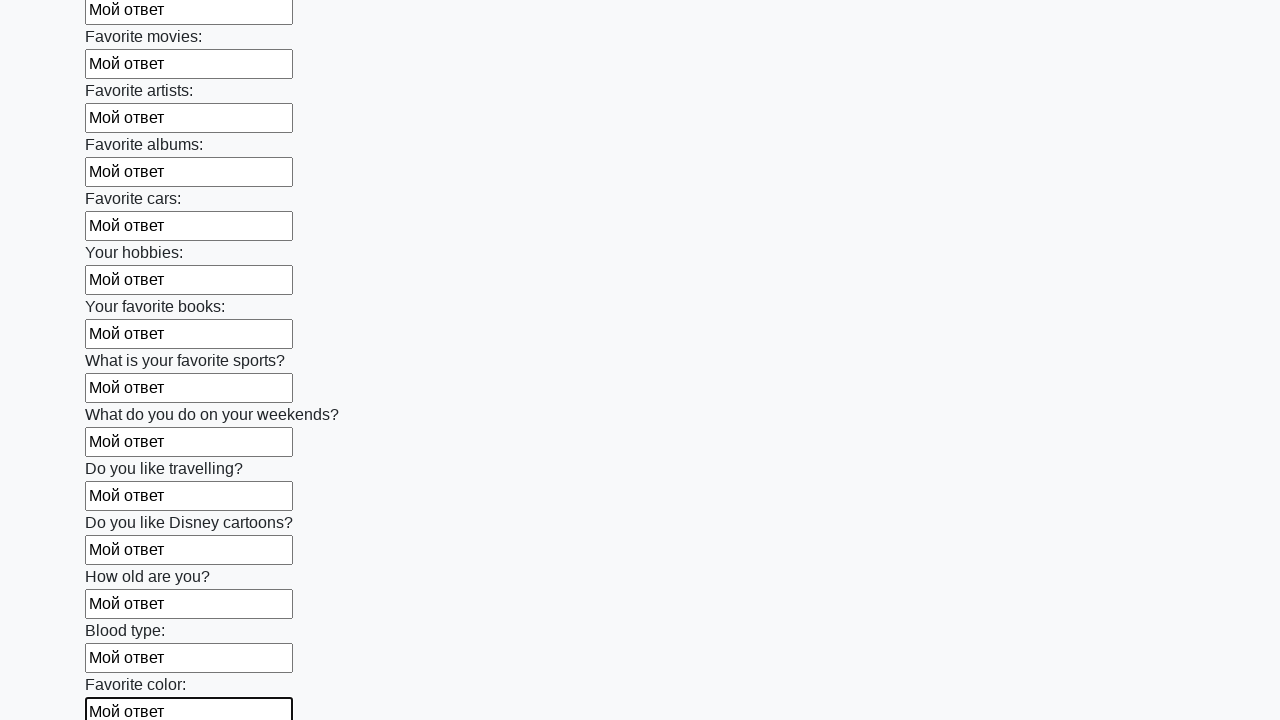

Filled a text input field with 'Мой ответ' on [type="text"] >> nth=20
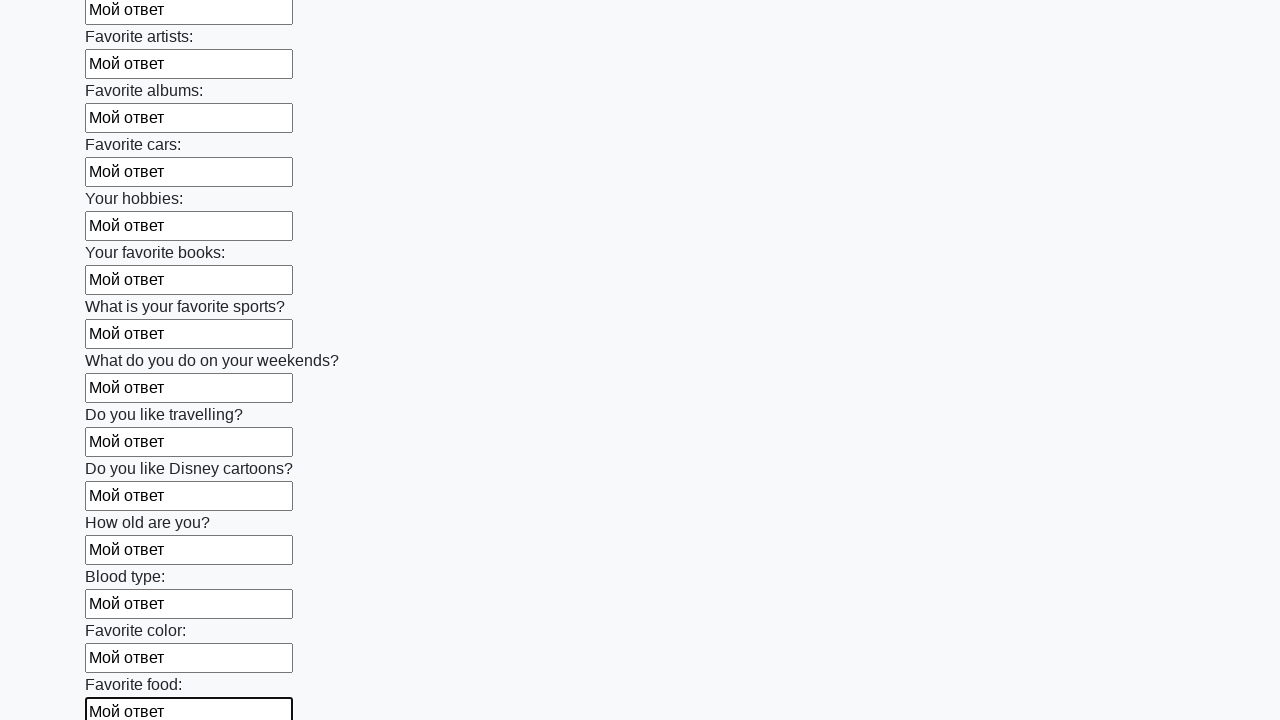

Filled a text input field with 'Мой ответ' on [type="text"] >> nth=21
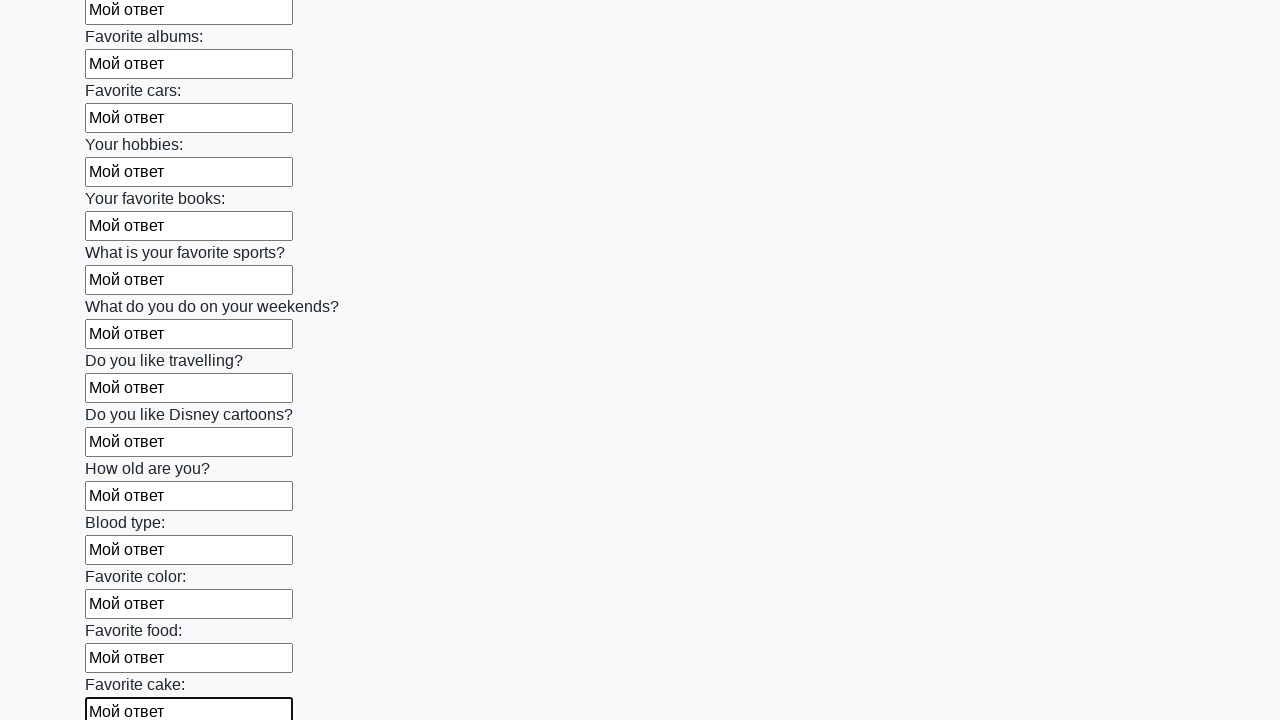

Filled a text input field with 'Мой ответ' on [type="text"] >> nth=22
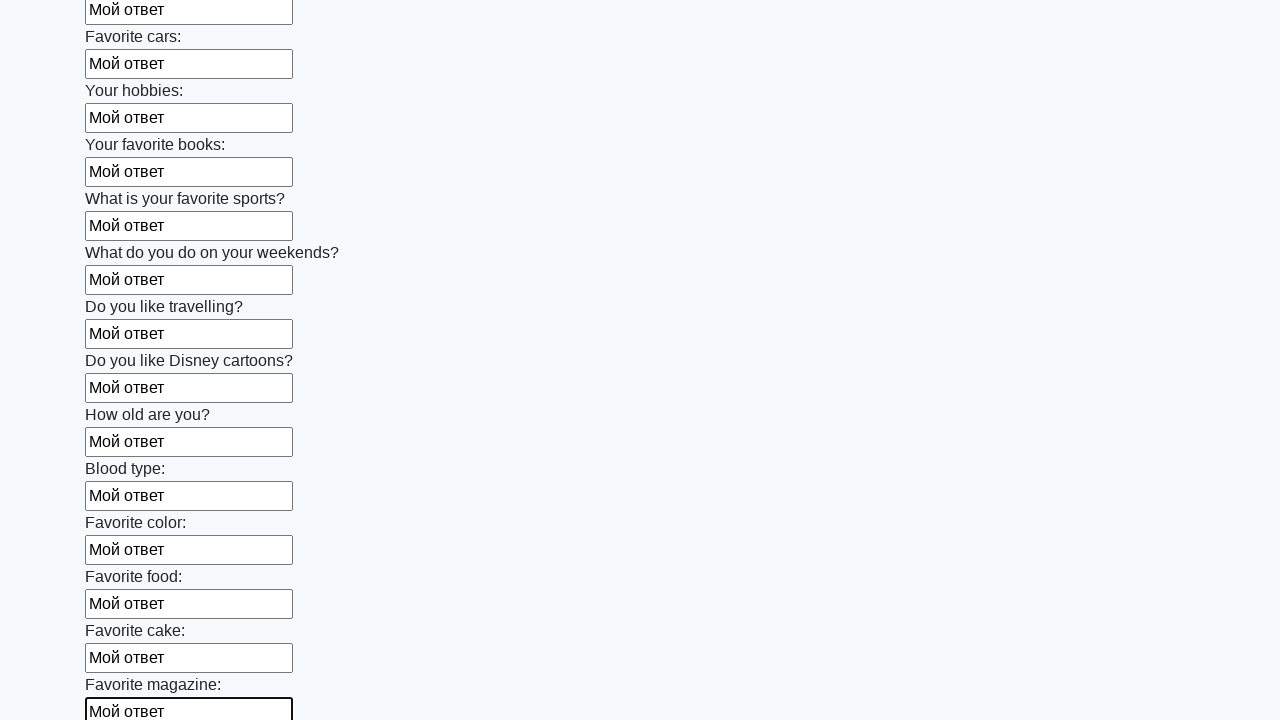

Filled a text input field with 'Мой ответ' on [type="text"] >> nth=23
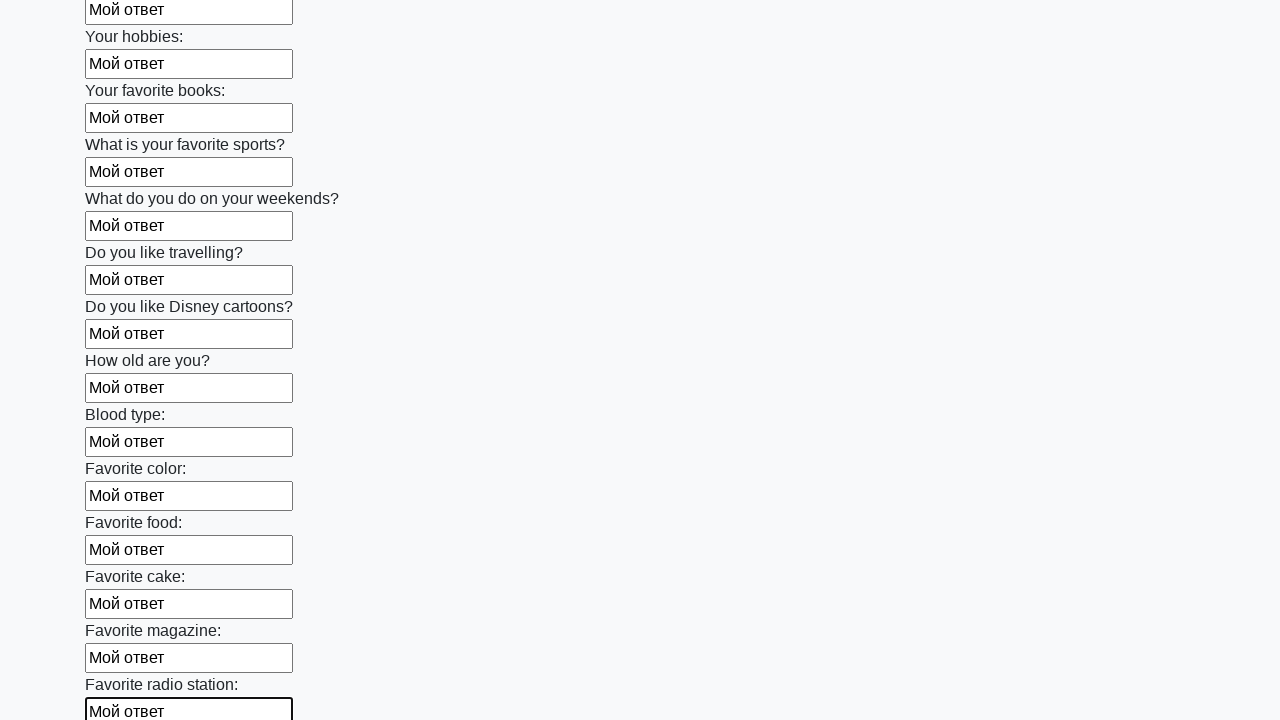

Filled a text input field with 'Мой ответ' on [type="text"] >> nth=24
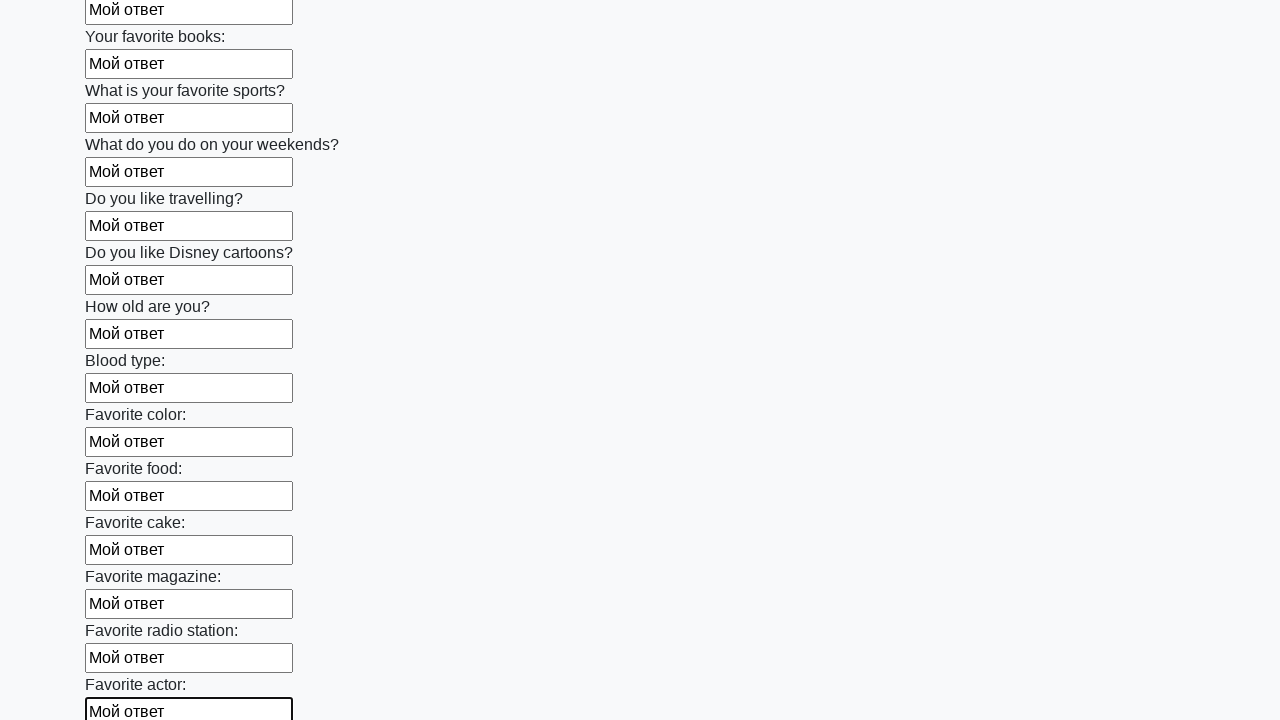

Filled a text input field with 'Мой ответ' on [type="text"] >> nth=25
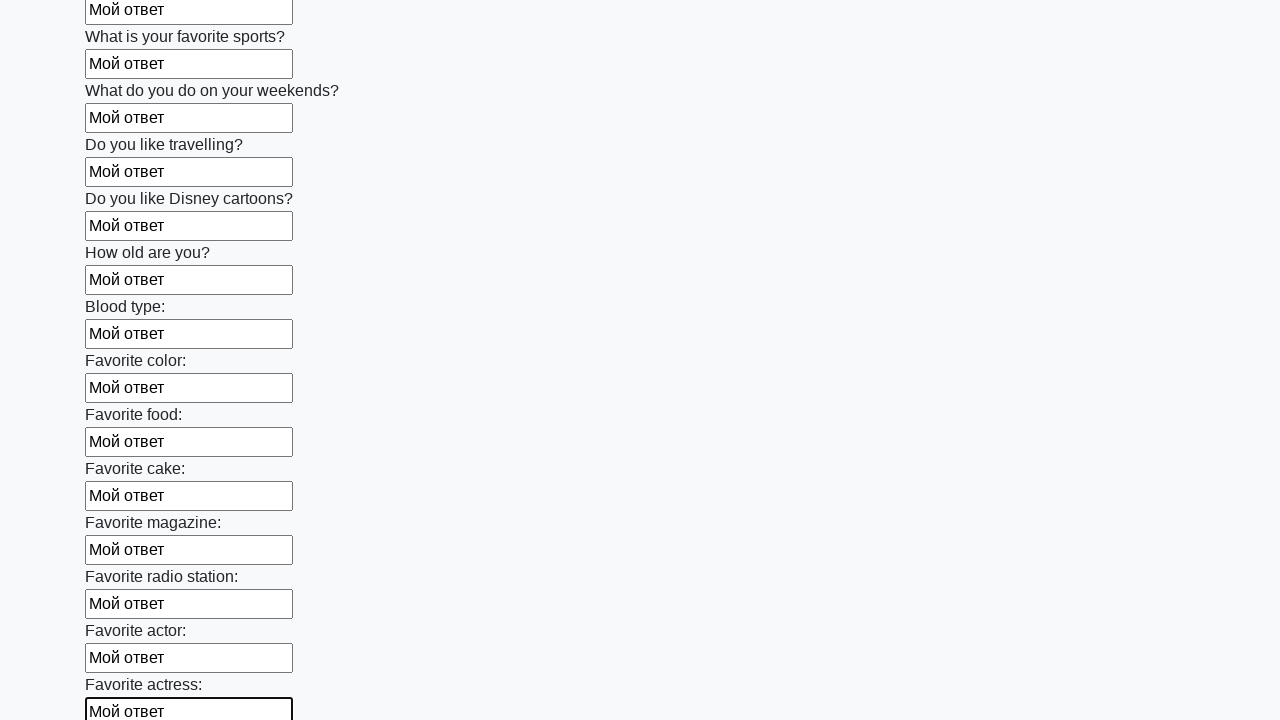

Filled a text input field with 'Мой ответ' on [type="text"] >> nth=26
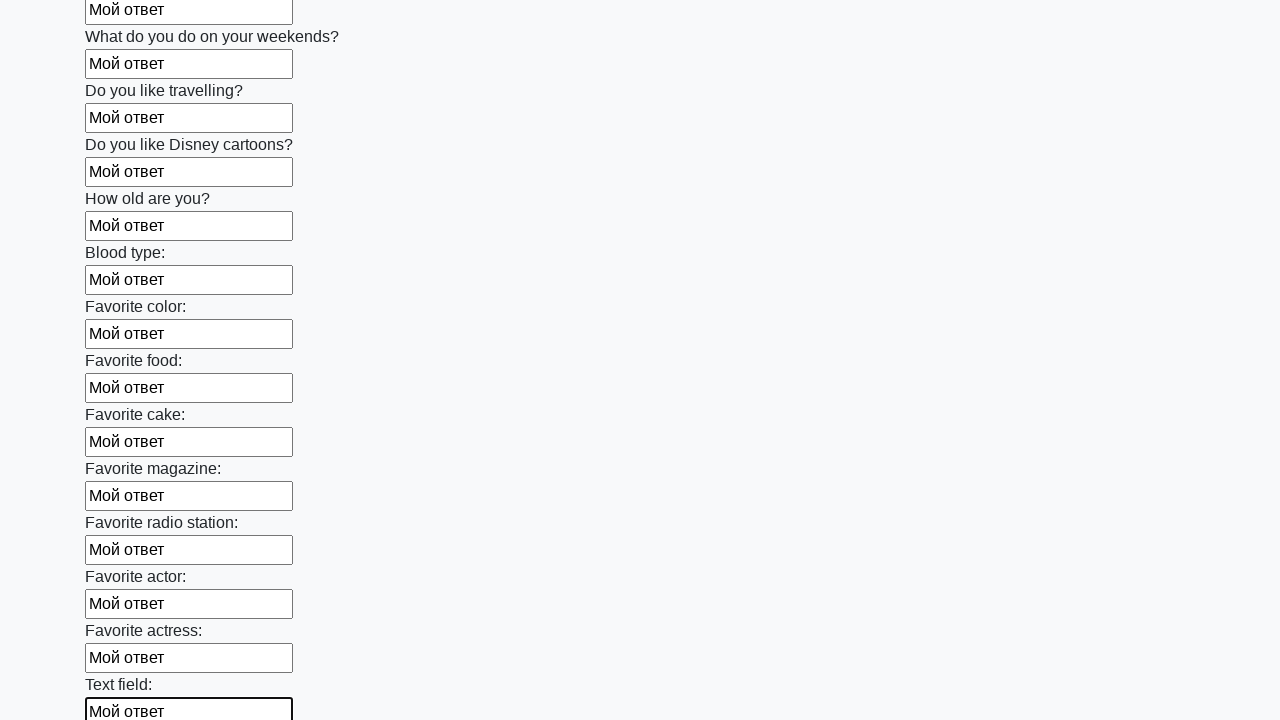

Filled a text input field with 'Мой ответ' on [type="text"] >> nth=27
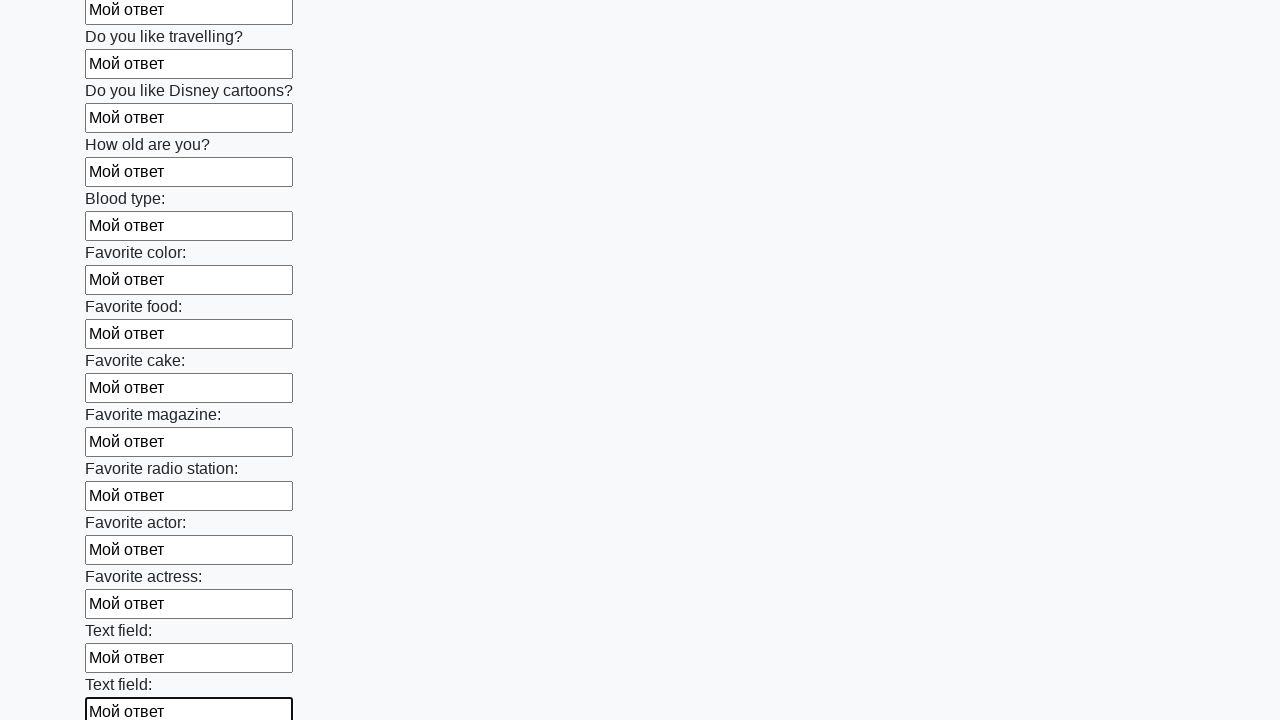

Filled a text input field with 'Мой ответ' on [type="text"] >> nth=28
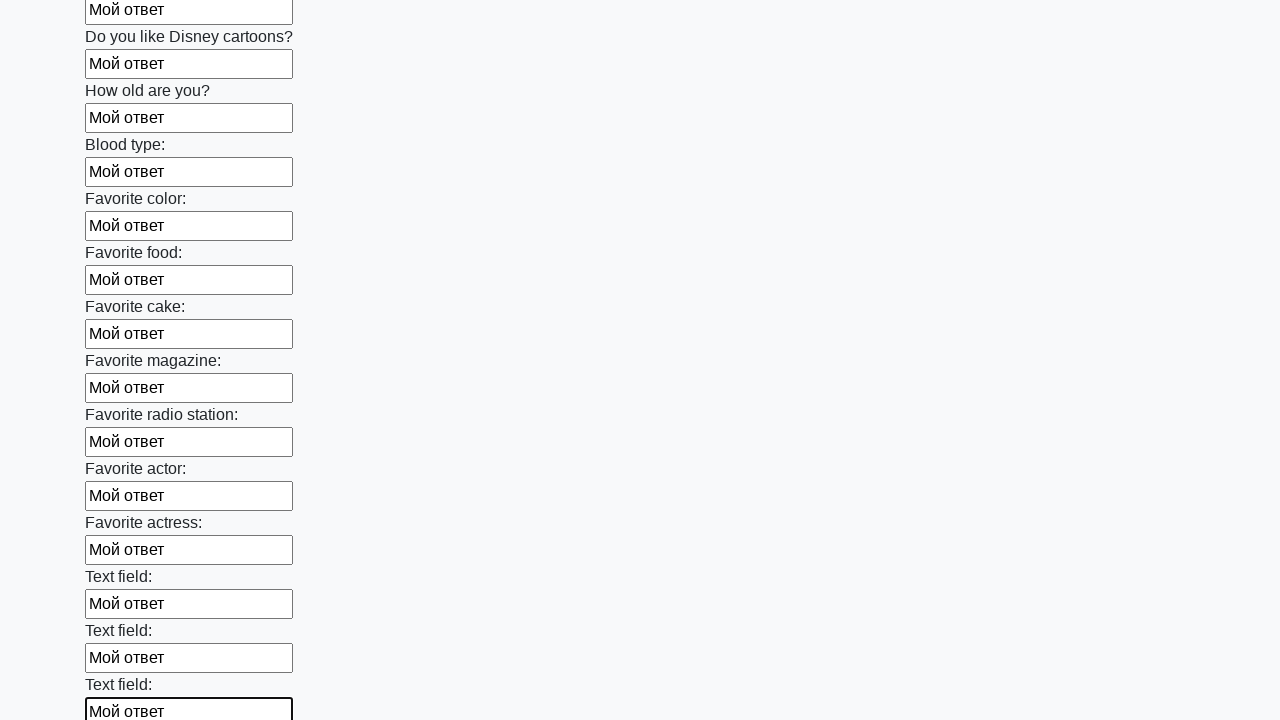

Filled a text input field with 'Мой ответ' on [type="text"] >> nth=29
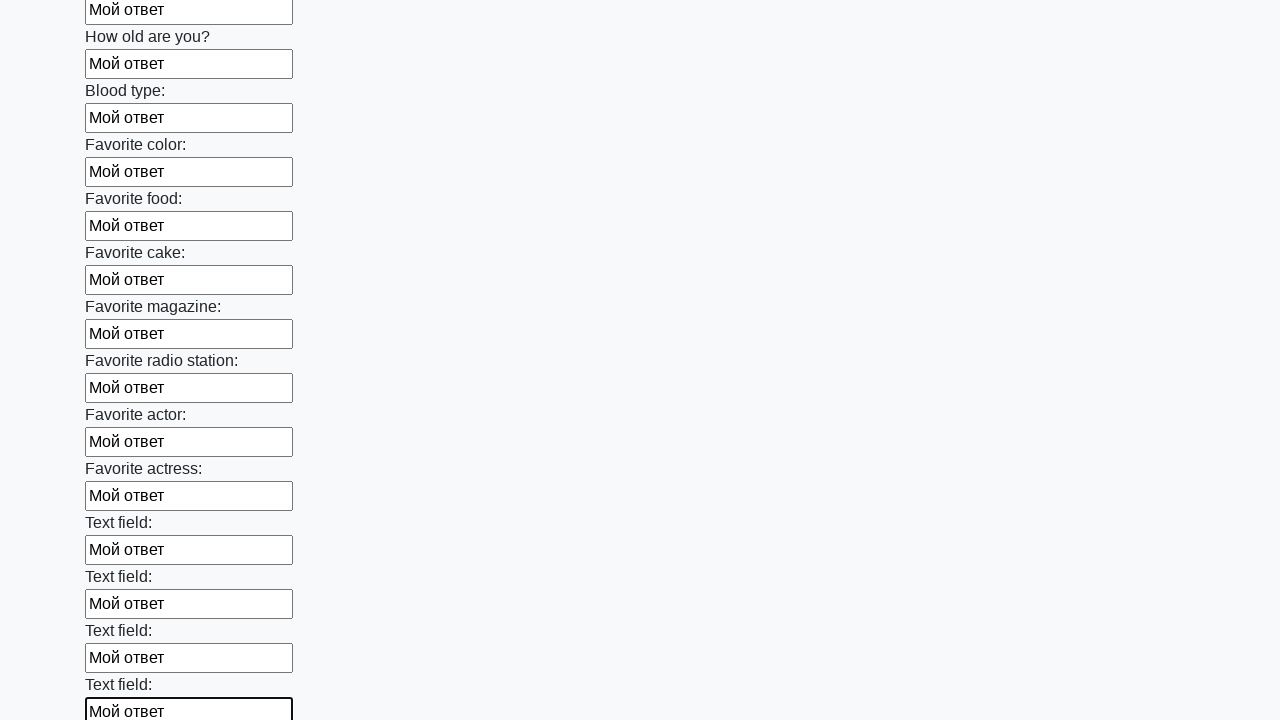

Filled a text input field with 'Мой ответ' on [type="text"] >> nth=30
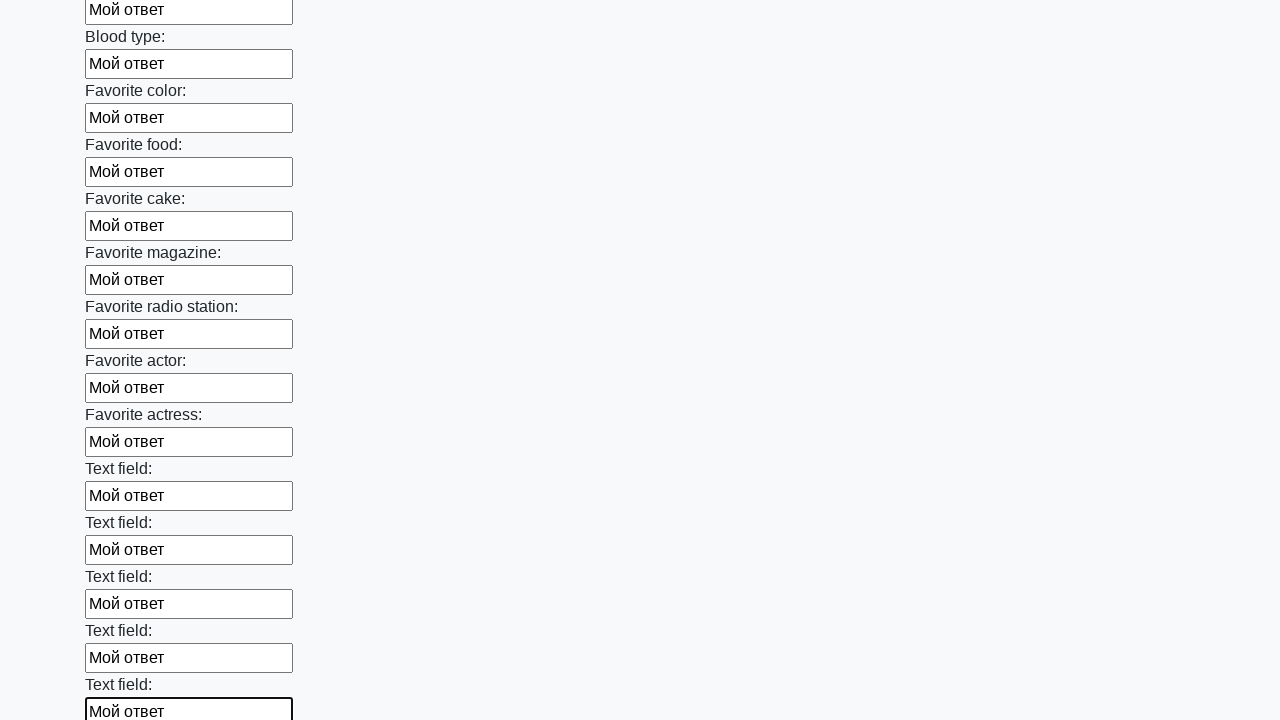

Filled a text input field with 'Мой ответ' on [type="text"] >> nth=31
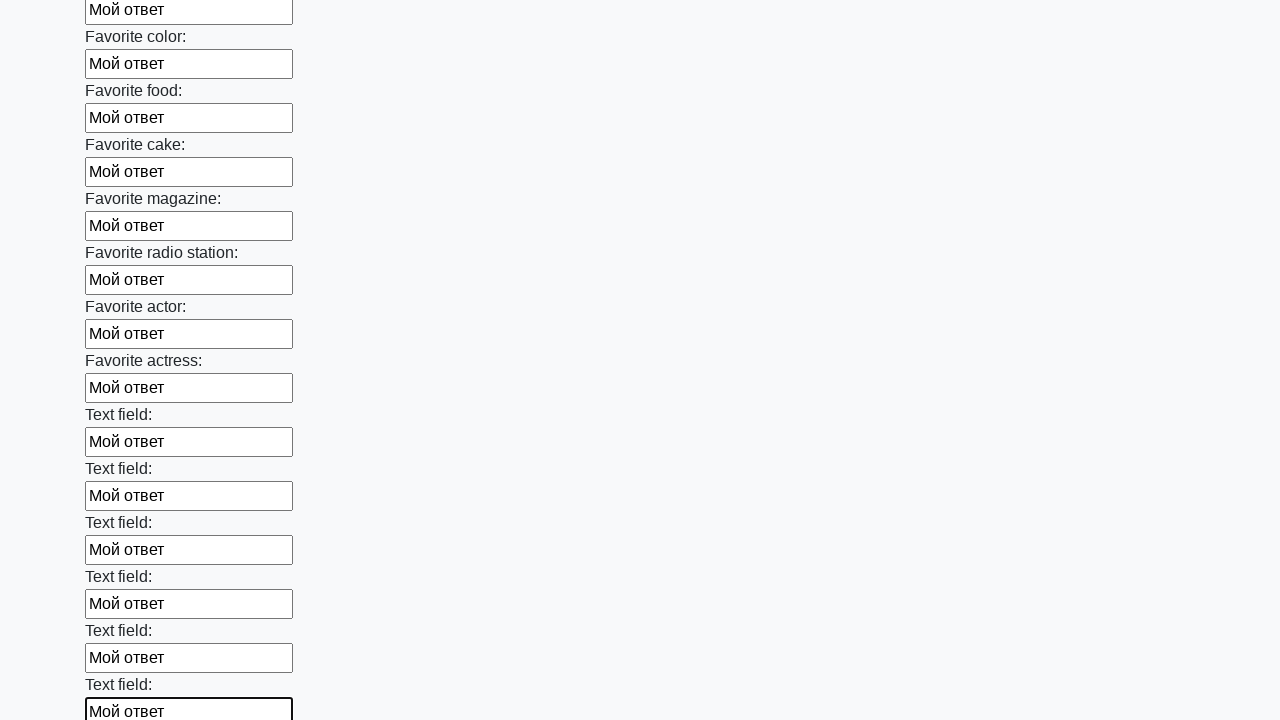

Filled a text input field with 'Мой ответ' on [type="text"] >> nth=32
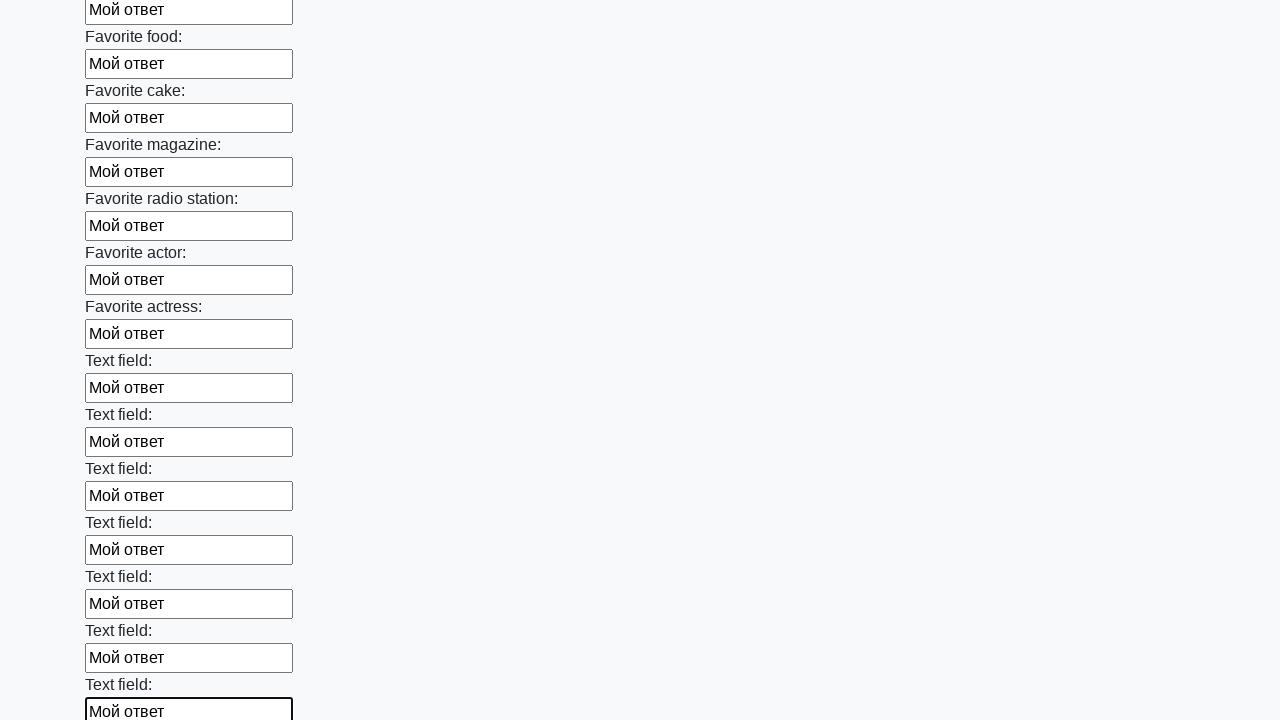

Filled a text input field with 'Мой ответ' on [type="text"] >> nth=33
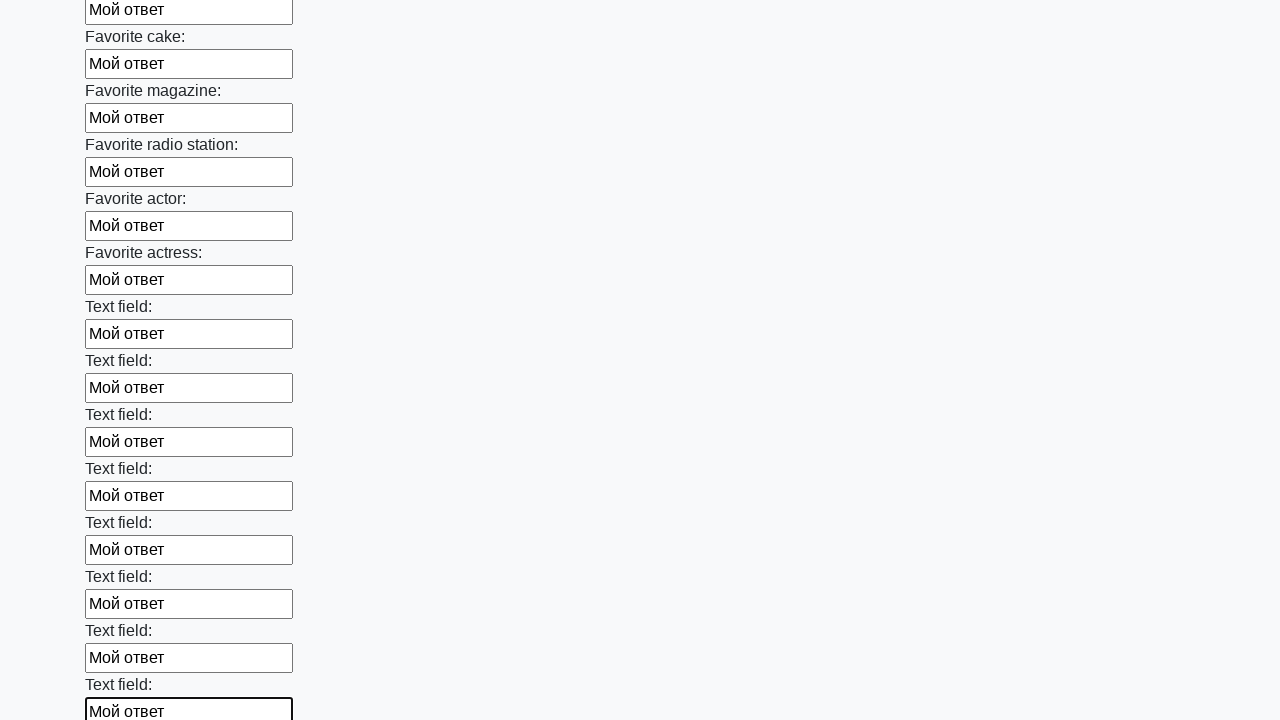

Filled a text input field with 'Мой ответ' on [type="text"] >> nth=34
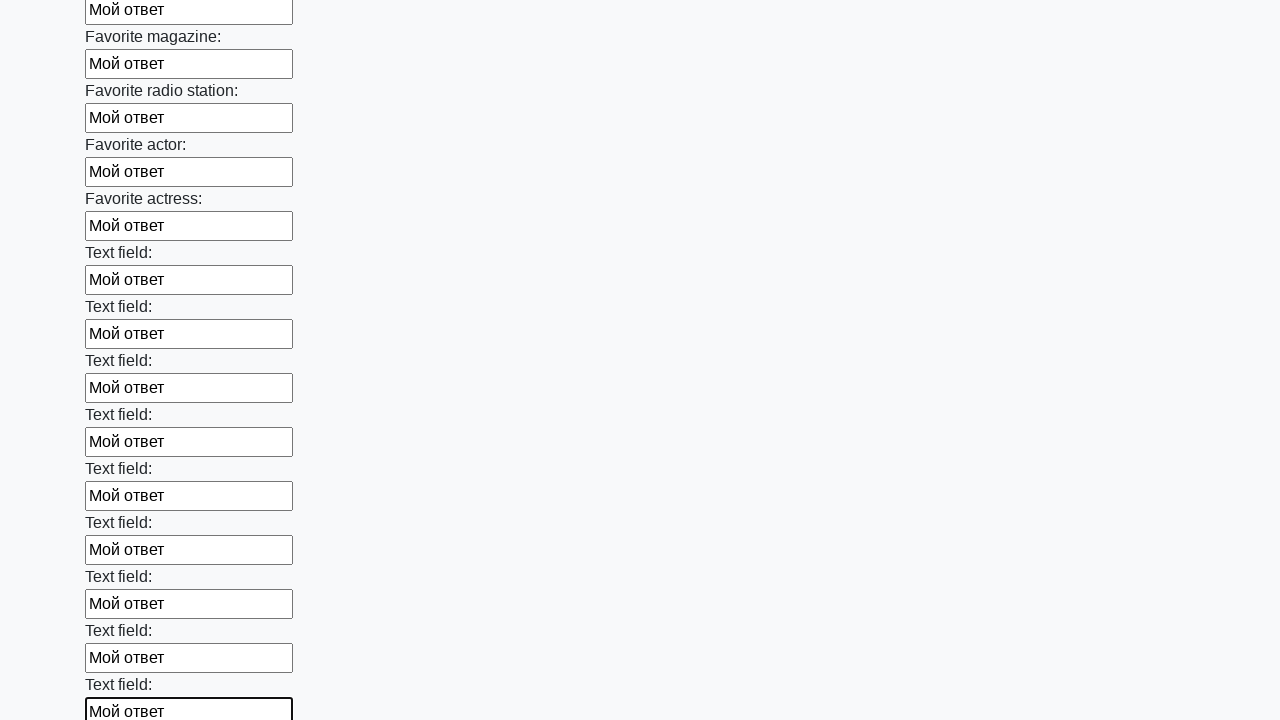

Filled a text input field with 'Мой ответ' on [type="text"] >> nth=35
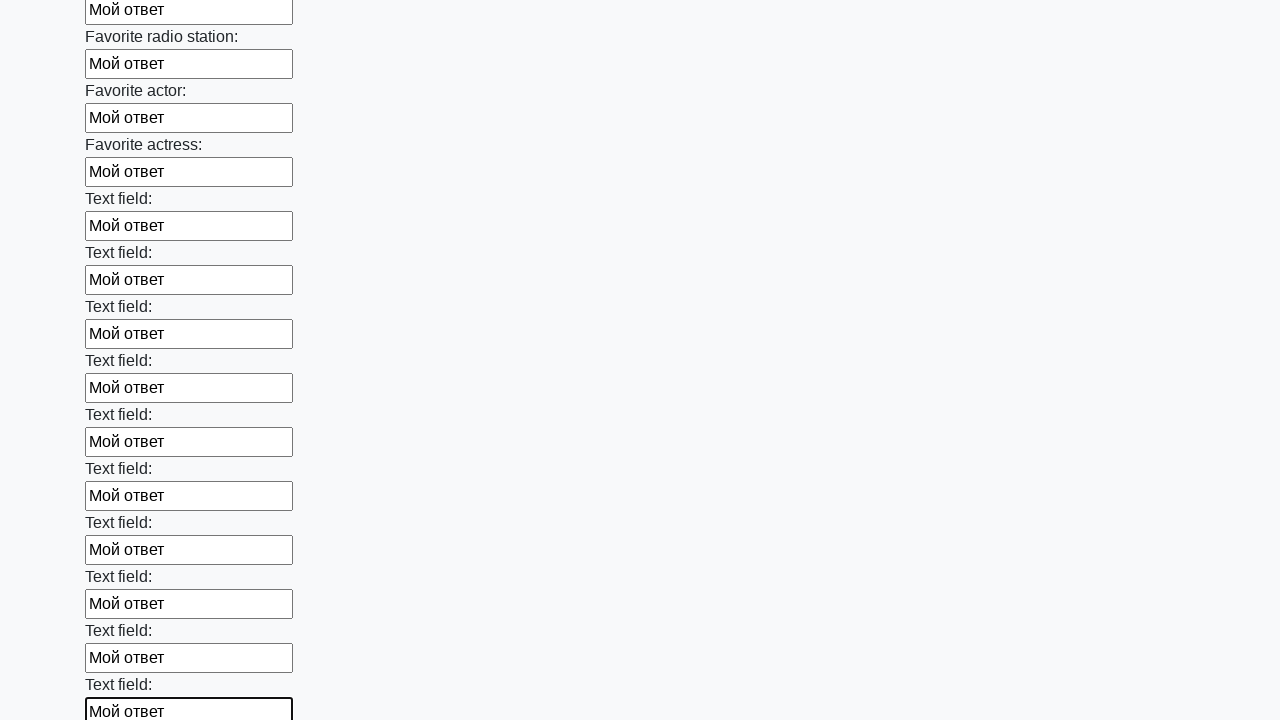

Filled a text input field with 'Мой ответ' on [type="text"] >> nth=36
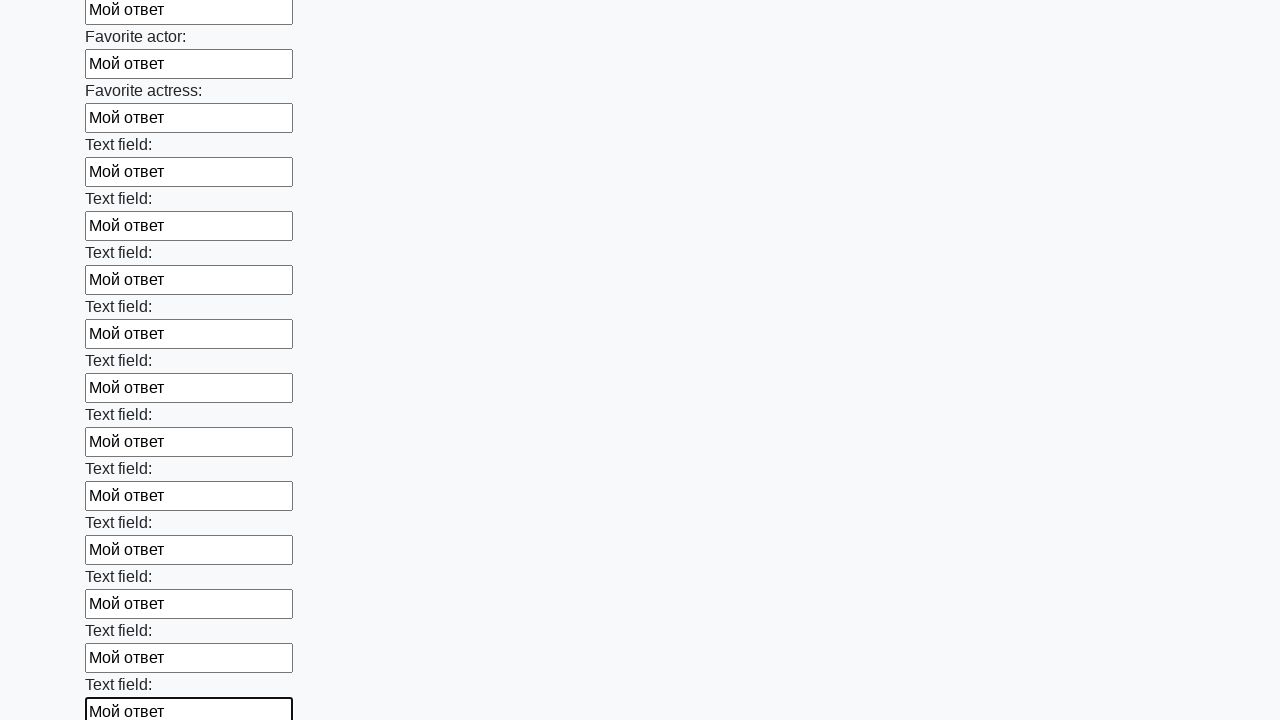

Filled a text input field with 'Мой ответ' on [type="text"] >> nth=37
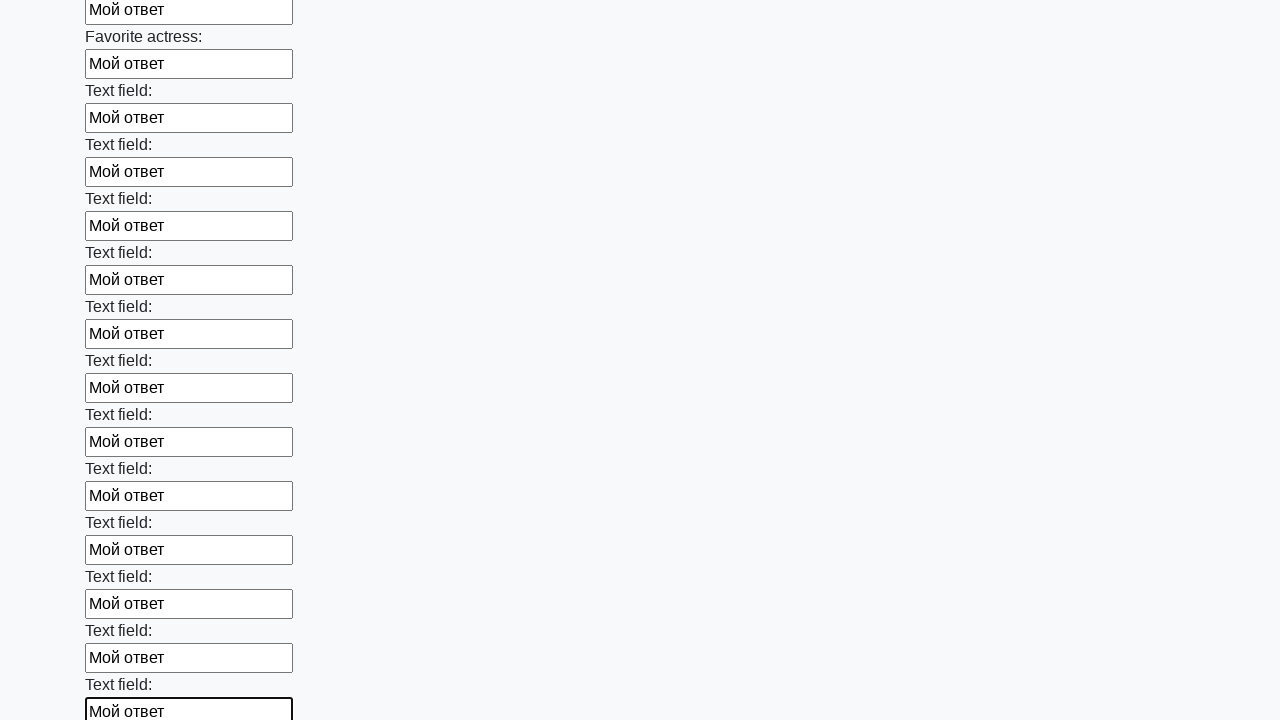

Filled a text input field with 'Мой ответ' on [type="text"] >> nth=38
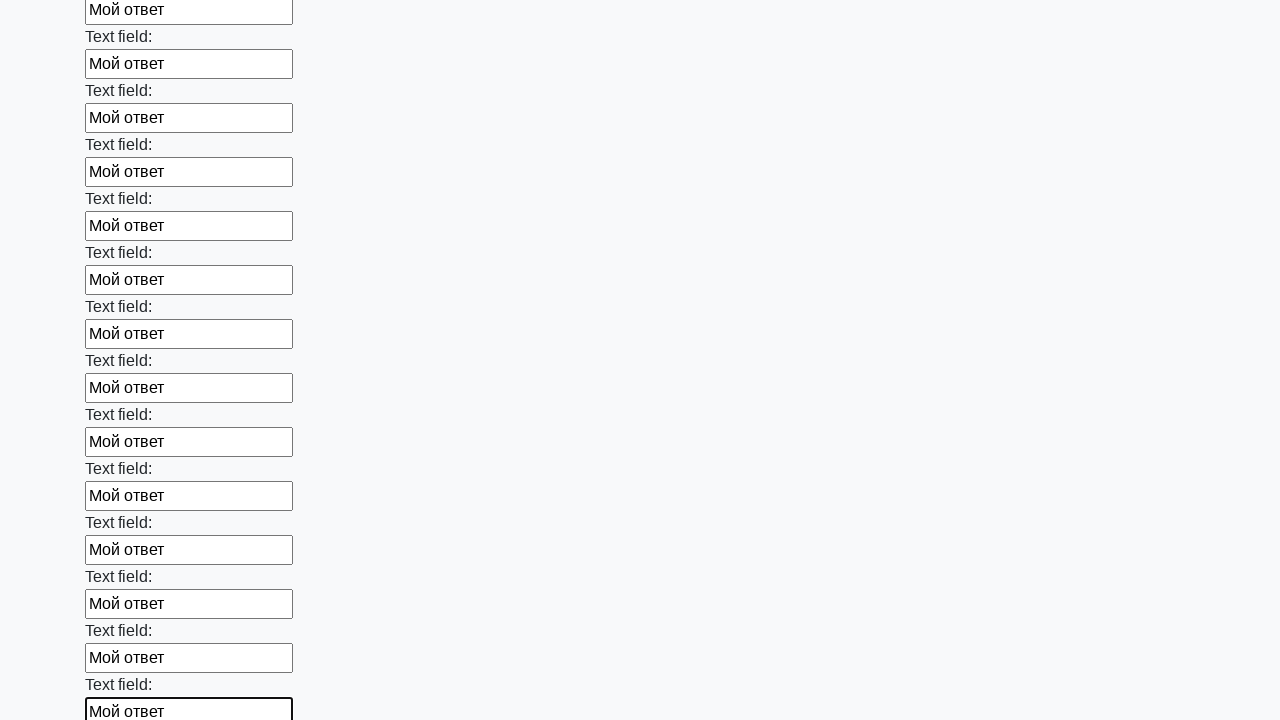

Filled a text input field with 'Мой ответ' on [type="text"] >> nth=39
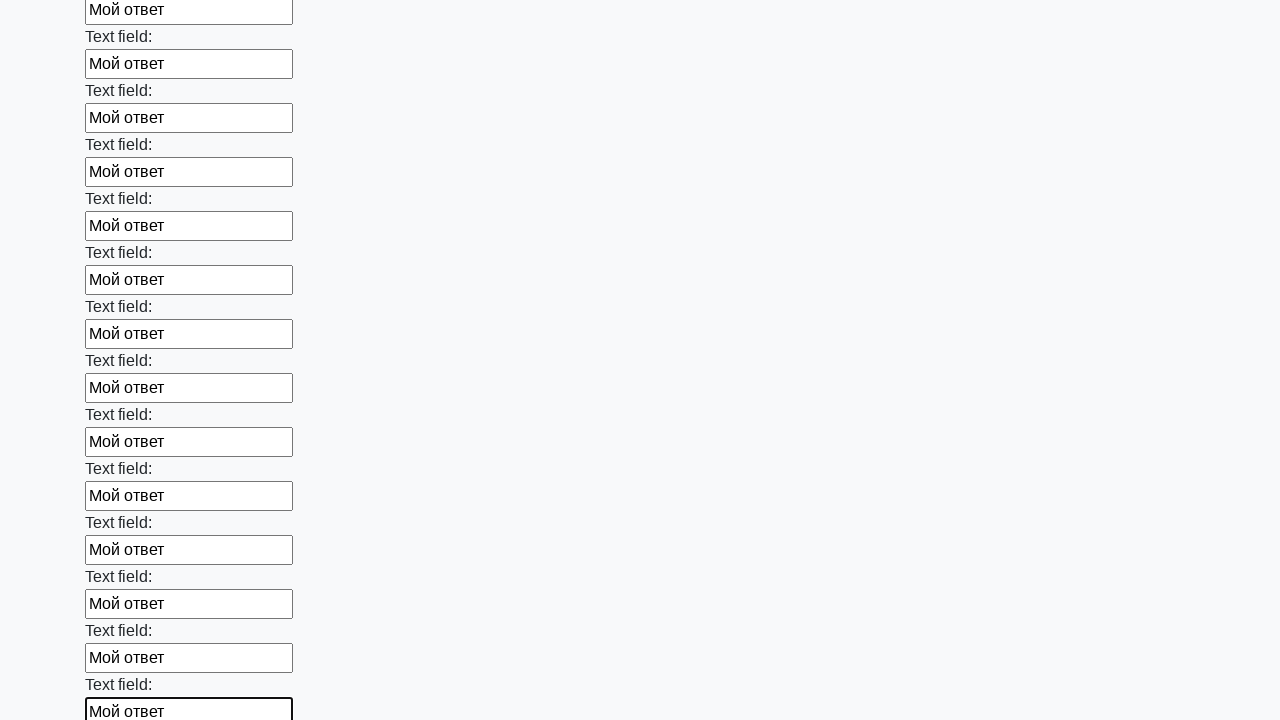

Filled a text input field with 'Мой ответ' on [type="text"] >> nth=40
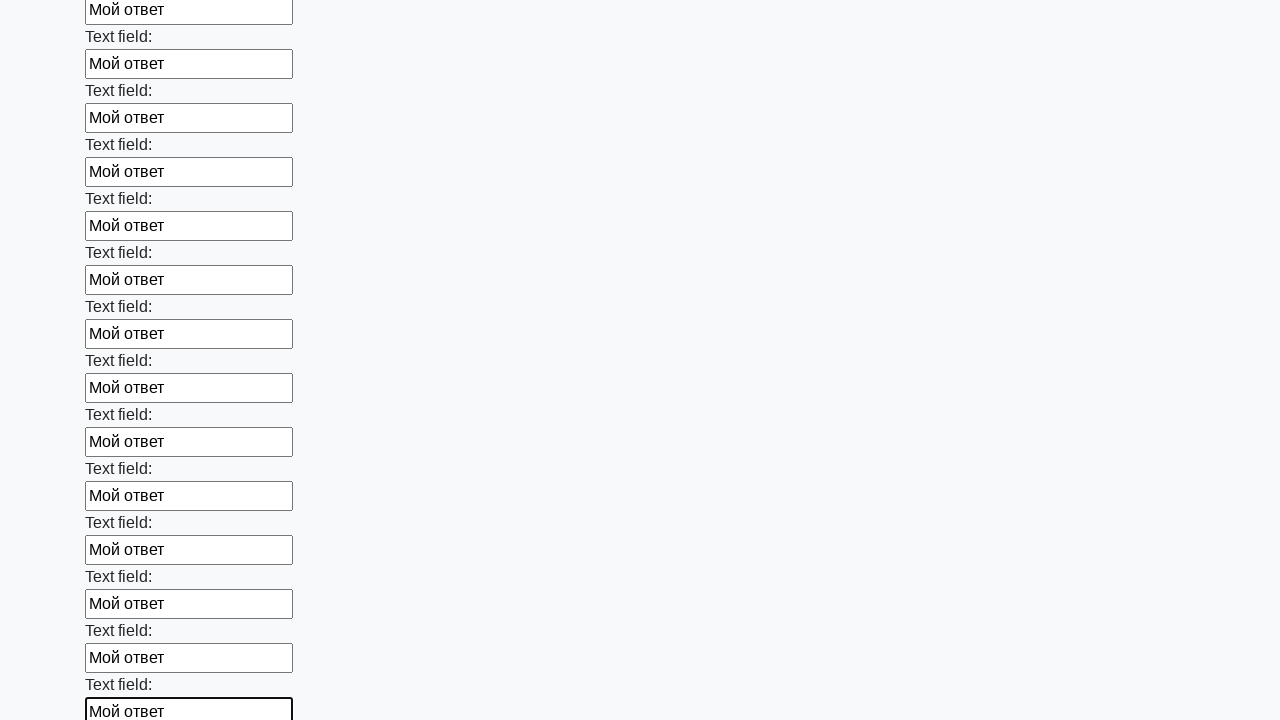

Filled a text input field with 'Мой ответ' on [type="text"] >> nth=41
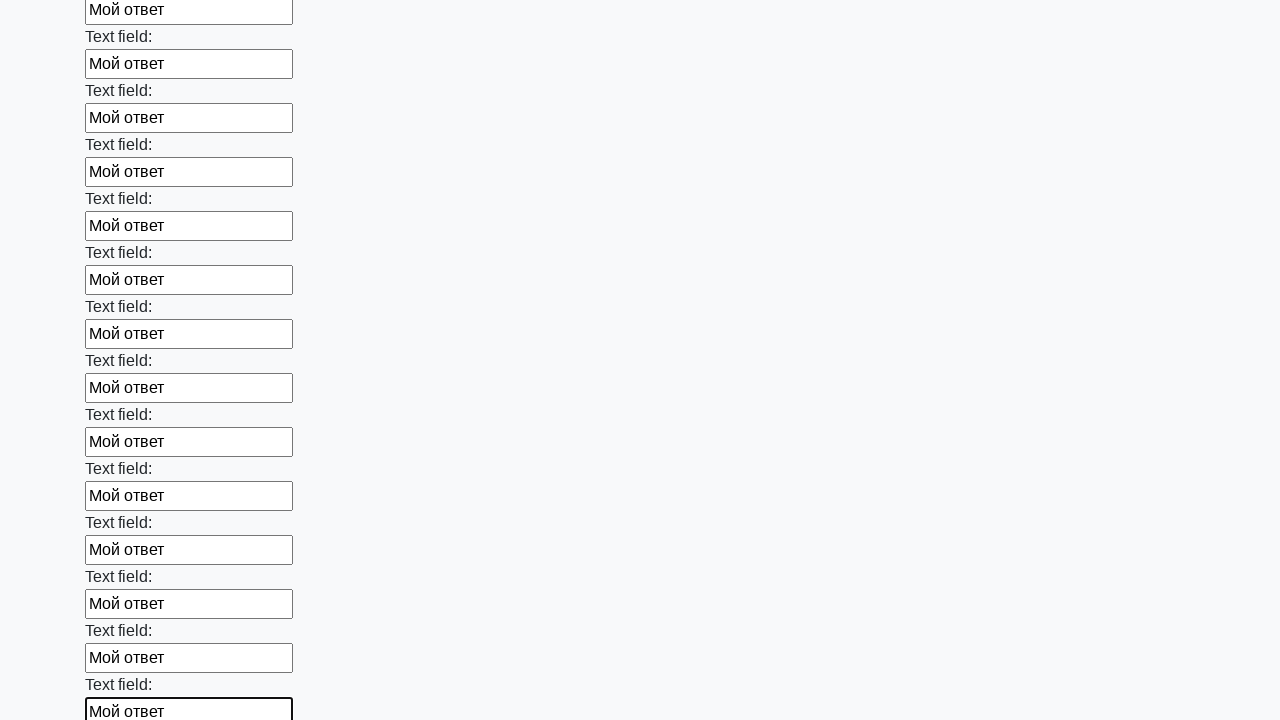

Filled a text input field with 'Мой ответ' on [type="text"] >> nth=42
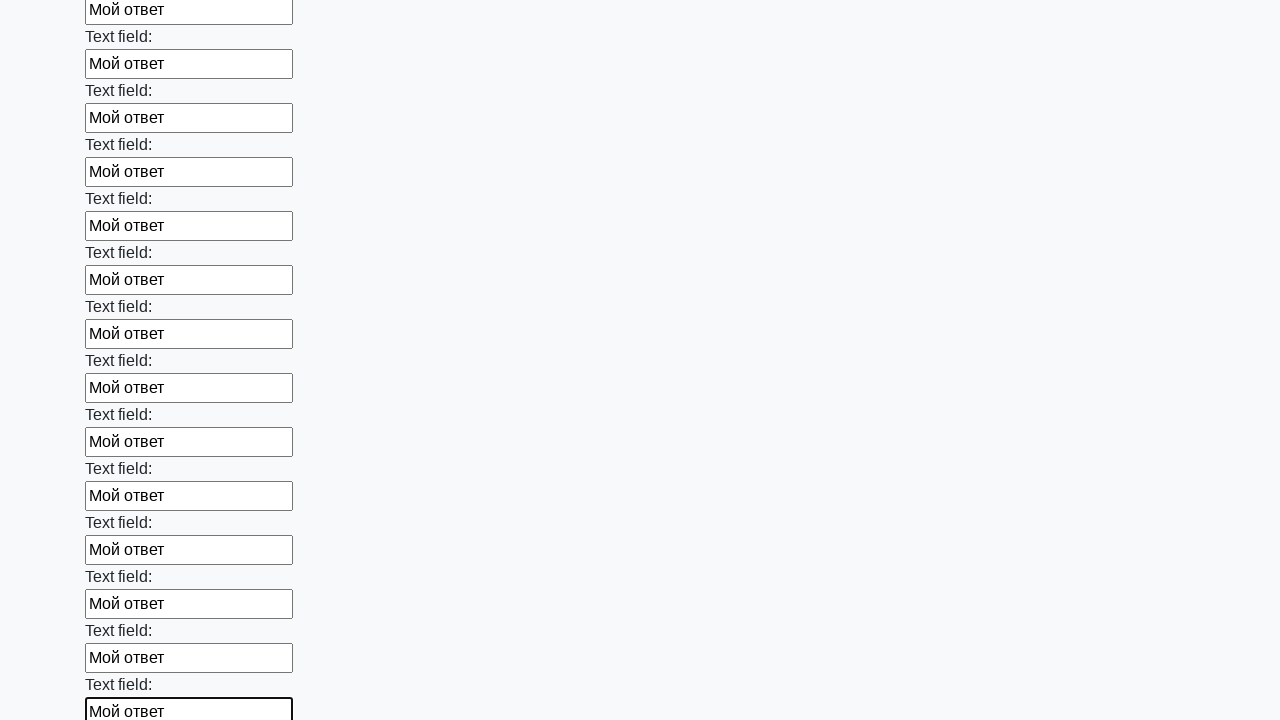

Filled a text input field with 'Мой ответ' on [type="text"] >> nth=43
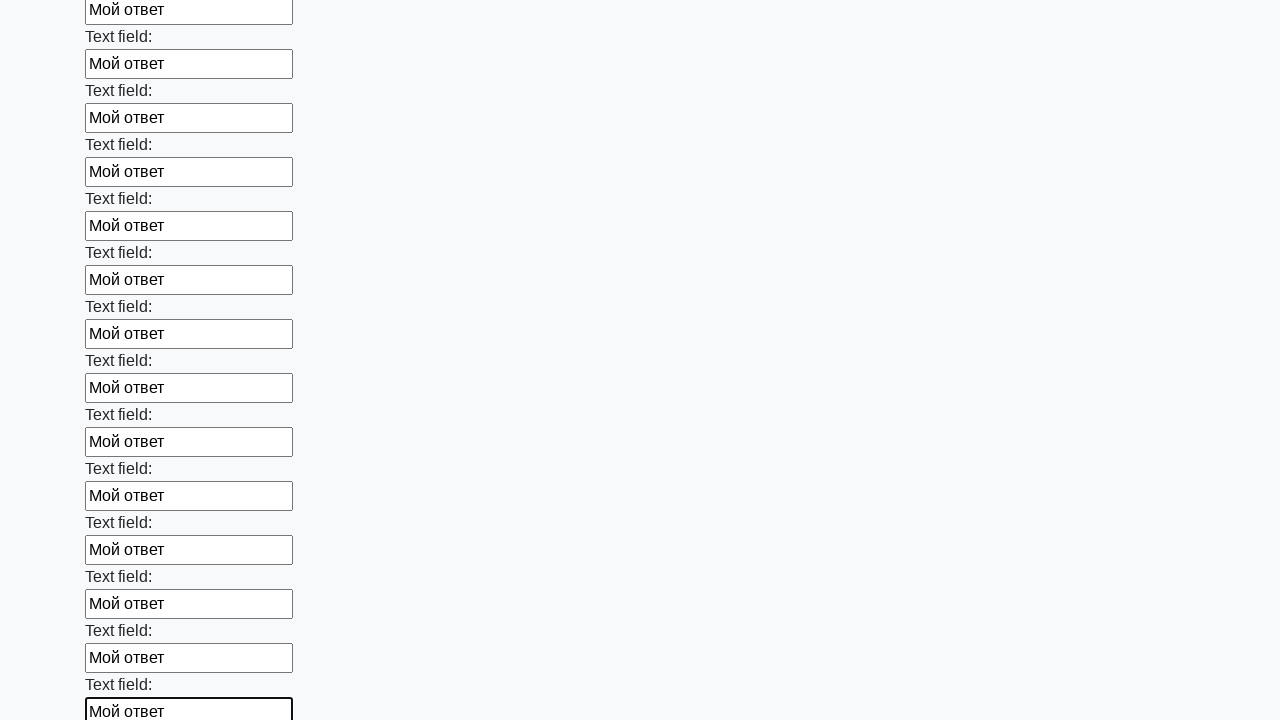

Filled a text input field with 'Мой ответ' on [type="text"] >> nth=44
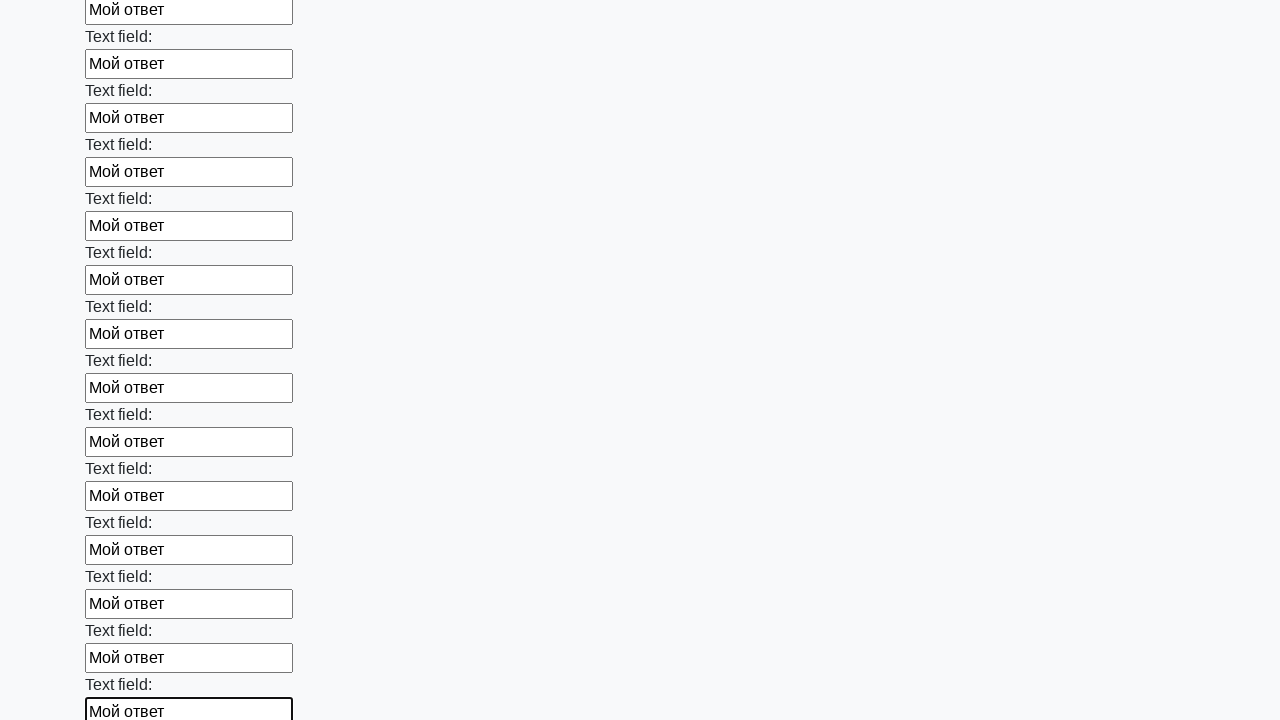

Filled a text input field with 'Мой ответ' on [type="text"] >> nth=45
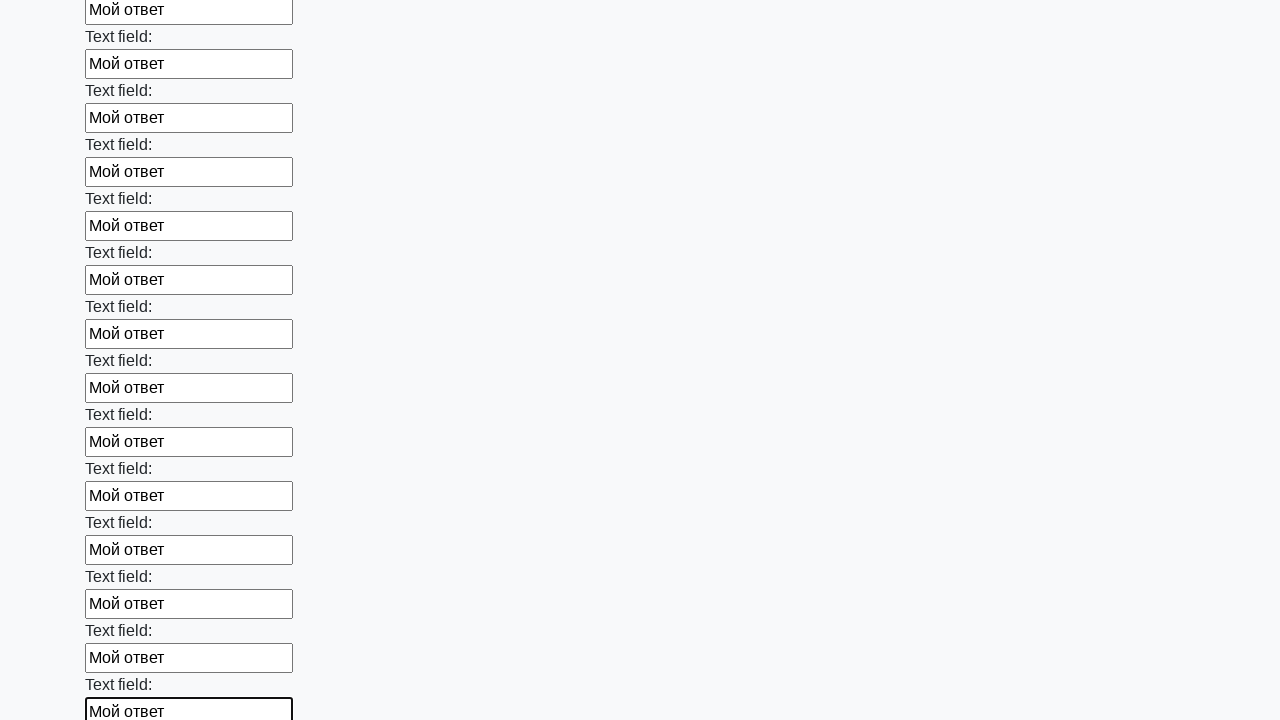

Filled a text input field with 'Мой ответ' on [type="text"] >> nth=46
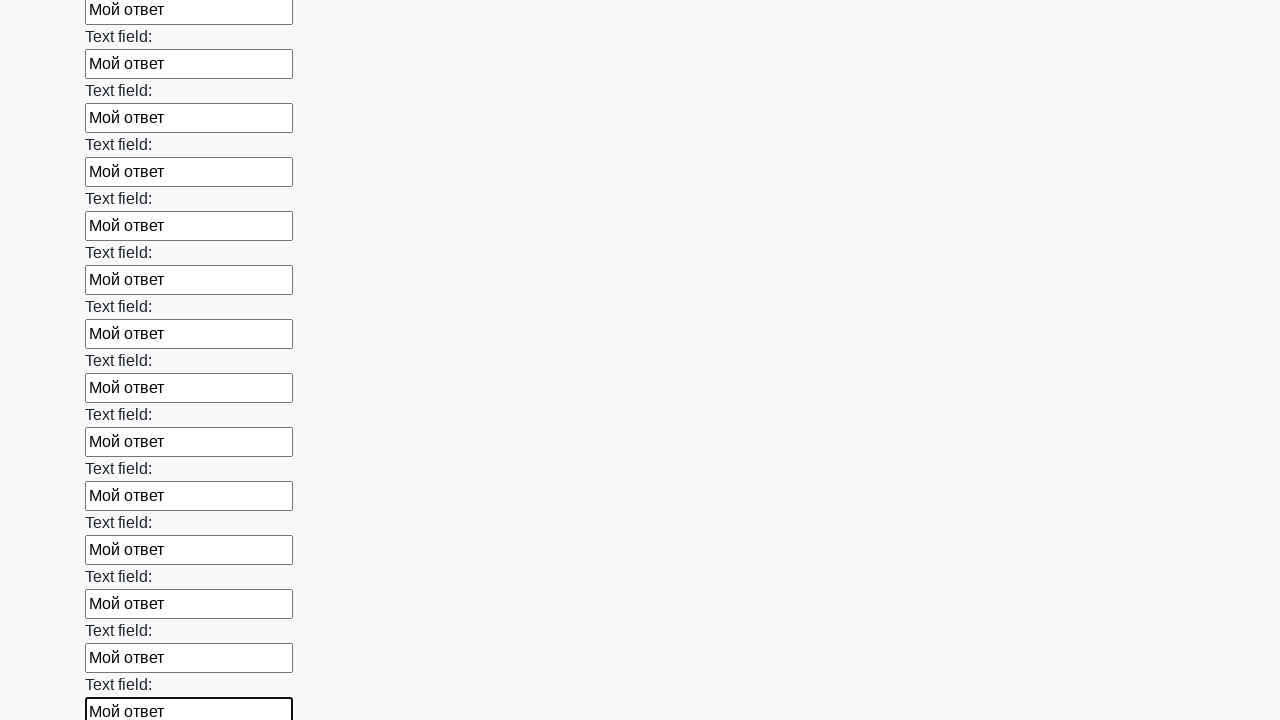

Filled a text input field with 'Мой ответ' on [type="text"] >> nth=47
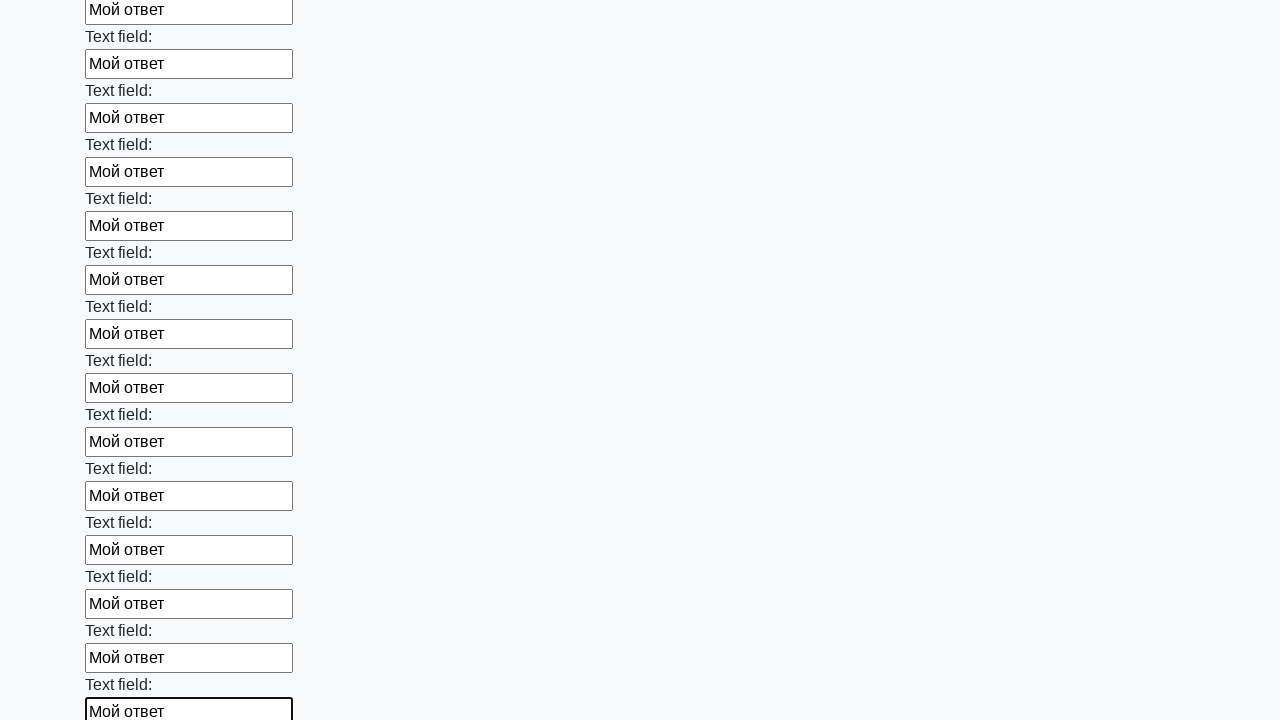

Filled a text input field with 'Мой ответ' on [type="text"] >> nth=48
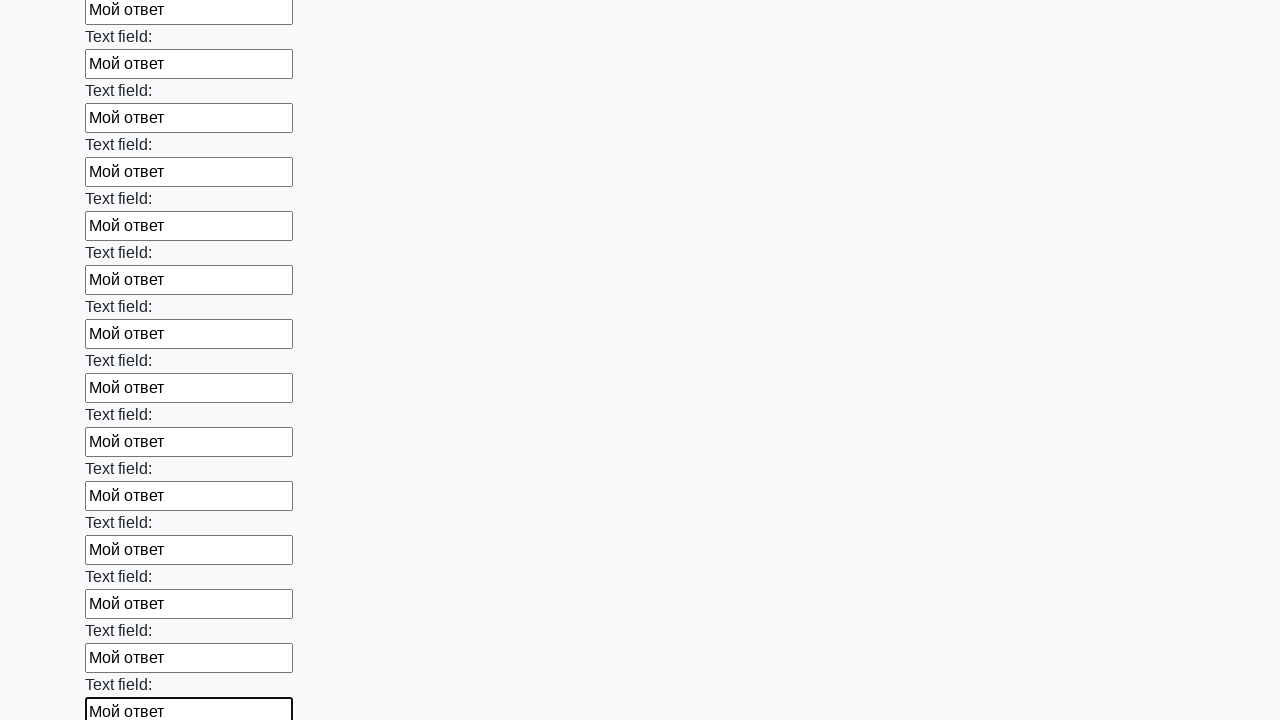

Filled a text input field with 'Мой ответ' on [type="text"] >> nth=49
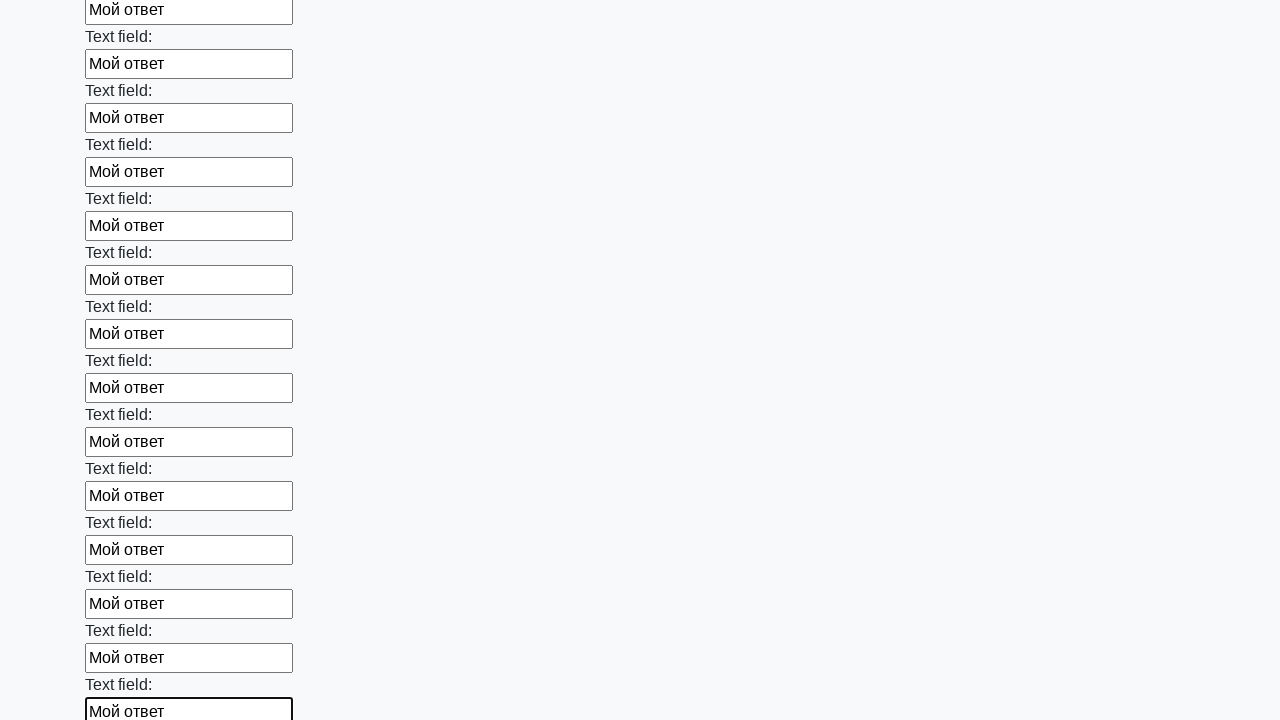

Filled a text input field with 'Мой ответ' on [type="text"] >> nth=50
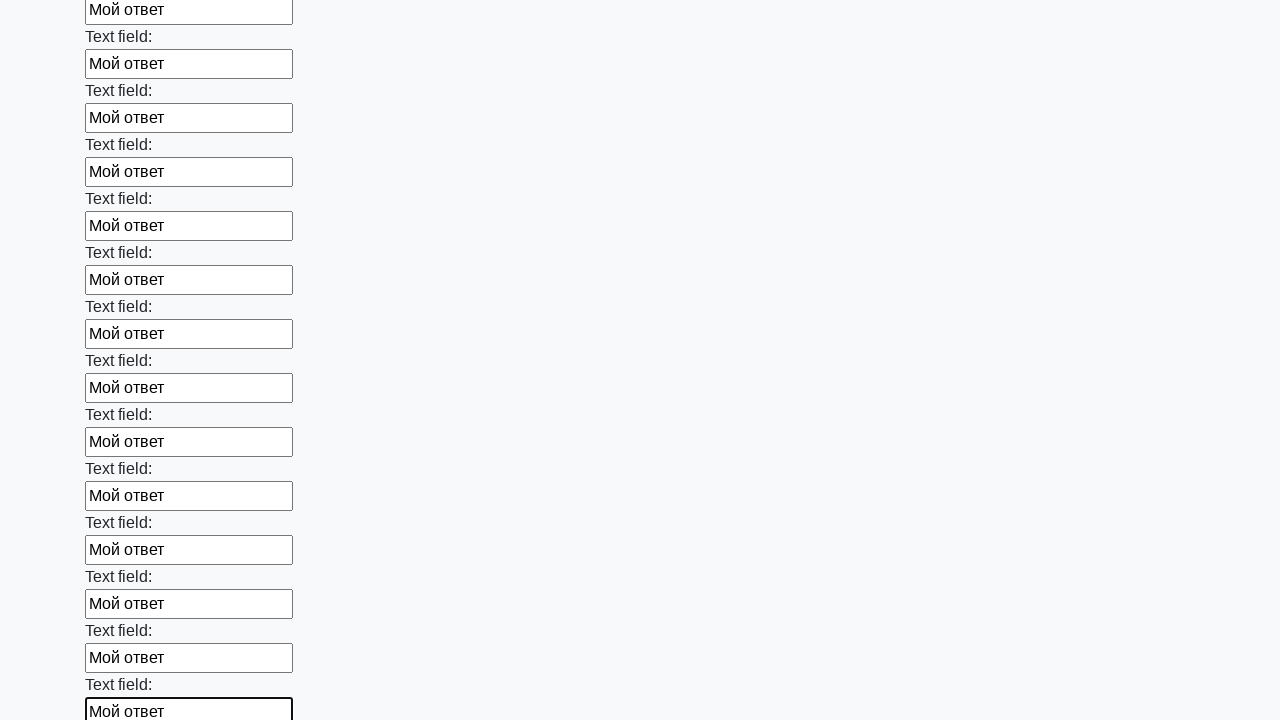

Filled a text input field with 'Мой ответ' on [type="text"] >> nth=51
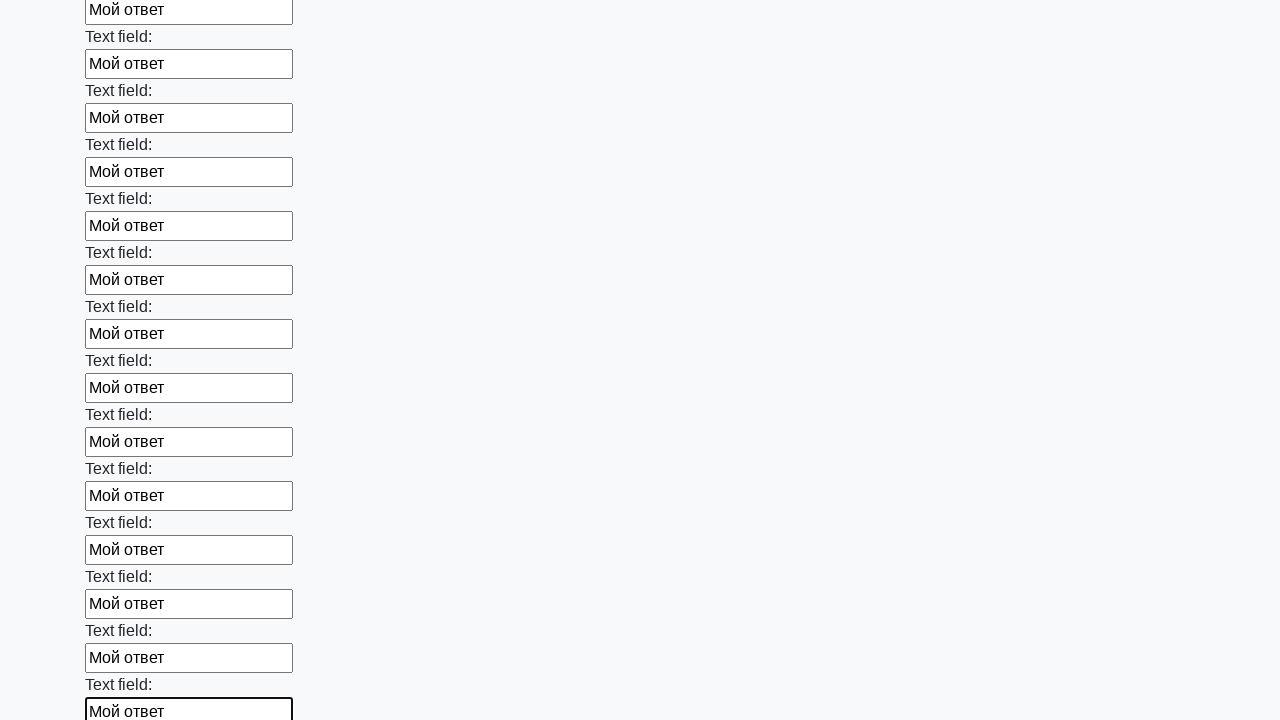

Filled a text input field with 'Мой ответ' on [type="text"] >> nth=52
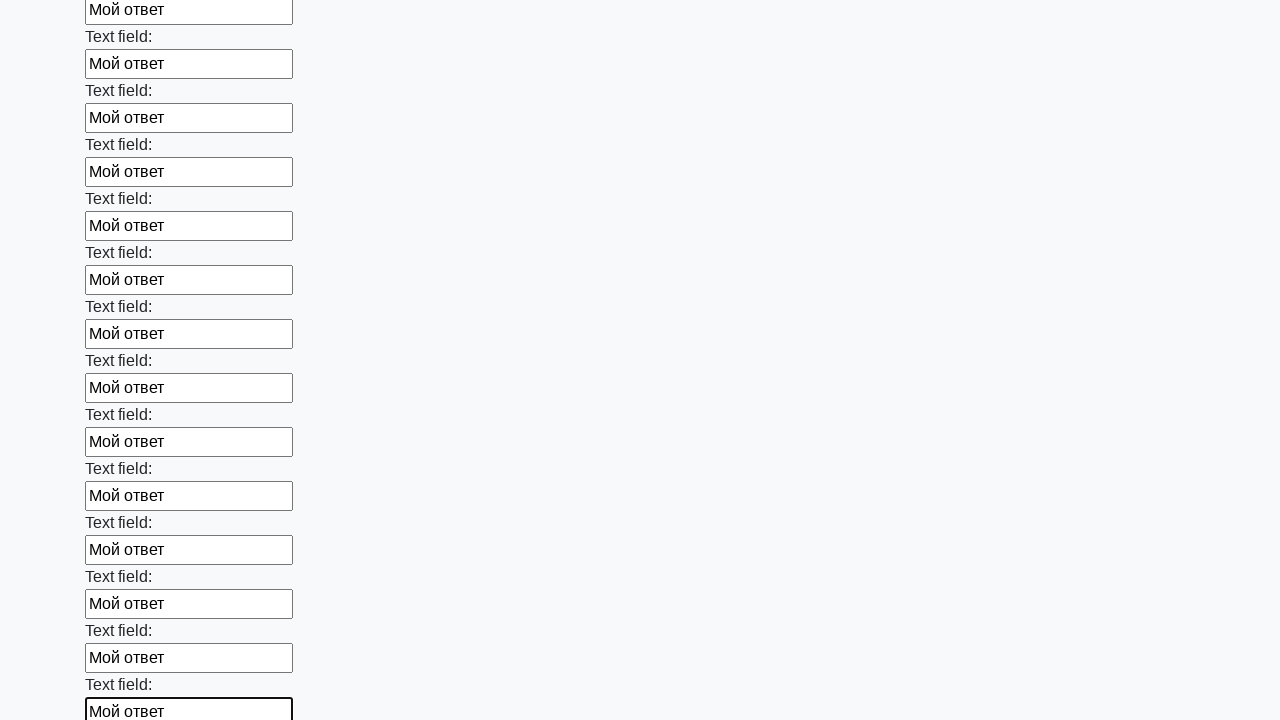

Filled a text input field with 'Мой ответ' on [type="text"] >> nth=53
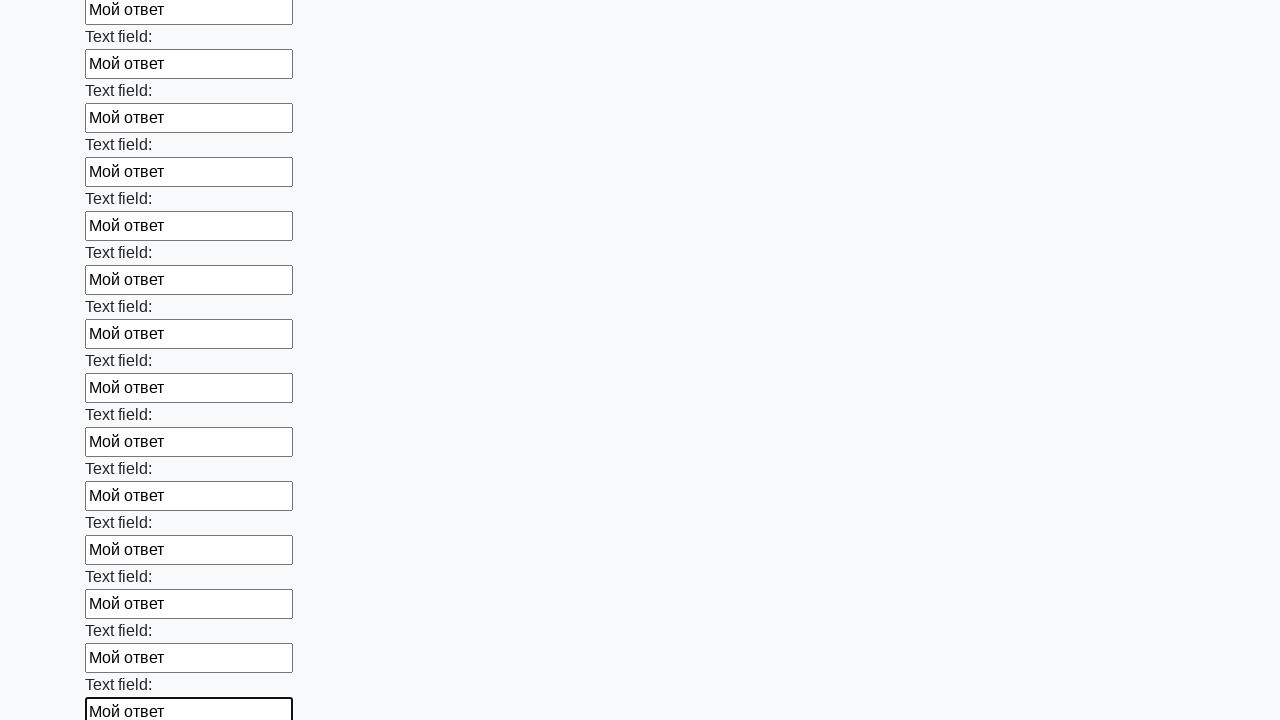

Filled a text input field with 'Мой ответ' on [type="text"] >> nth=54
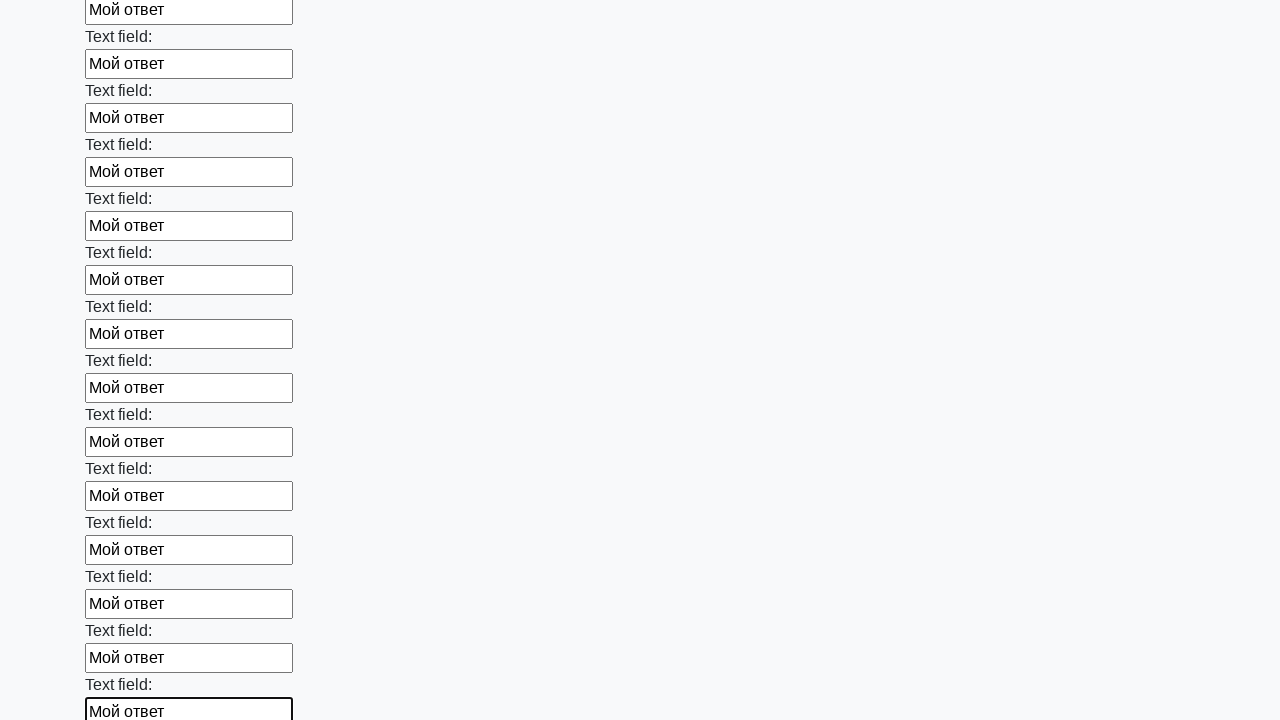

Filled a text input field with 'Мой ответ' on [type="text"] >> nth=55
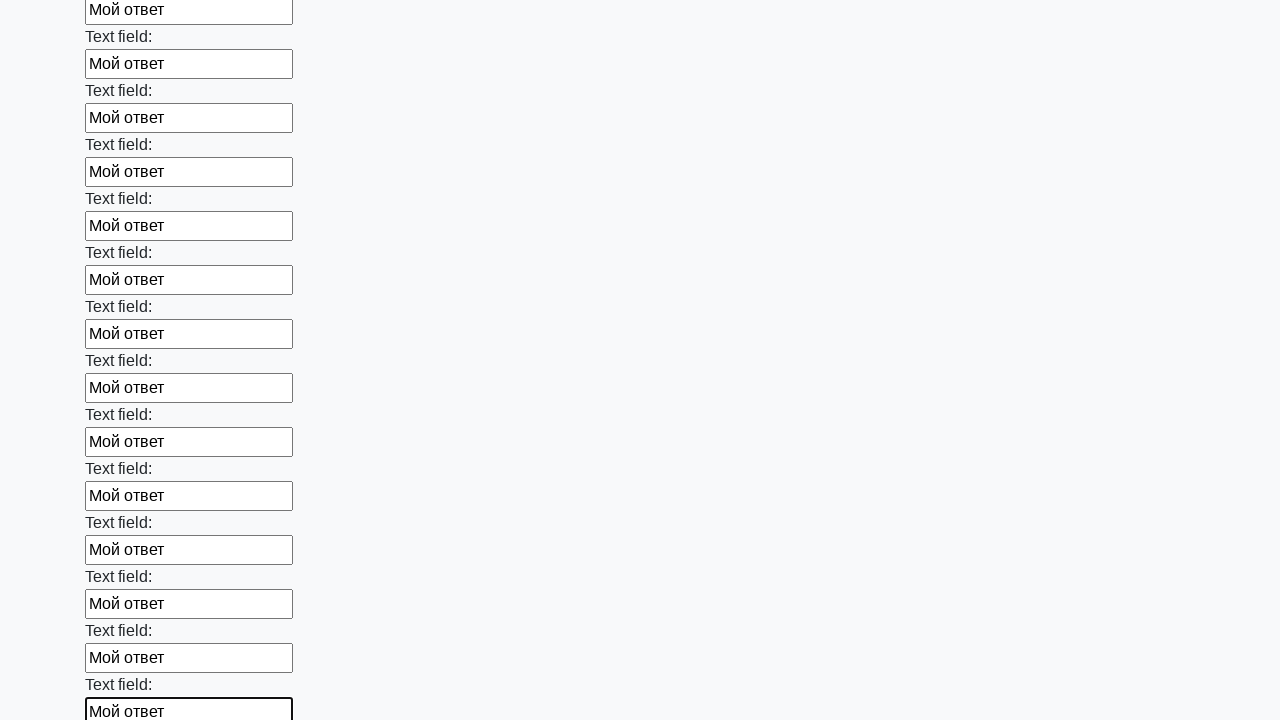

Filled a text input field with 'Мой ответ' on [type="text"] >> nth=56
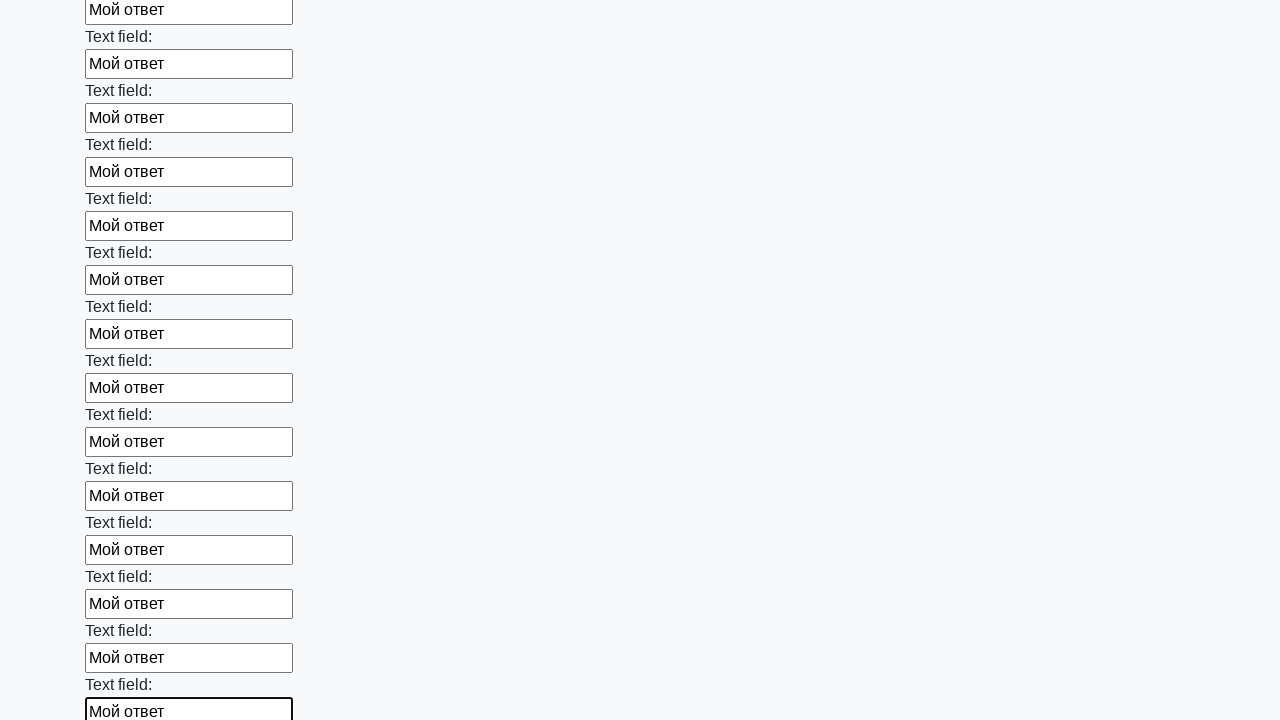

Filled a text input field with 'Мой ответ' on [type="text"] >> nth=57
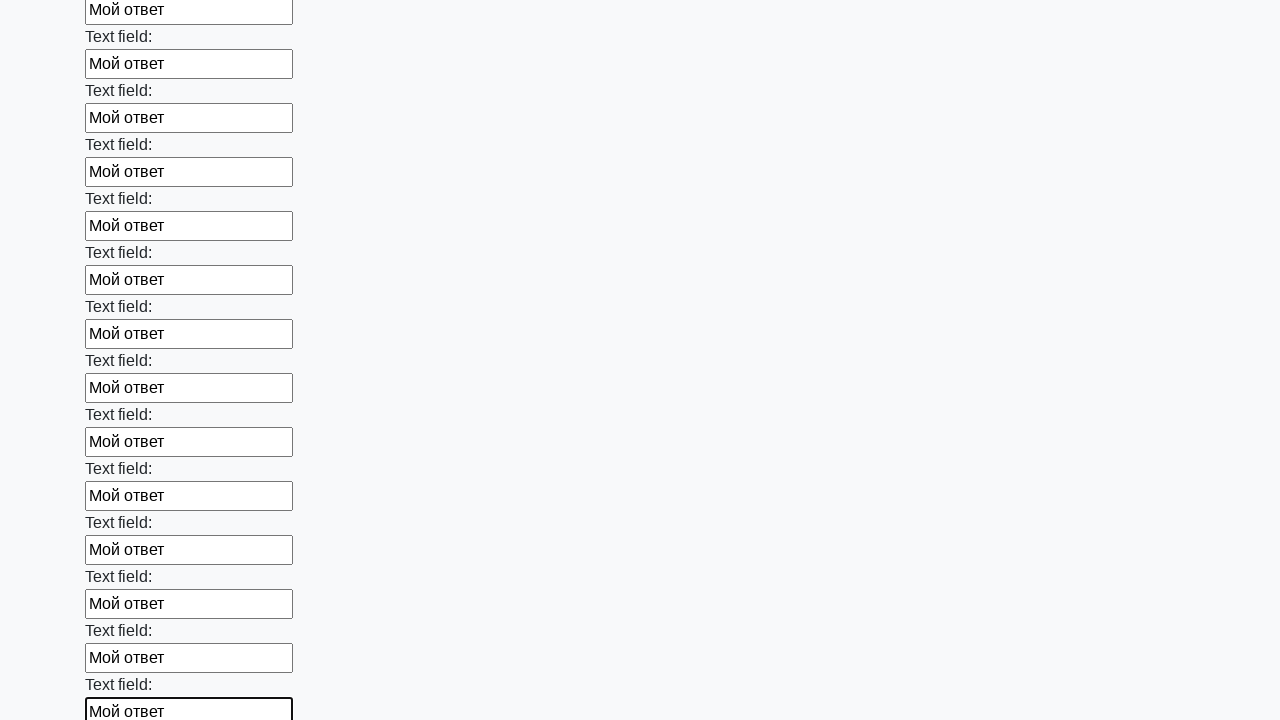

Filled a text input field with 'Мой ответ' on [type="text"] >> nth=58
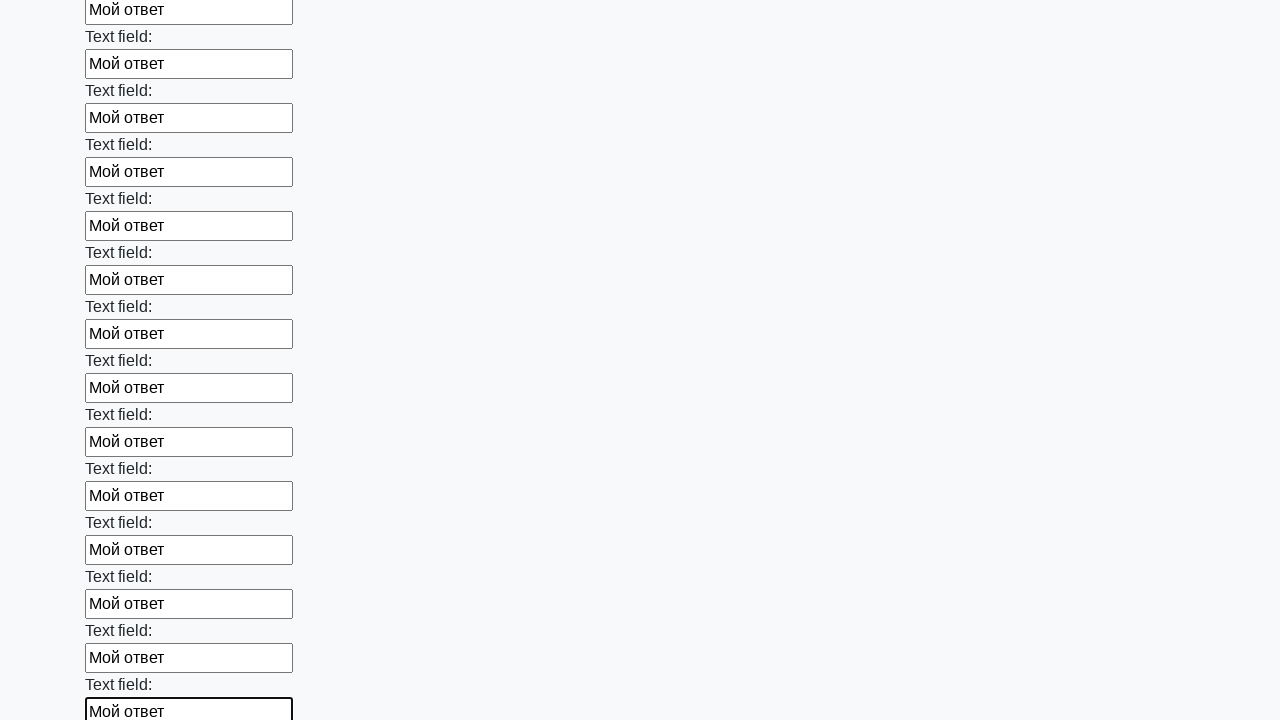

Filled a text input field with 'Мой ответ' on [type="text"] >> nth=59
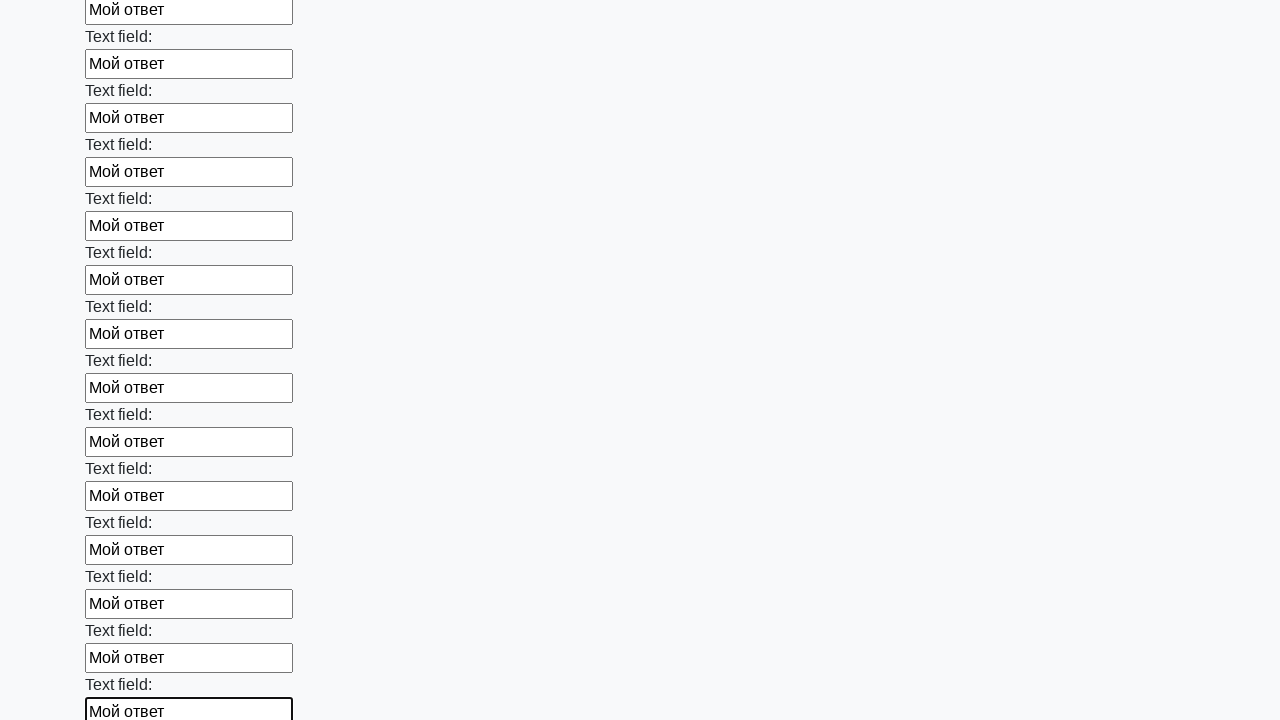

Filled a text input field with 'Мой ответ' on [type="text"] >> nth=60
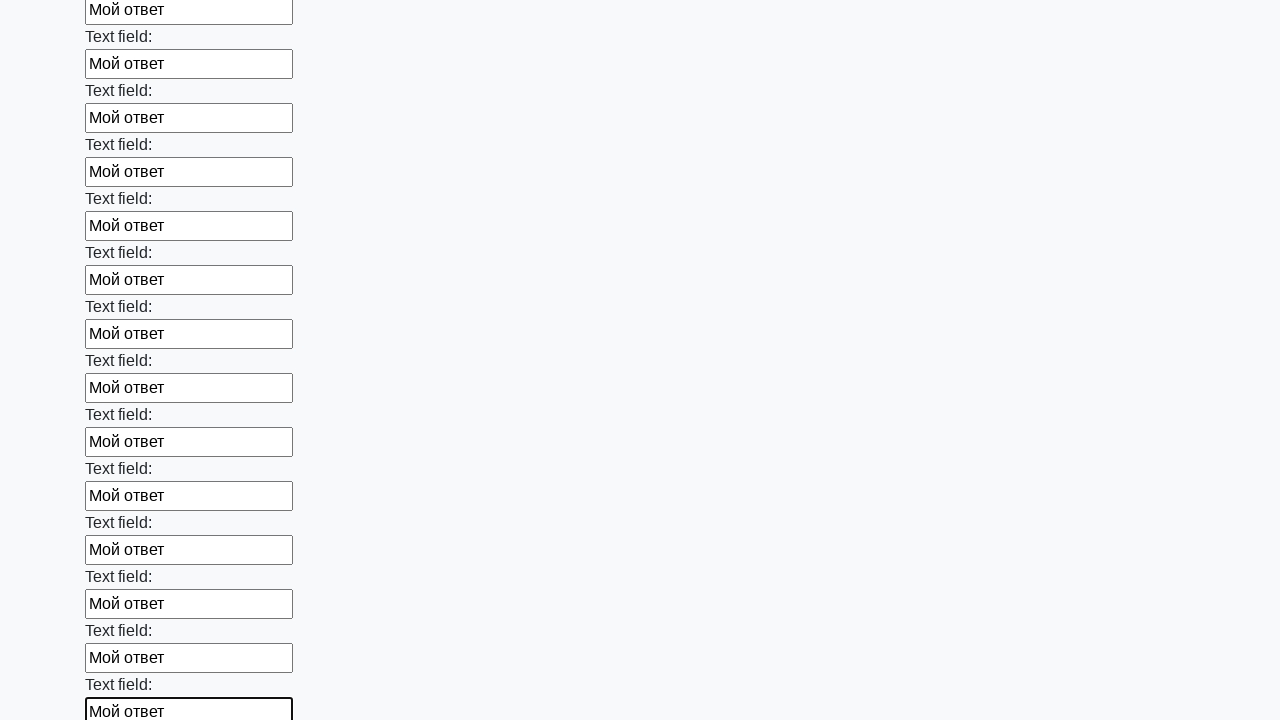

Filled a text input field with 'Мой ответ' on [type="text"] >> nth=61
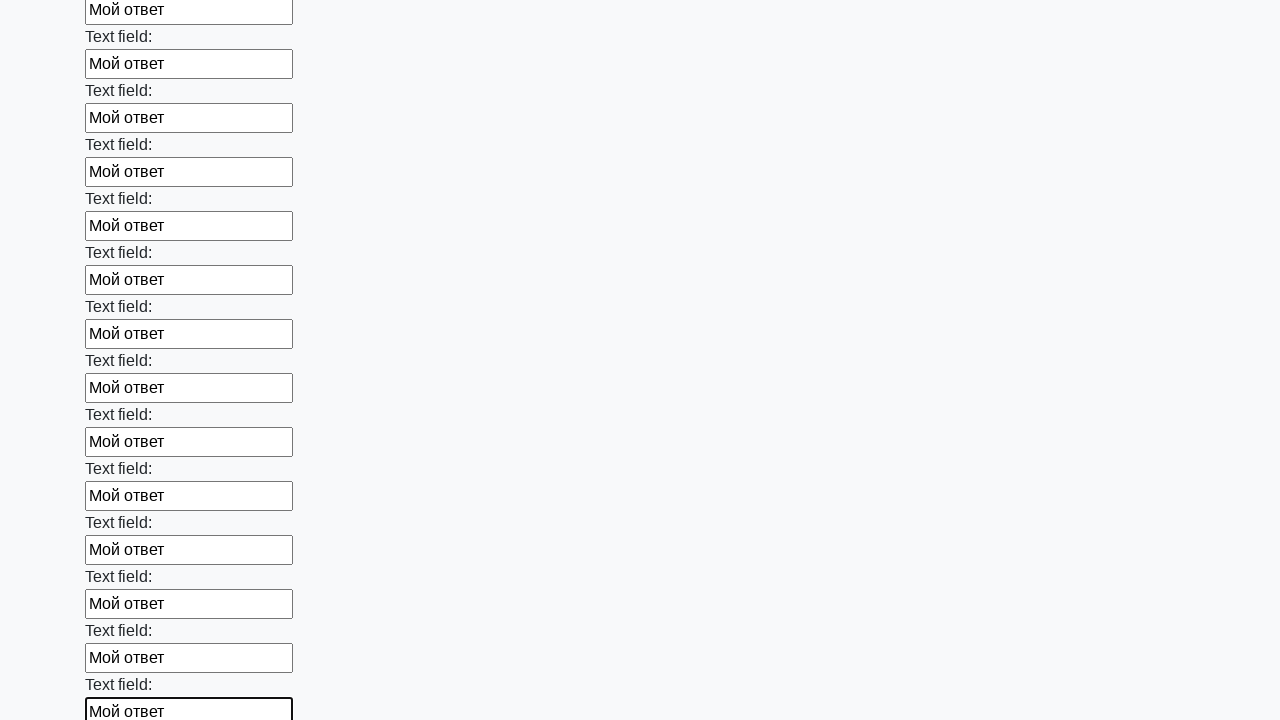

Filled a text input field with 'Мой ответ' on [type="text"] >> nth=62
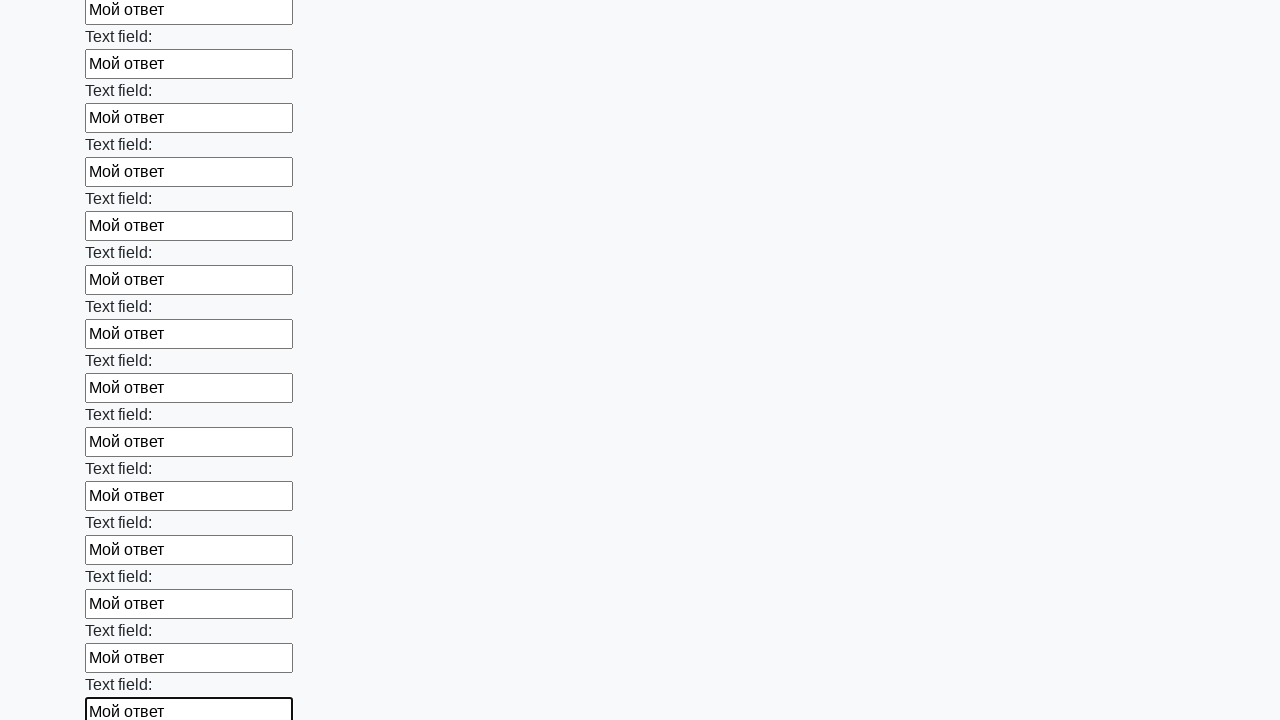

Filled a text input field with 'Мой ответ' on [type="text"] >> nth=63
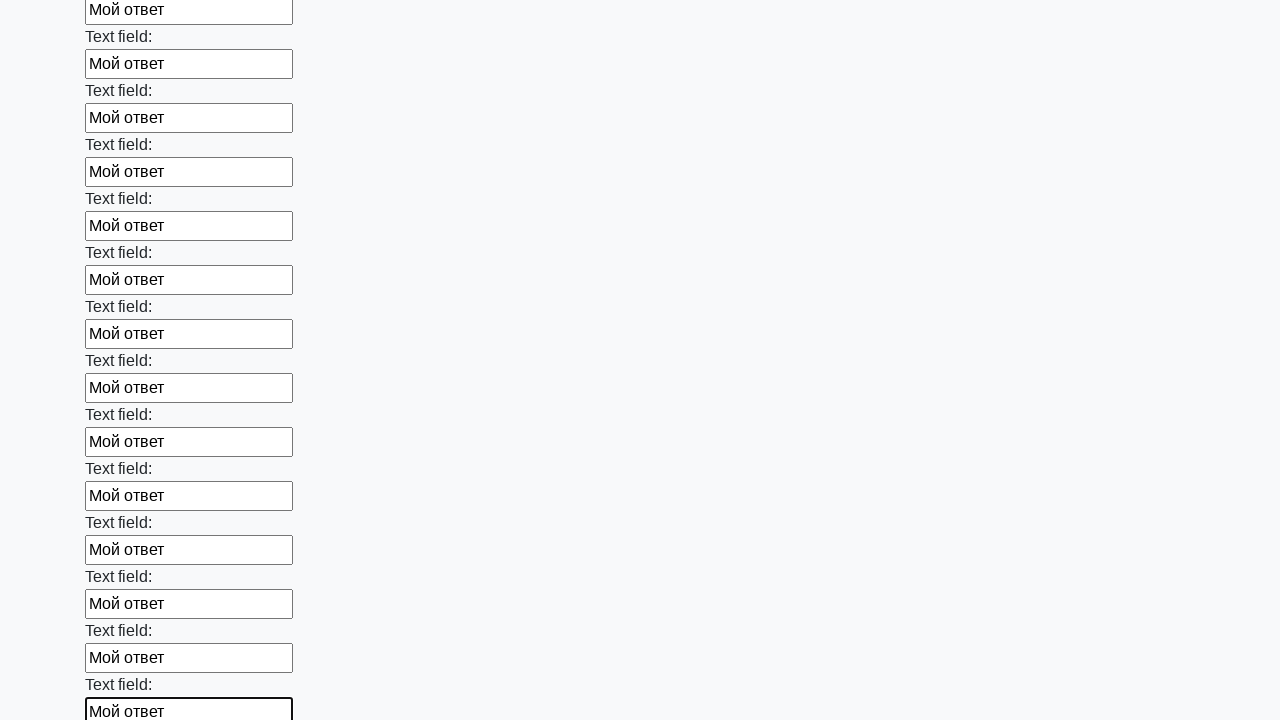

Filled a text input field with 'Мой ответ' on [type="text"] >> nth=64
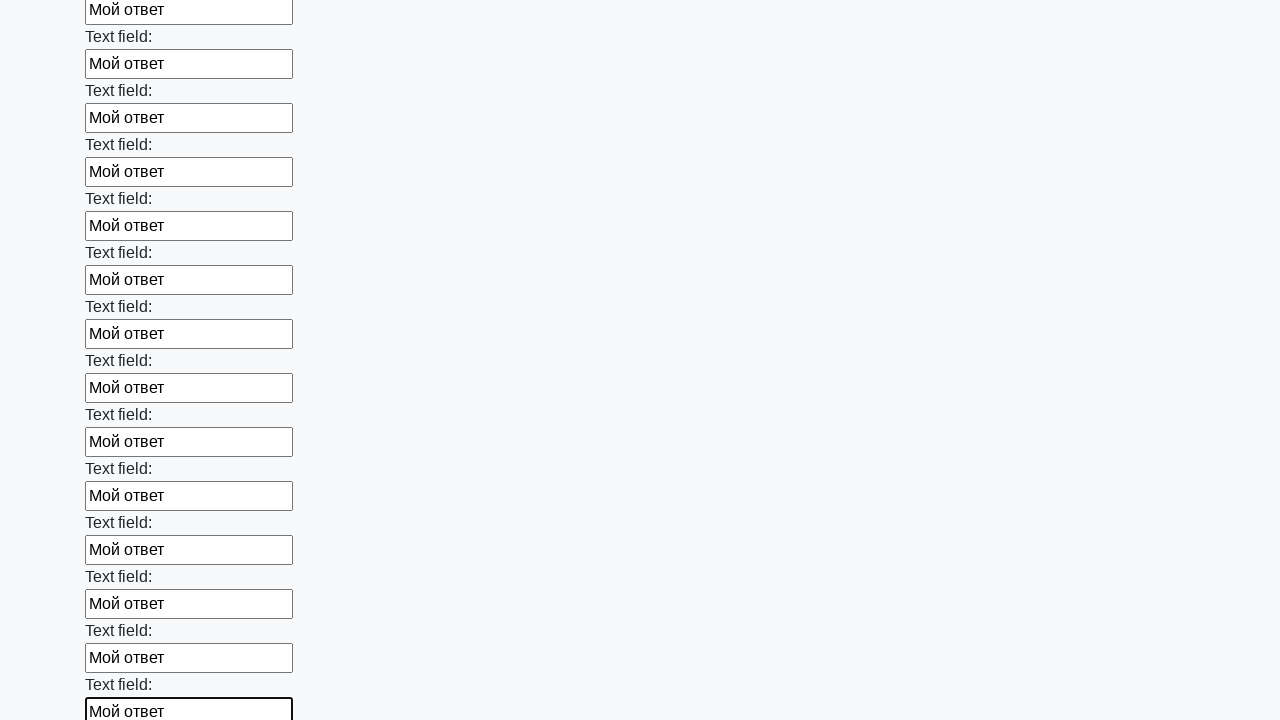

Filled a text input field with 'Мой ответ' on [type="text"] >> nth=65
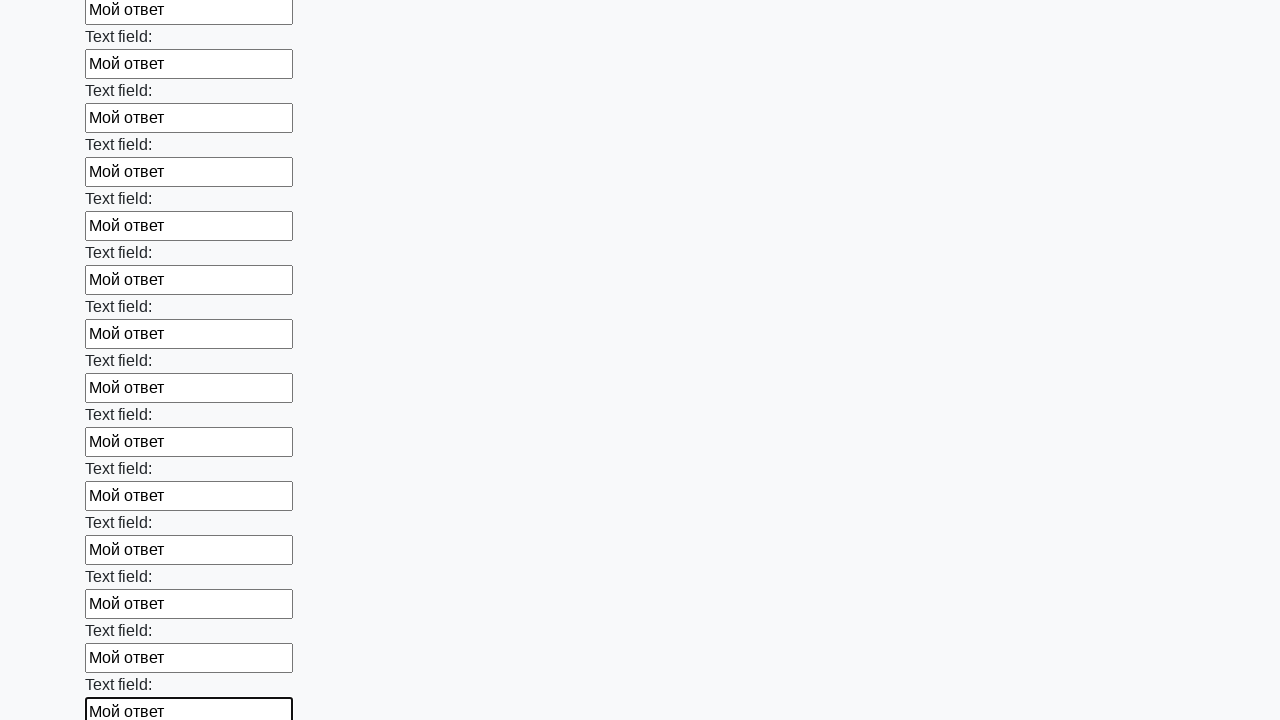

Filled a text input field with 'Мой ответ' on [type="text"] >> nth=66
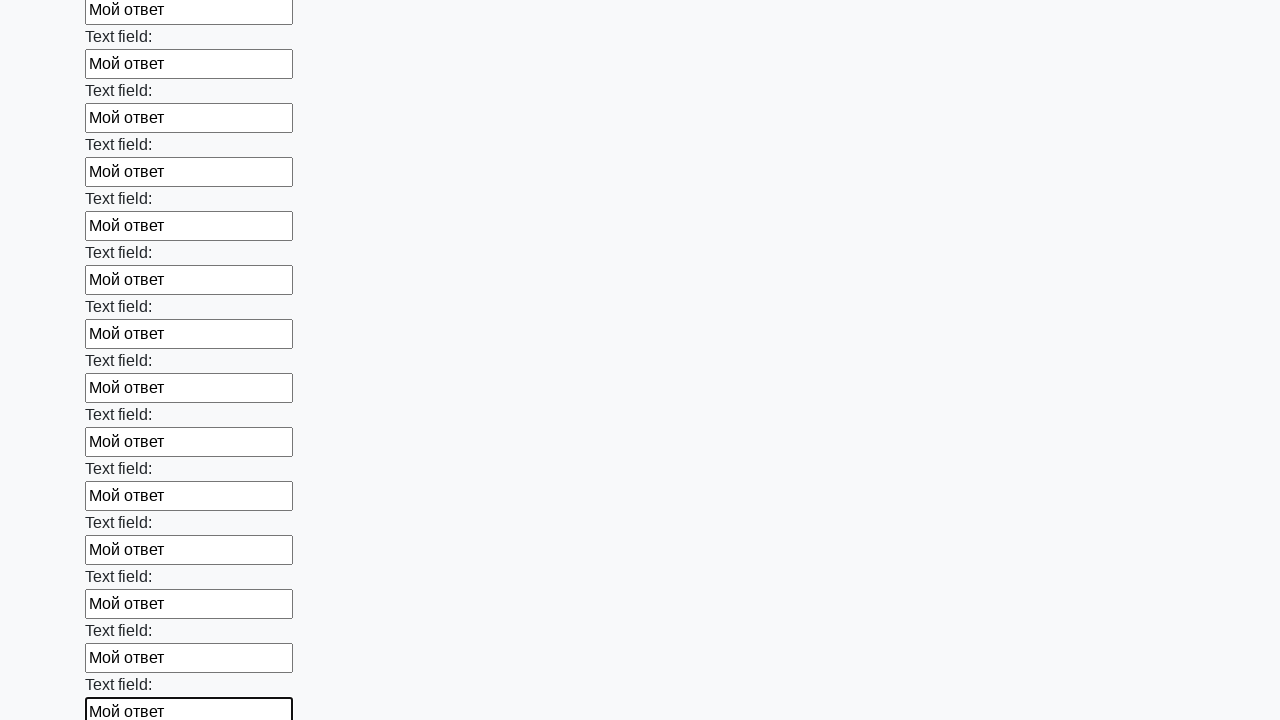

Filled a text input field with 'Мой ответ' on [type="text"] >> nth=67
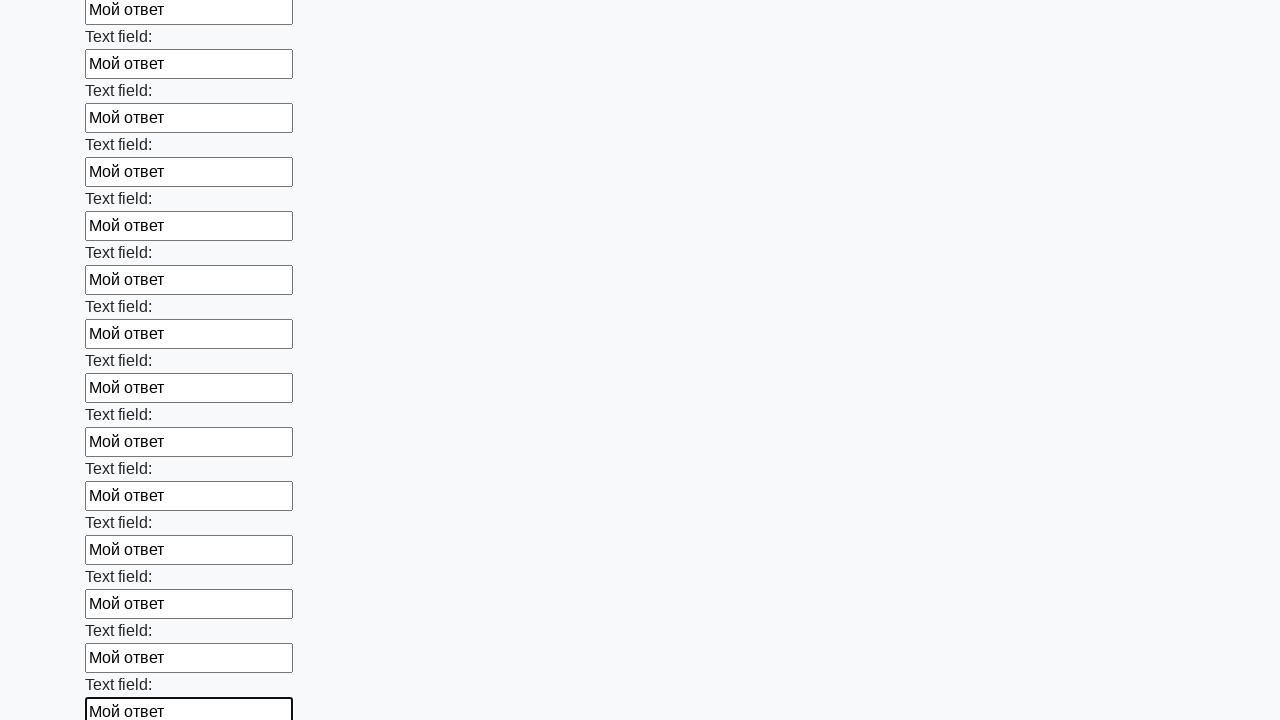

Filled a text input field with 'Мой ответ' on [type="text"] >> nth=68
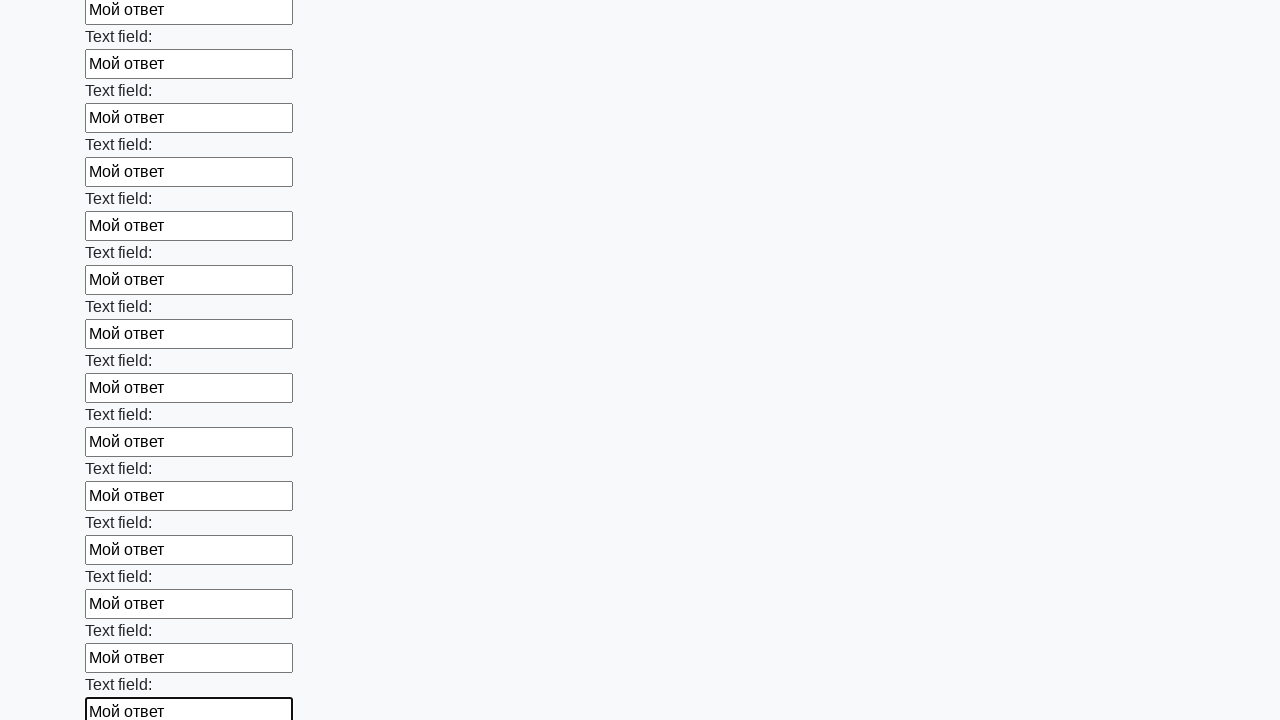

Filled a text input field with 'Мой ответ' on [type="text"] >> nth=69
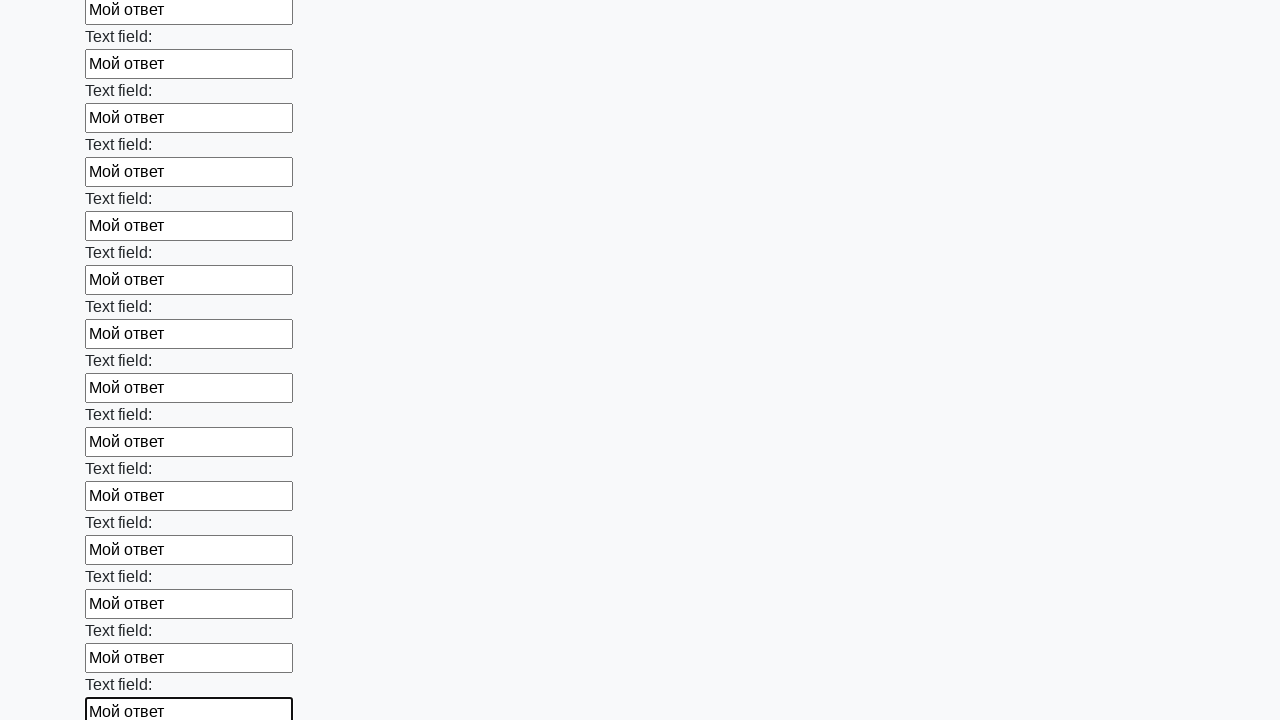

Filled a text input field with 'Мой ответ' on [type="text"] >> nth=70
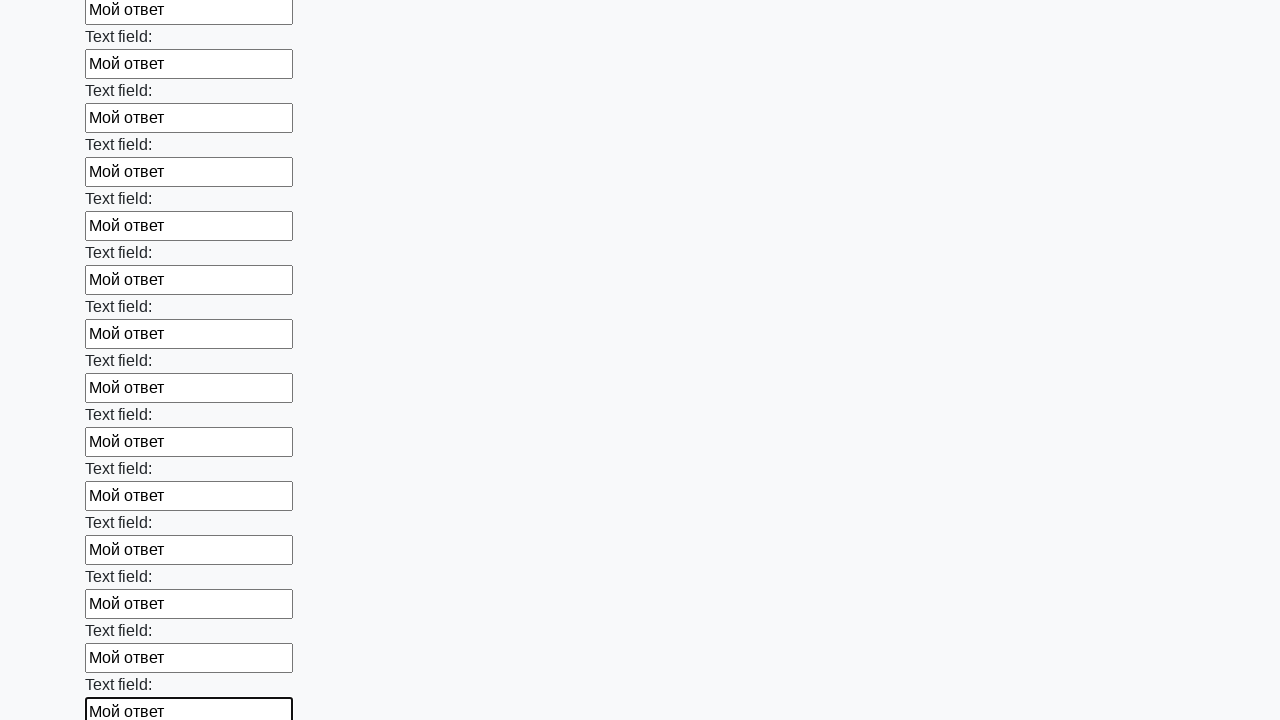

Filled a text input field with 'Мой ответ' on [type="text"] >> nth=71
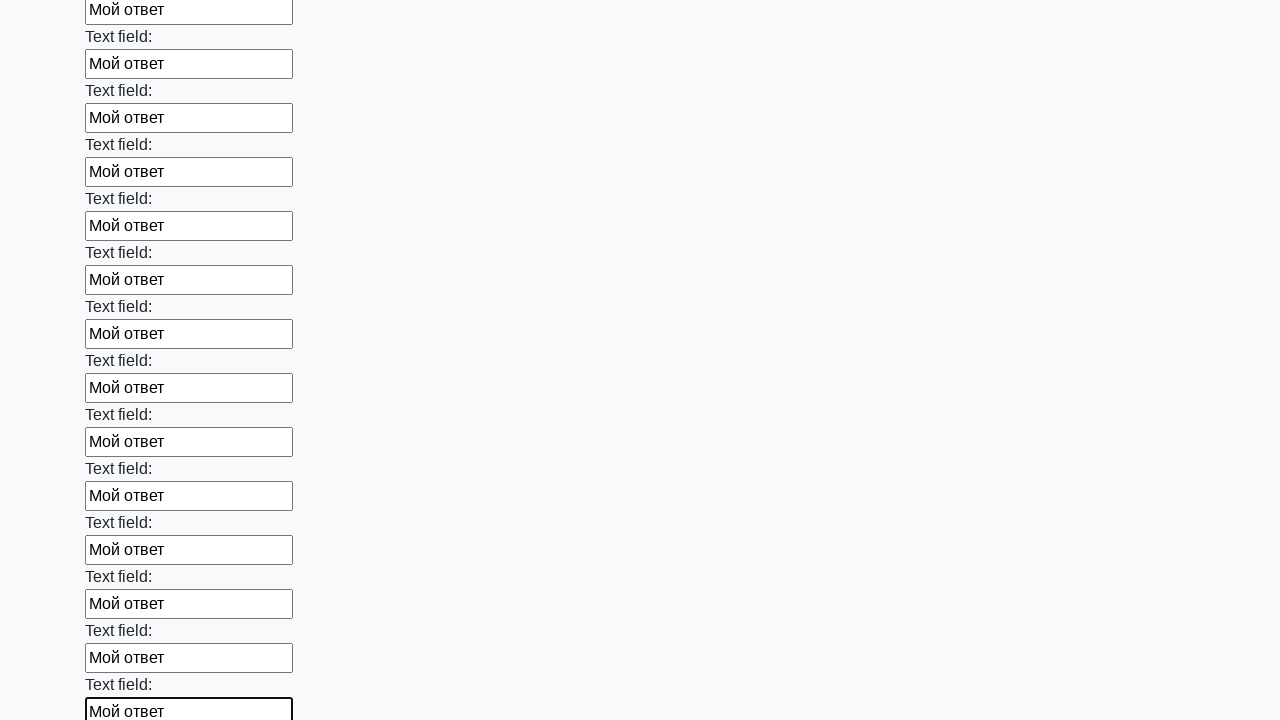

Filled a text input field with 'Мой ответ' on [type="text"] >> nth=72
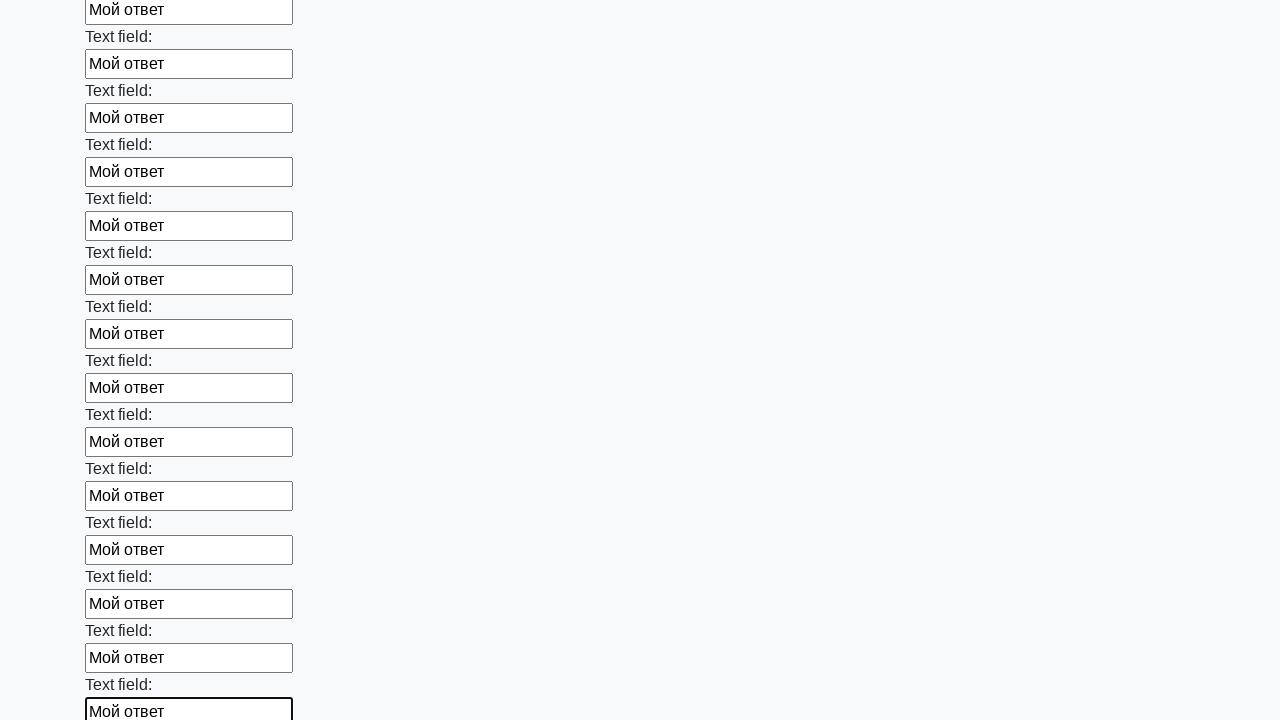

Filled a text input field with 'Мой ответ' on [type="text"] >> nth=73
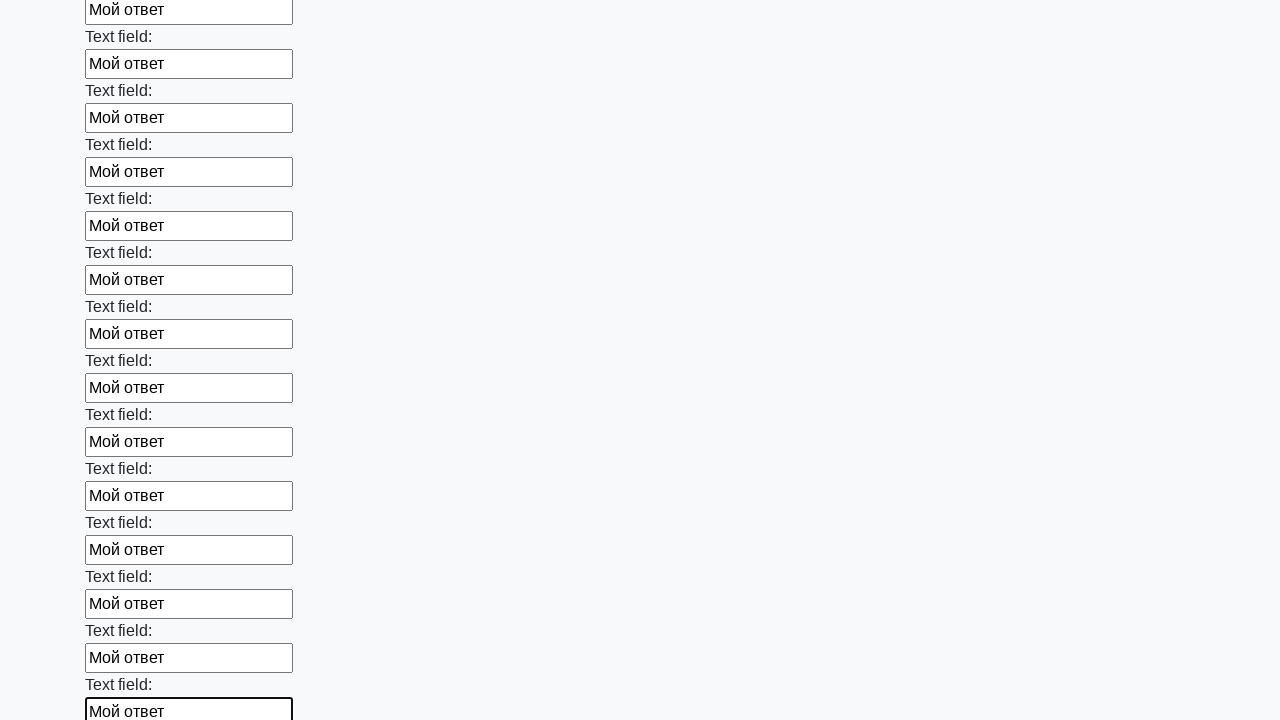

Filled a text input field with 'Мой ответ' on [type="text"] >> nth=74
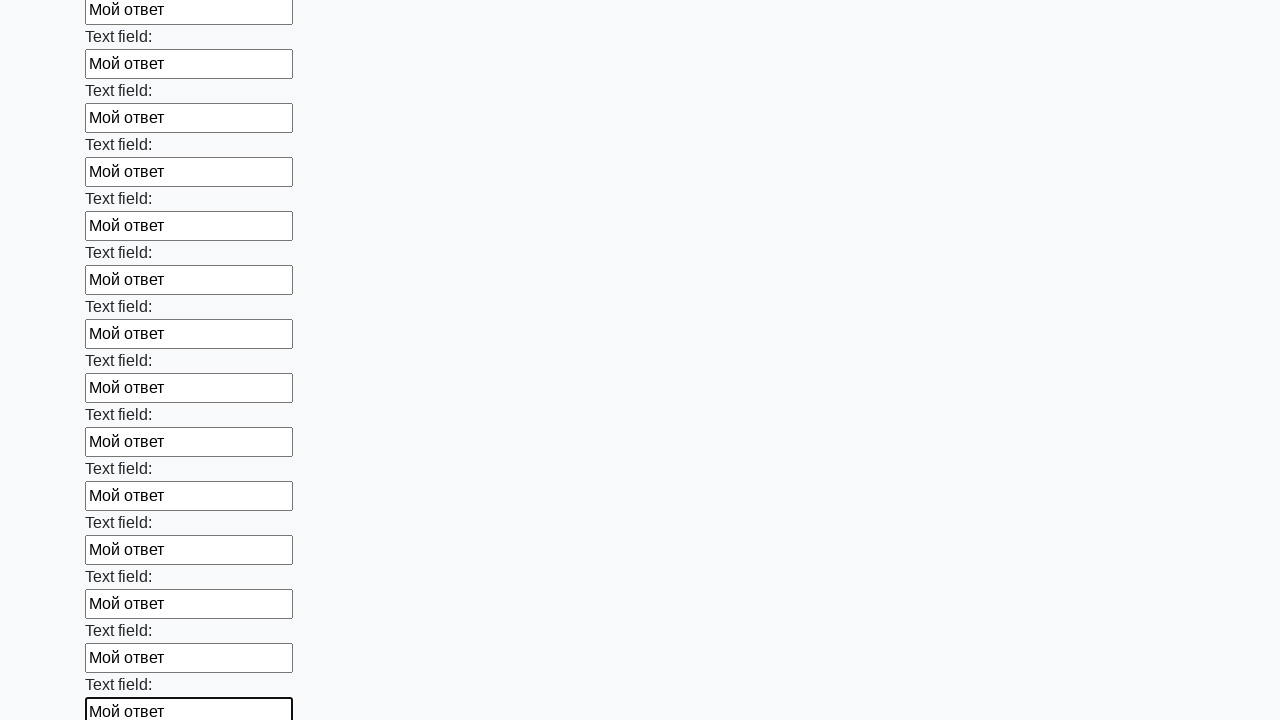

Filled a text input field with 'Мой ответ' on [type="text"] >> nth=75
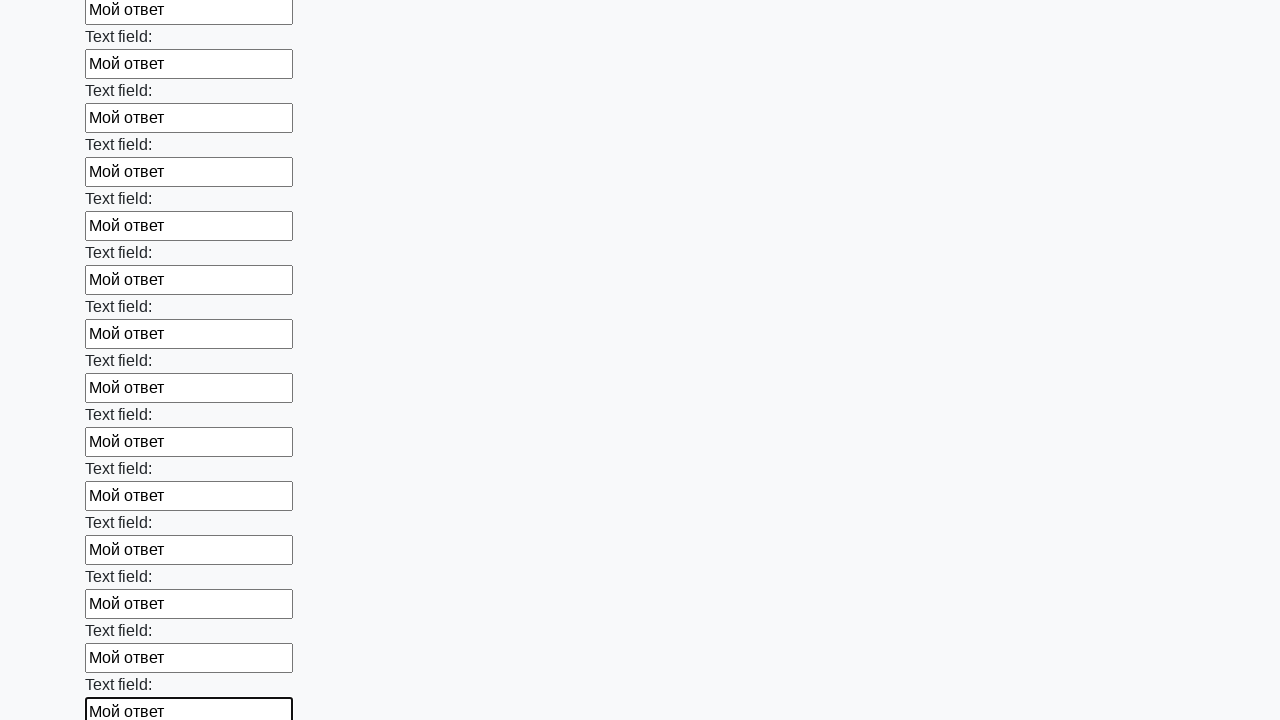

Filled a text input field with 'Мой ответ' on [type="text"] >> nth=76
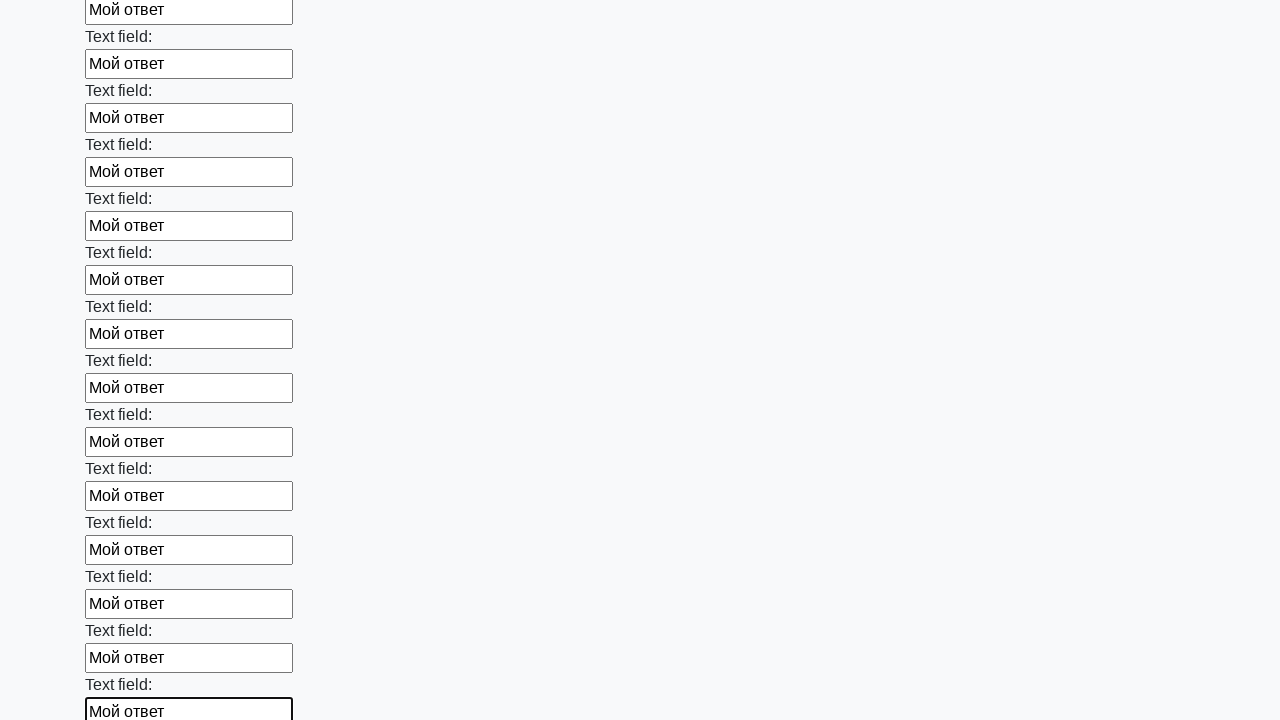

Filled a text input field with 'Мой ответ' on [type="text"] >> nth=77
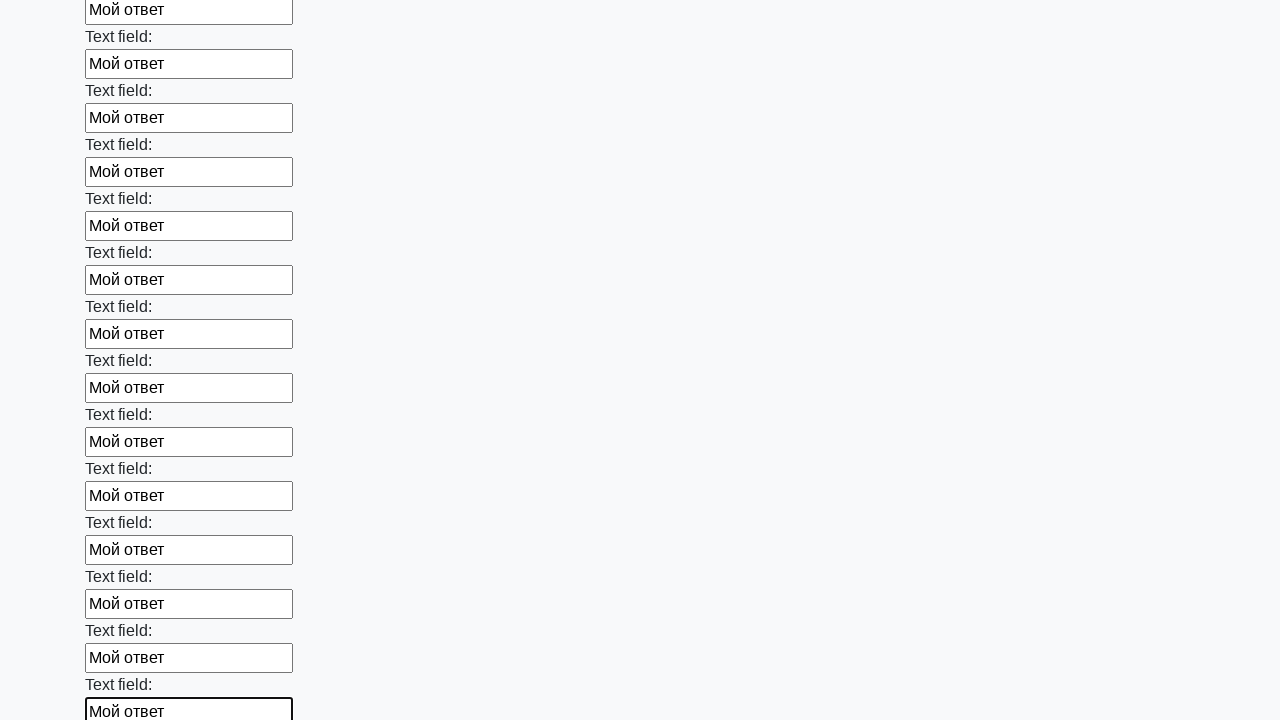

Filled a text input field with 'Мой ответ' on [type="text"] >> nth=78
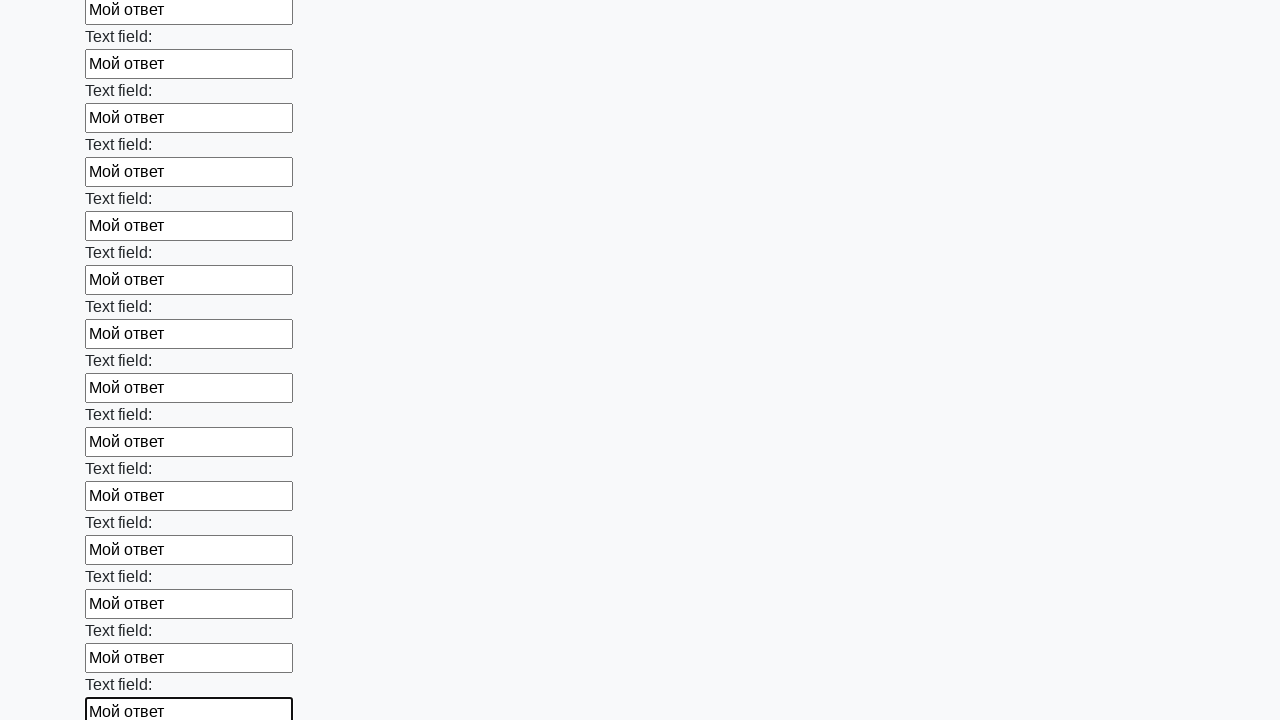

Filled a text input field with 'Мой ответ' on [type="text"] >> nth=79
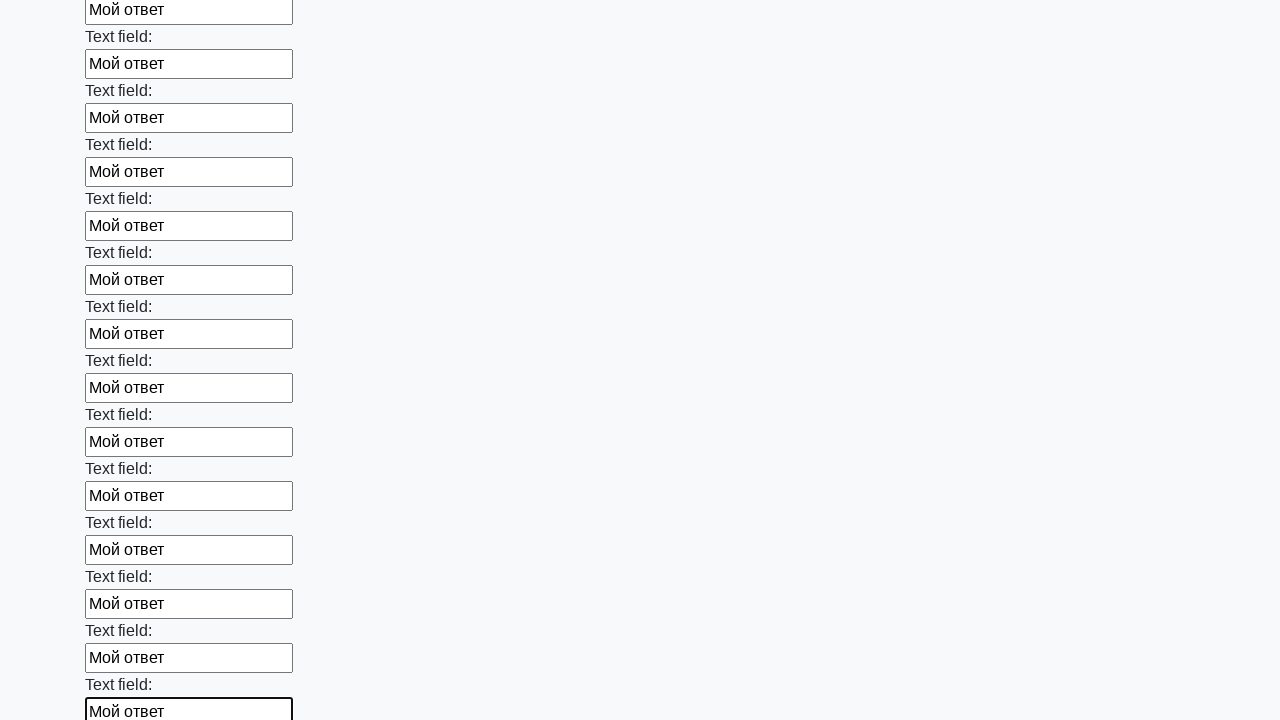

Filled a text input field with 'Мой ответ' on [type="text"] >> nth=80
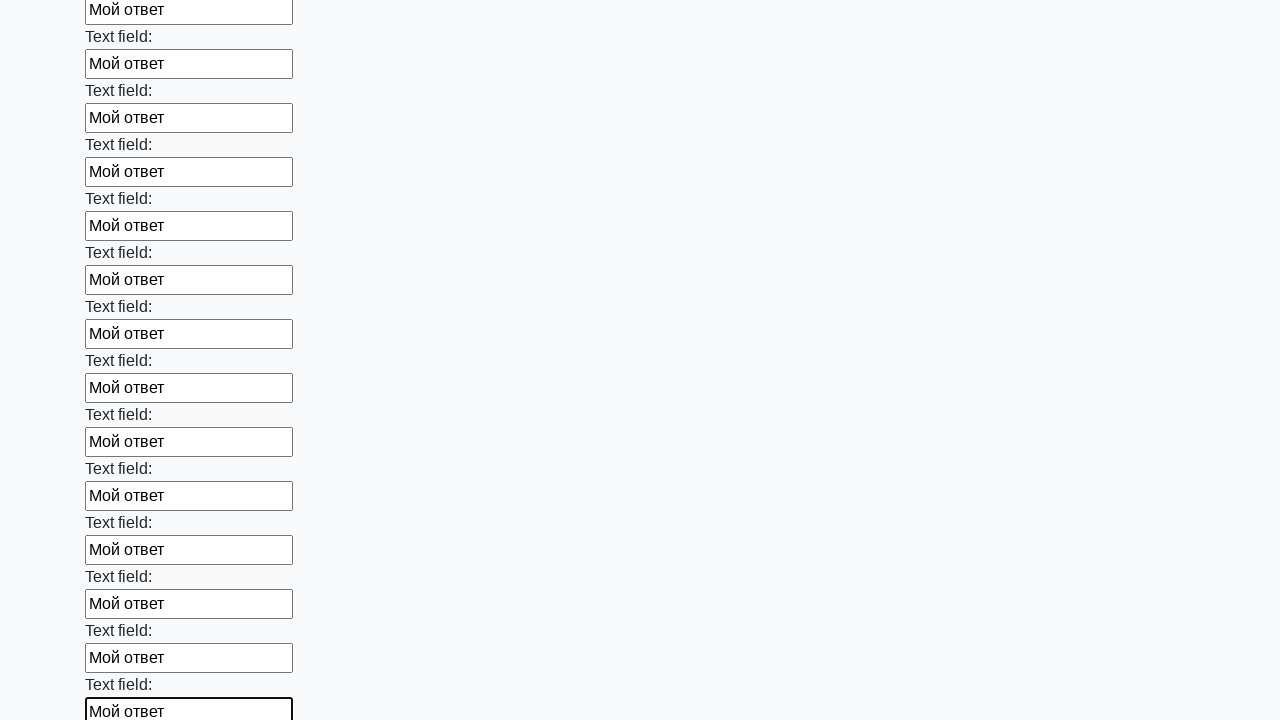

Filled a text input field with 'Мой ответ' on [type="text"] >> nth=81
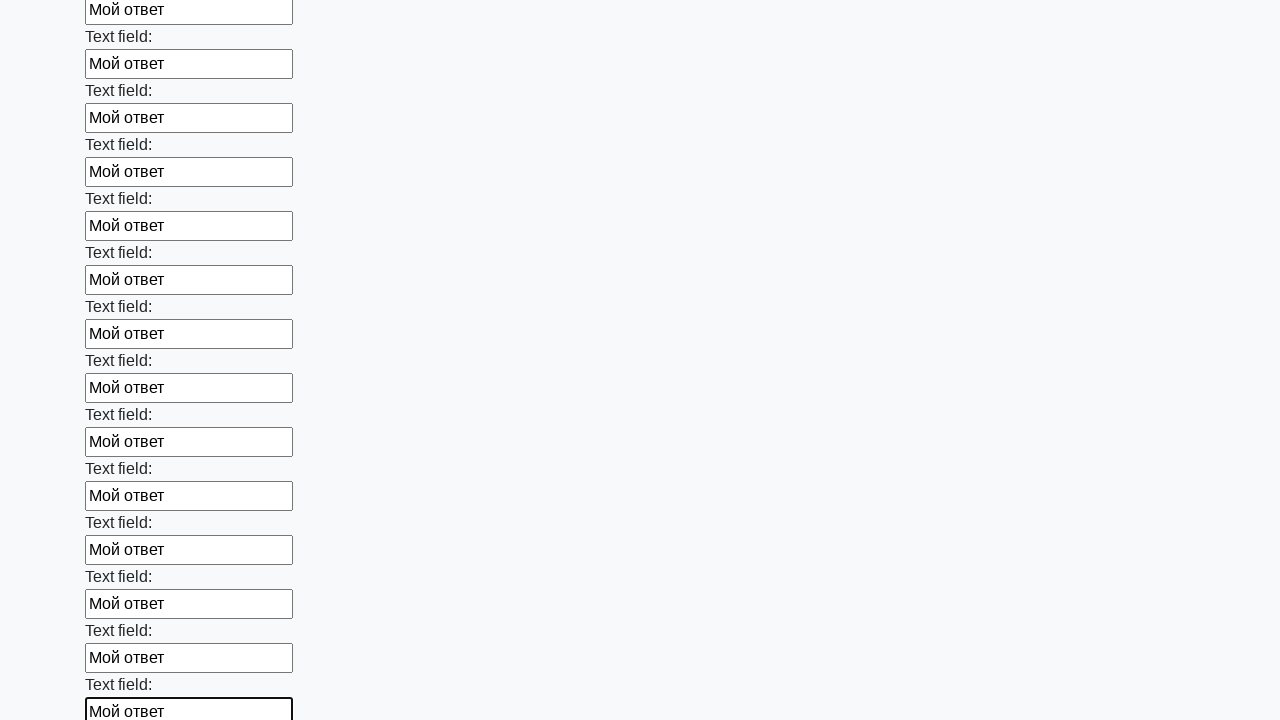

Filled a text input field with 'Мой ответ' on [type="text"] >> nth=82
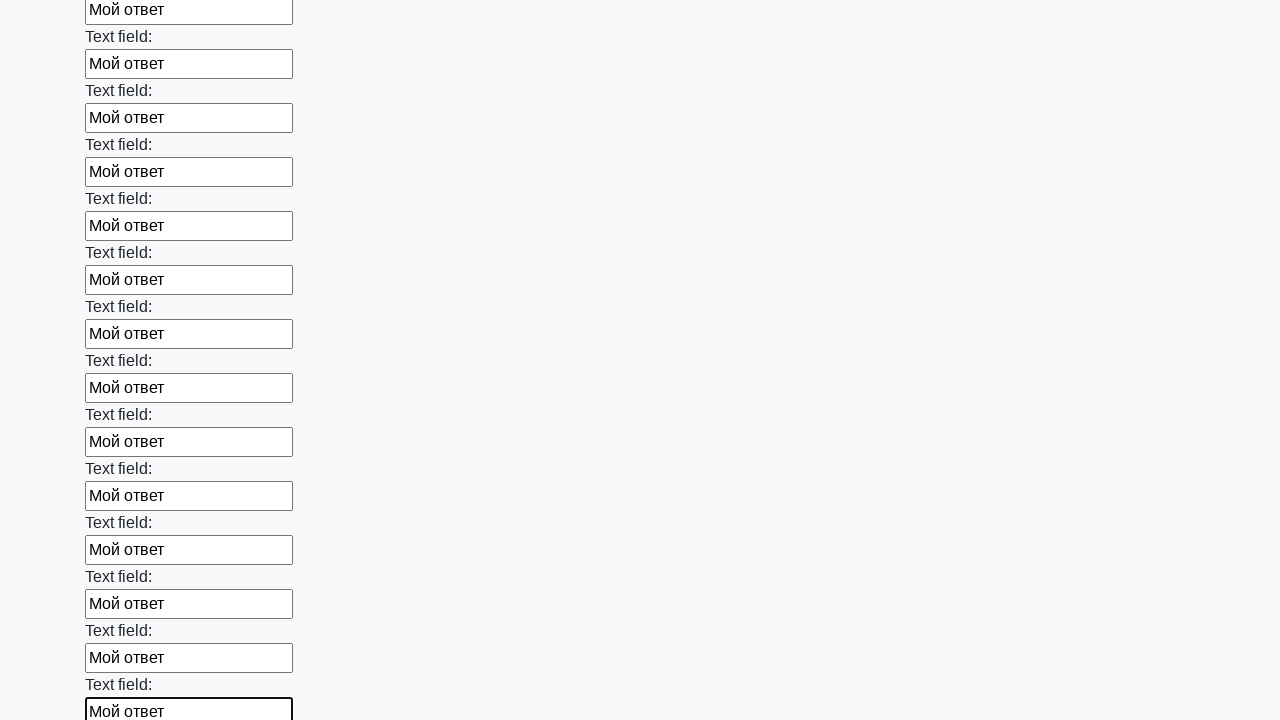

Filled a text input field with 'Мой ответ' on [type="text"] >> nth=83
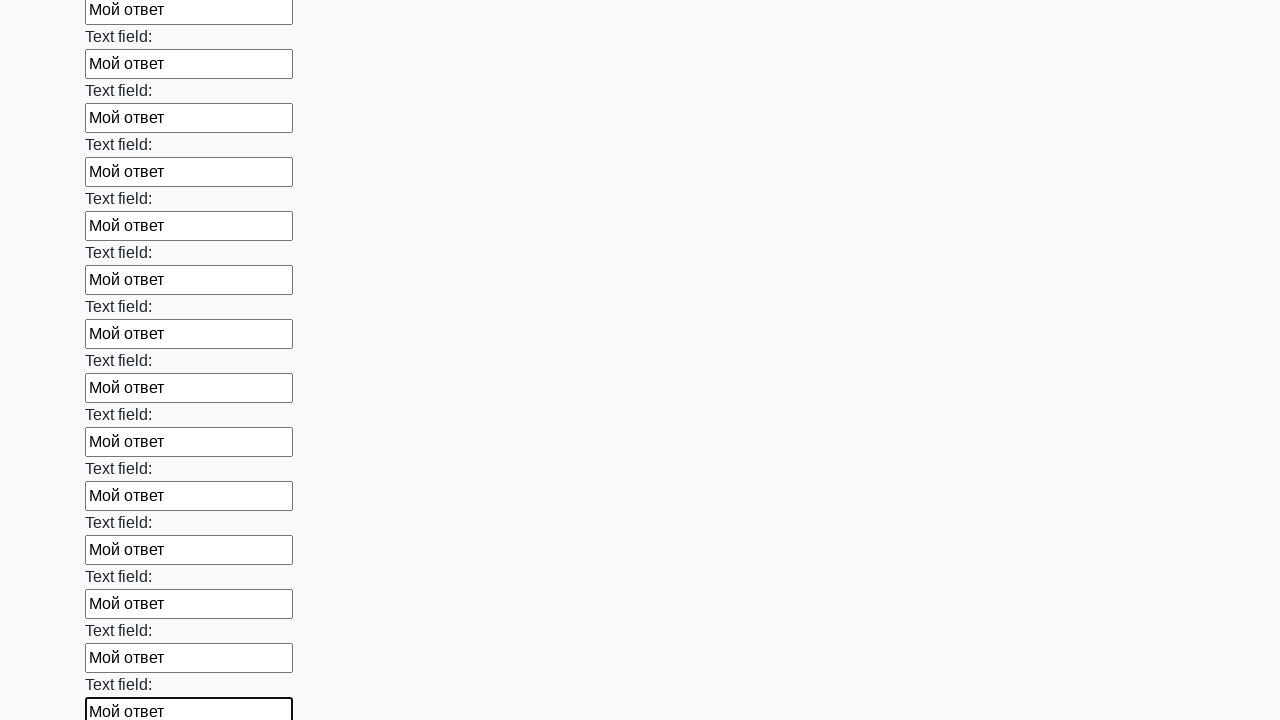

Filled a text input field with 'Мой ответ' on [type="text"] >> nth=84
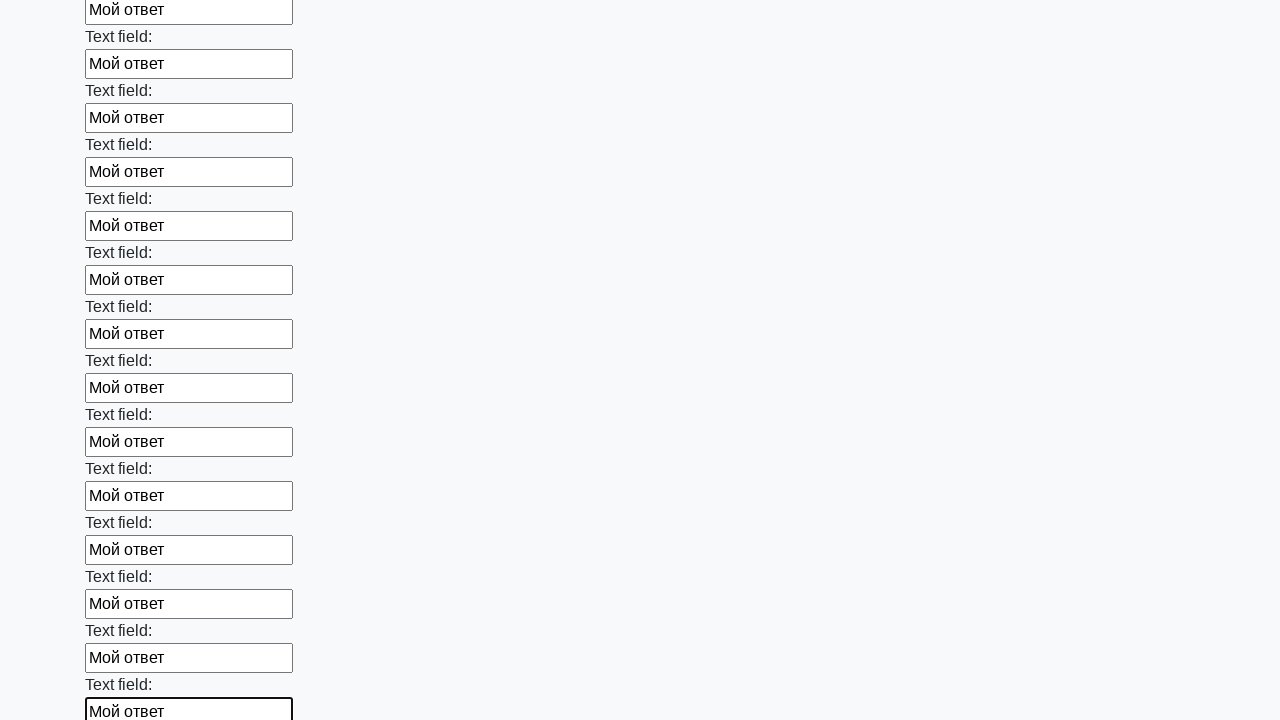

Filled a text input field with 'Мой ответ' on [type="text"] >> nth=85
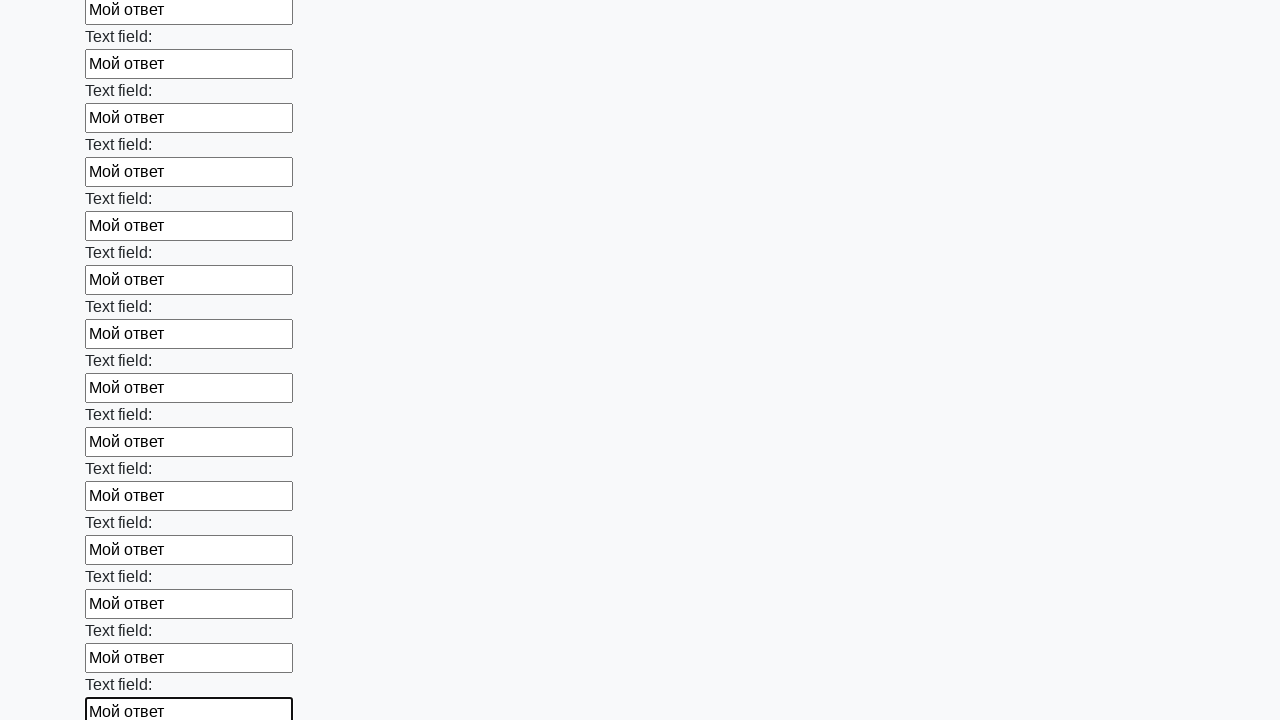

Filled a text input field with 'Мой ответ' on [type="text"] >> nth=86
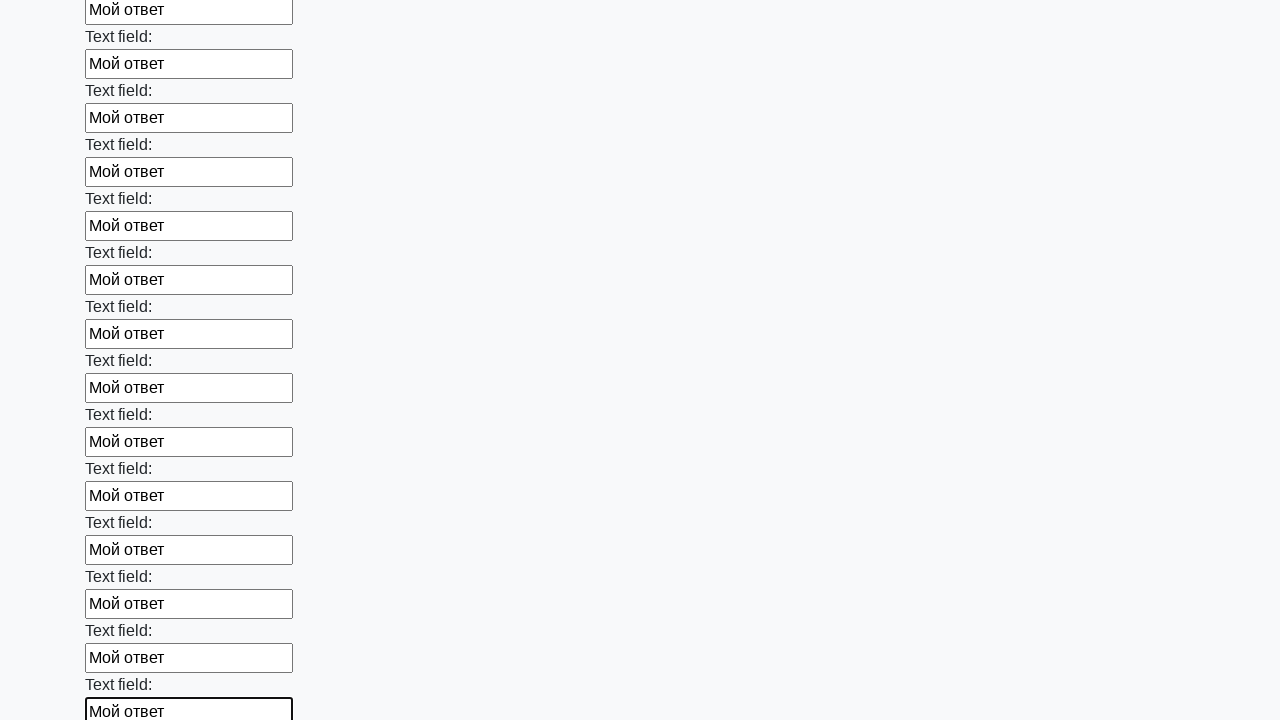

Filled a text input field with 'Мой ответ' on [type="text"] >> nth=87
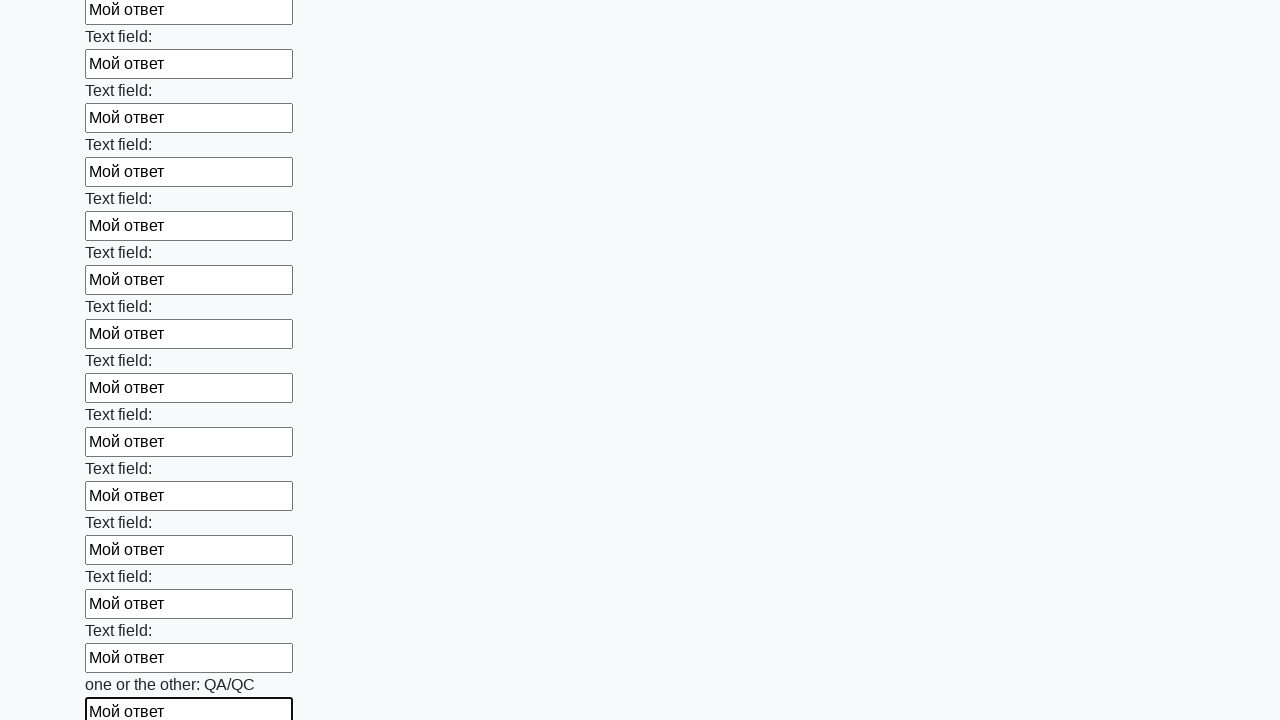

Filled a text input field with 'Мой ответ' on [type="text"] >> nth=88
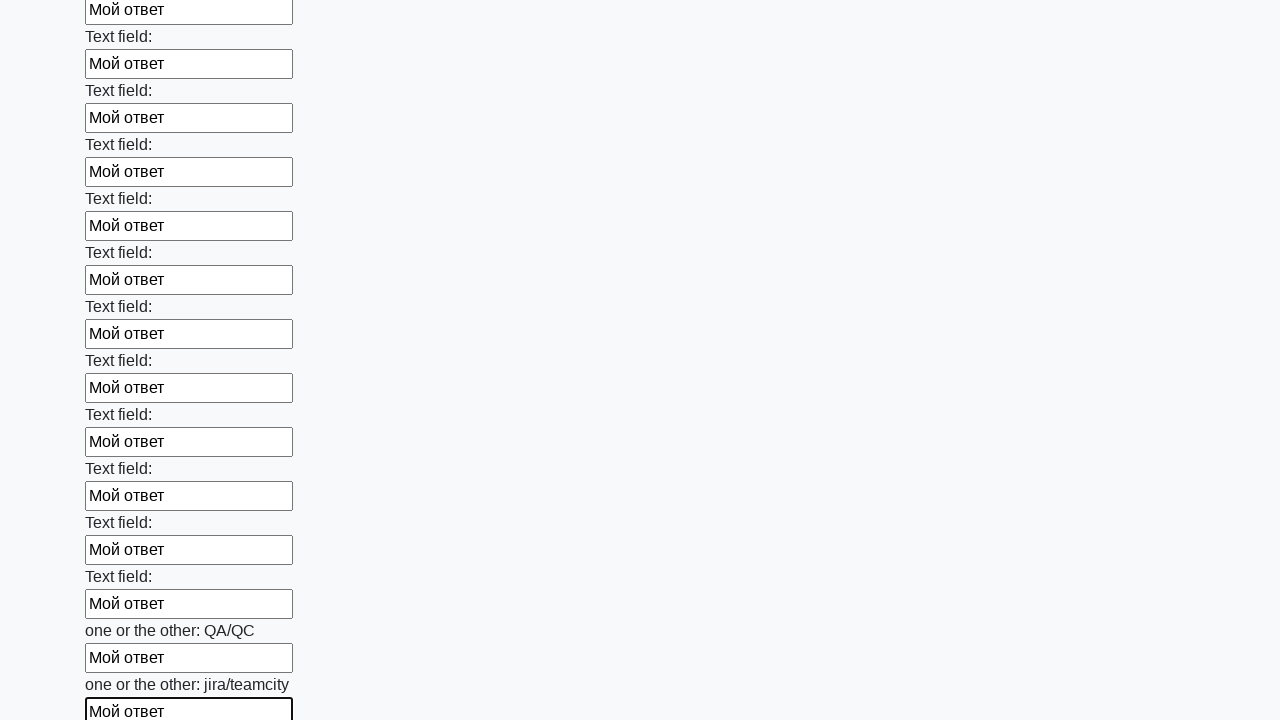

Filled a text input field with 'Мой ответ' on [type="text"] >> nth=89
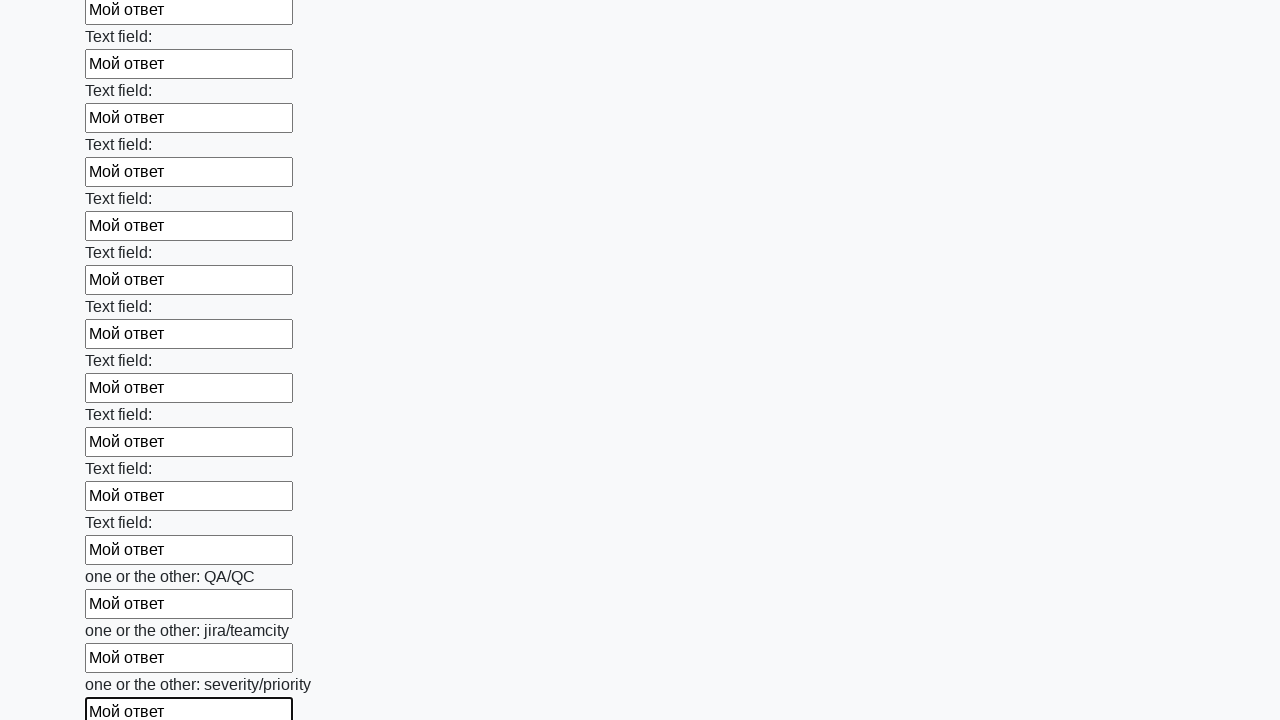

Filled a text input field with 'Мой ответ' on [type="text"] >> nth=90
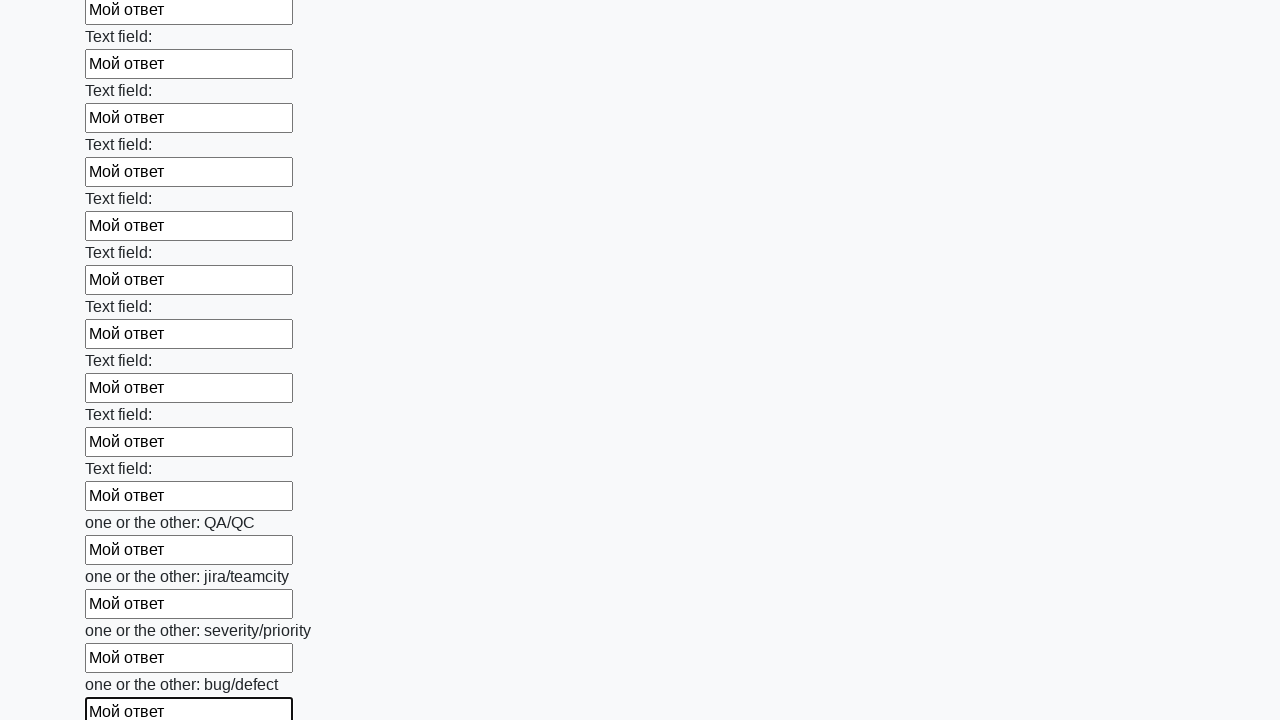

Filled a text input field with 'Мой ответ' on [type="text"] >> nth=91
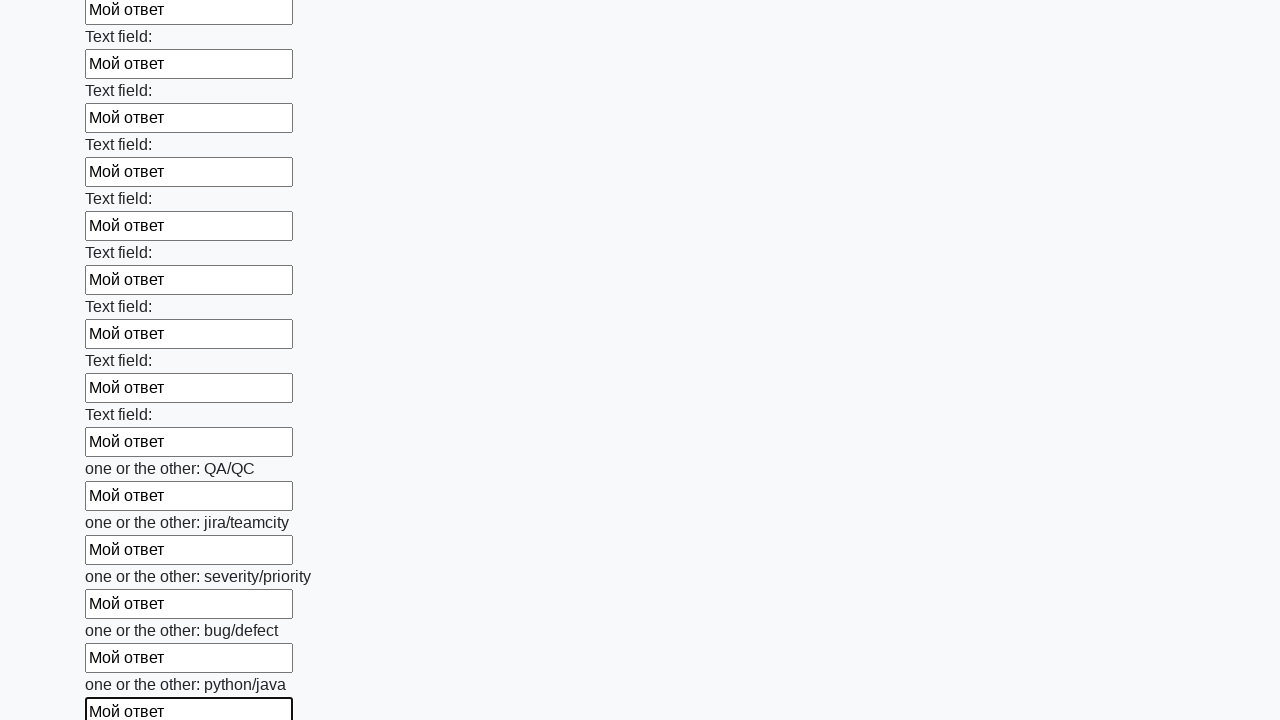

Filled a text input field with 'Мой ответ' on [type="text"] >> nth=92
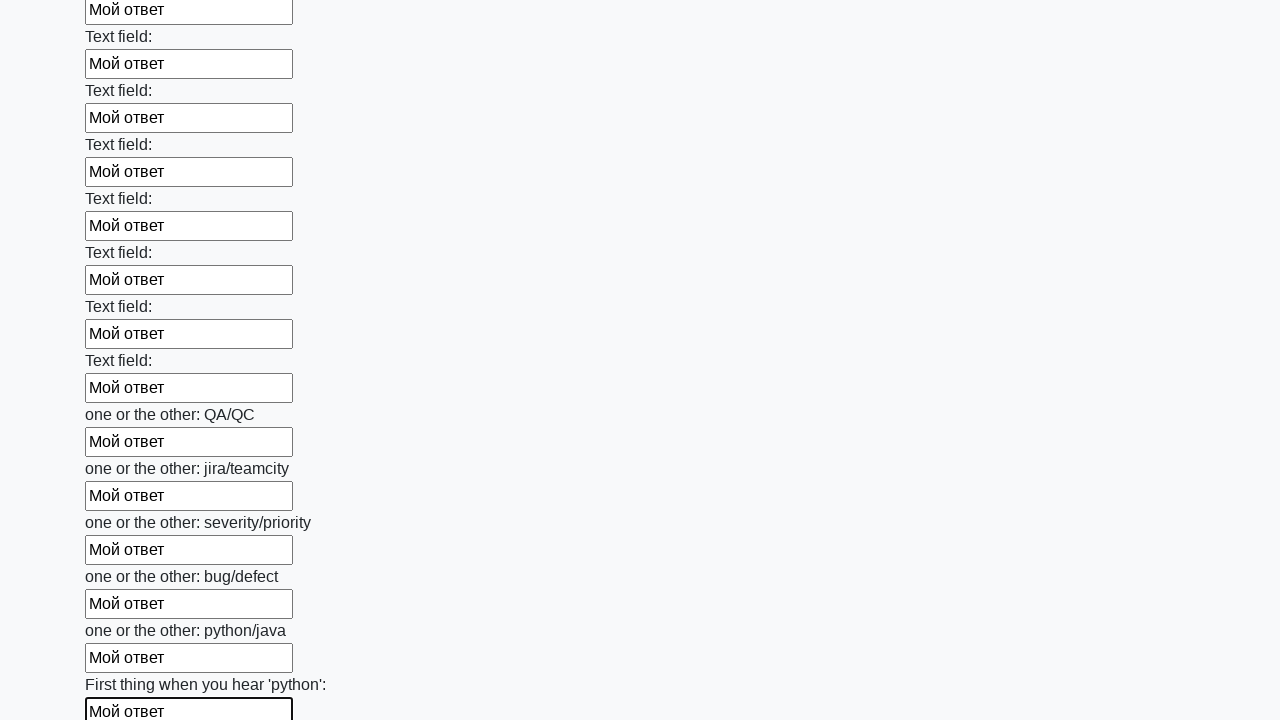

Filled a text input field with 'Мой ответ' on [type="text"] >> nth=93
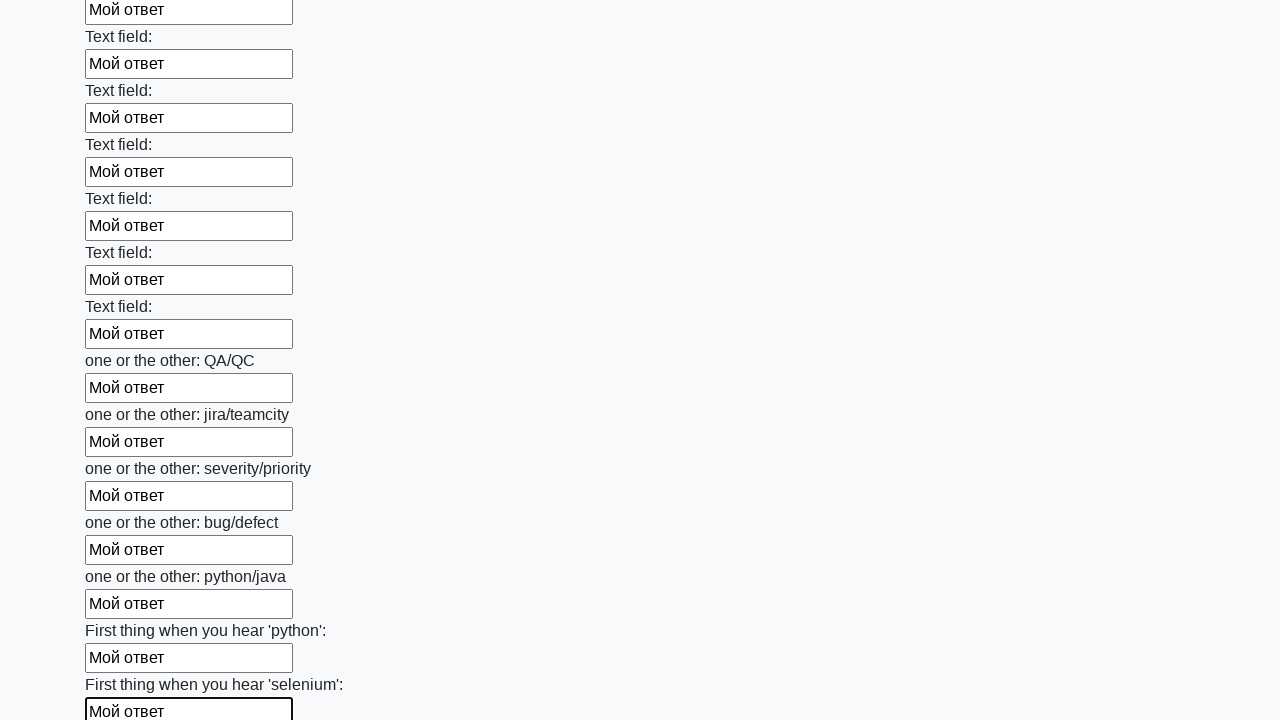

Filled a text input field with 'Мой ответ' on [type="text"] >> nth=94
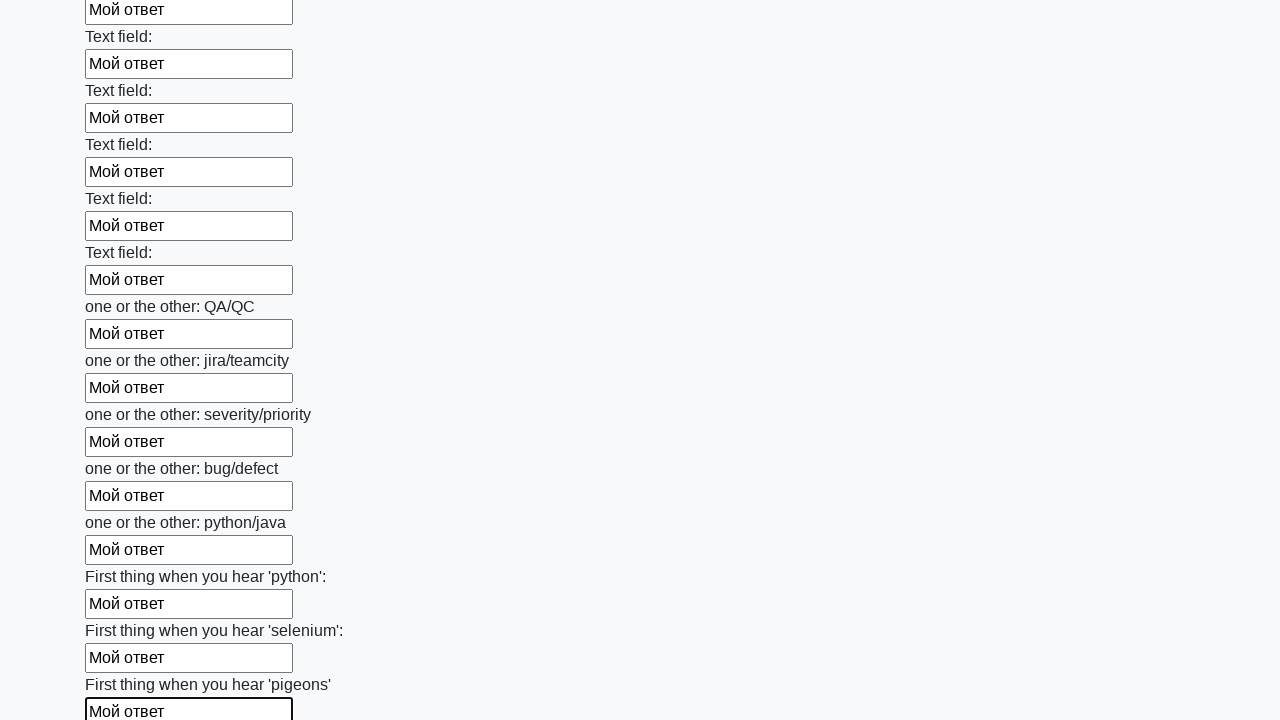

Filled a text input field with 'Мой ответ' on [type="text"] >> nth=95
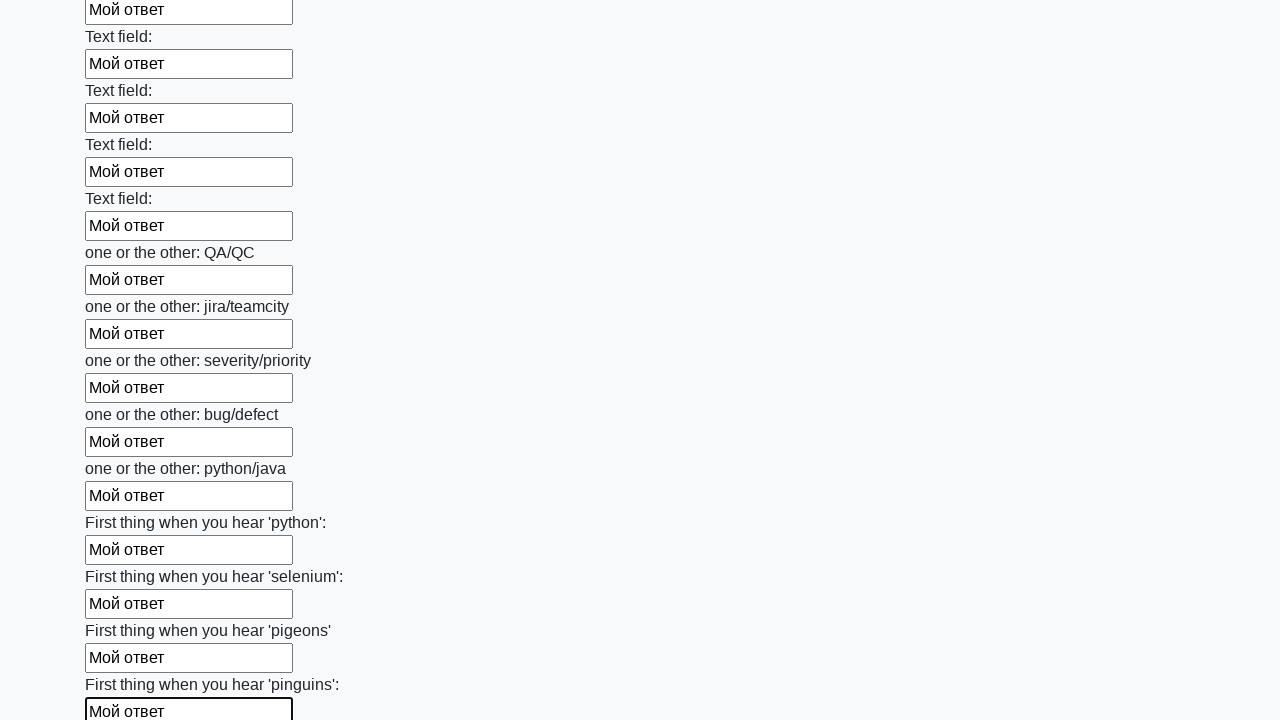

Filled a text input field with 'Мой ответ' on [type="text"] >> nth=96
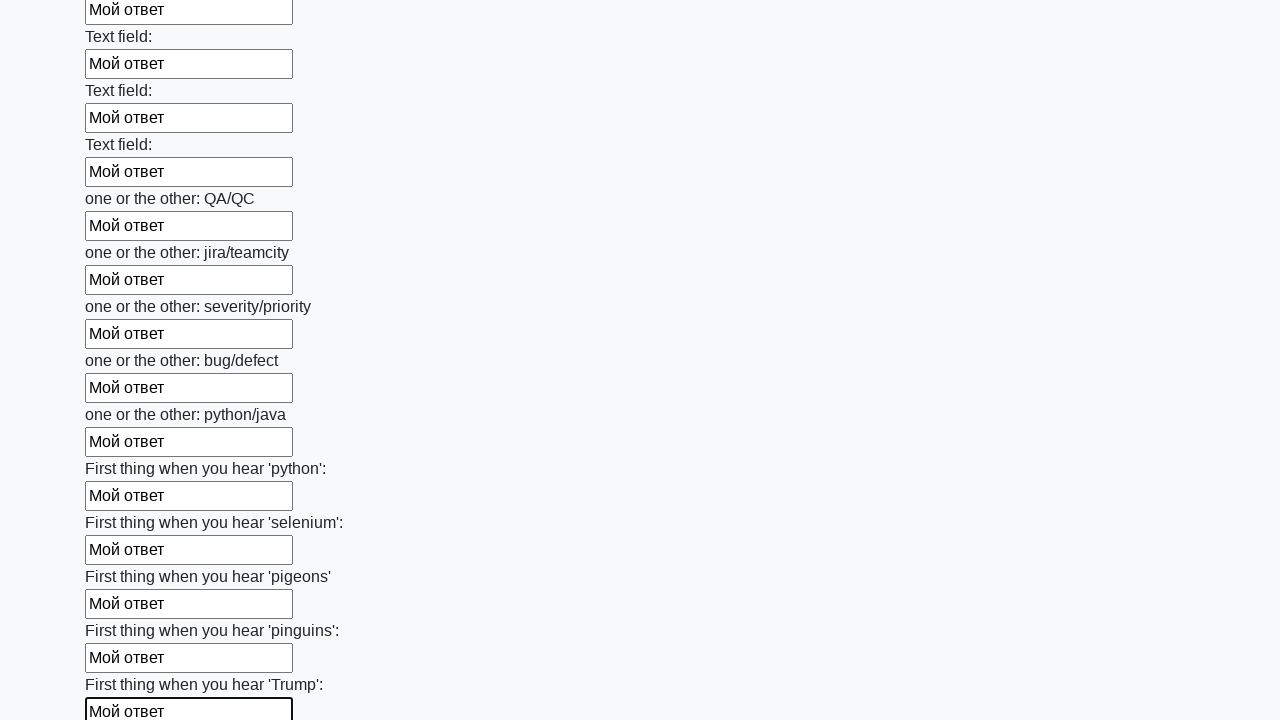

Filled a text input field with 'Мой ответ' on [type="text"] >> nth=97
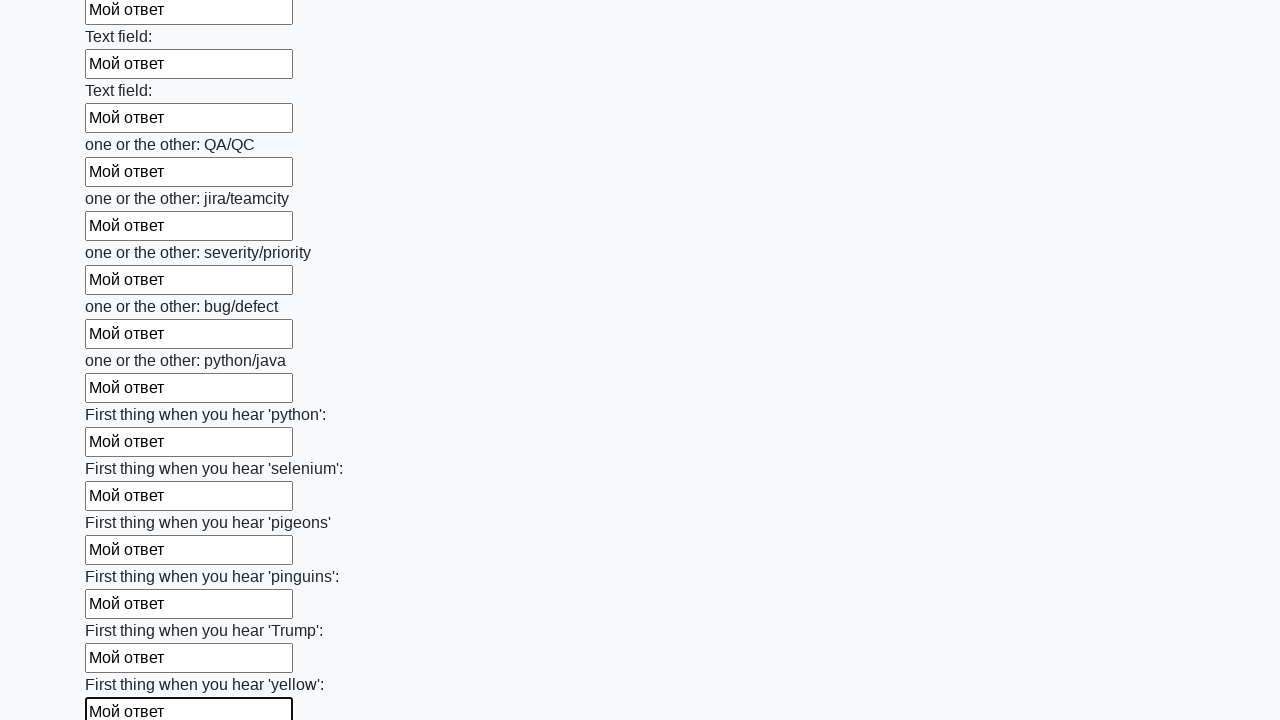

Filled a text input field with 'Мой ответ' on [type="text"] >> nth=98
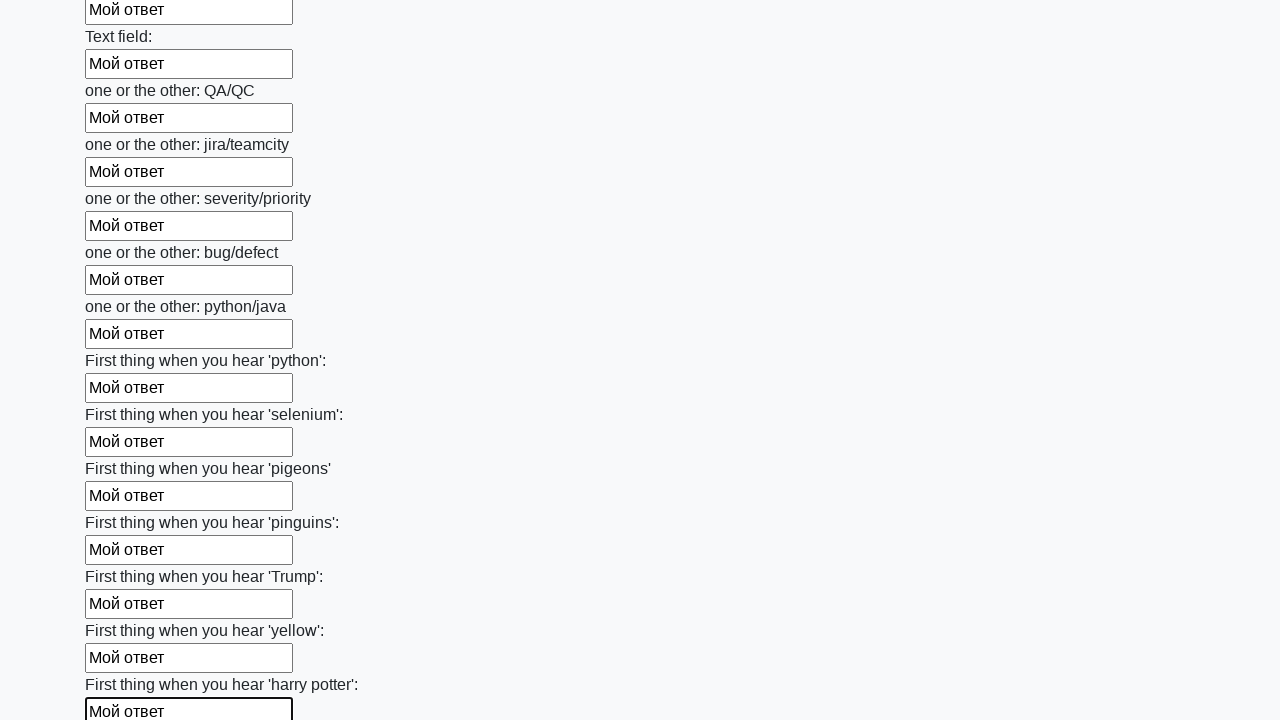

Filled a text input field with 'Мой ответ' on [type="text"] >> nth=99
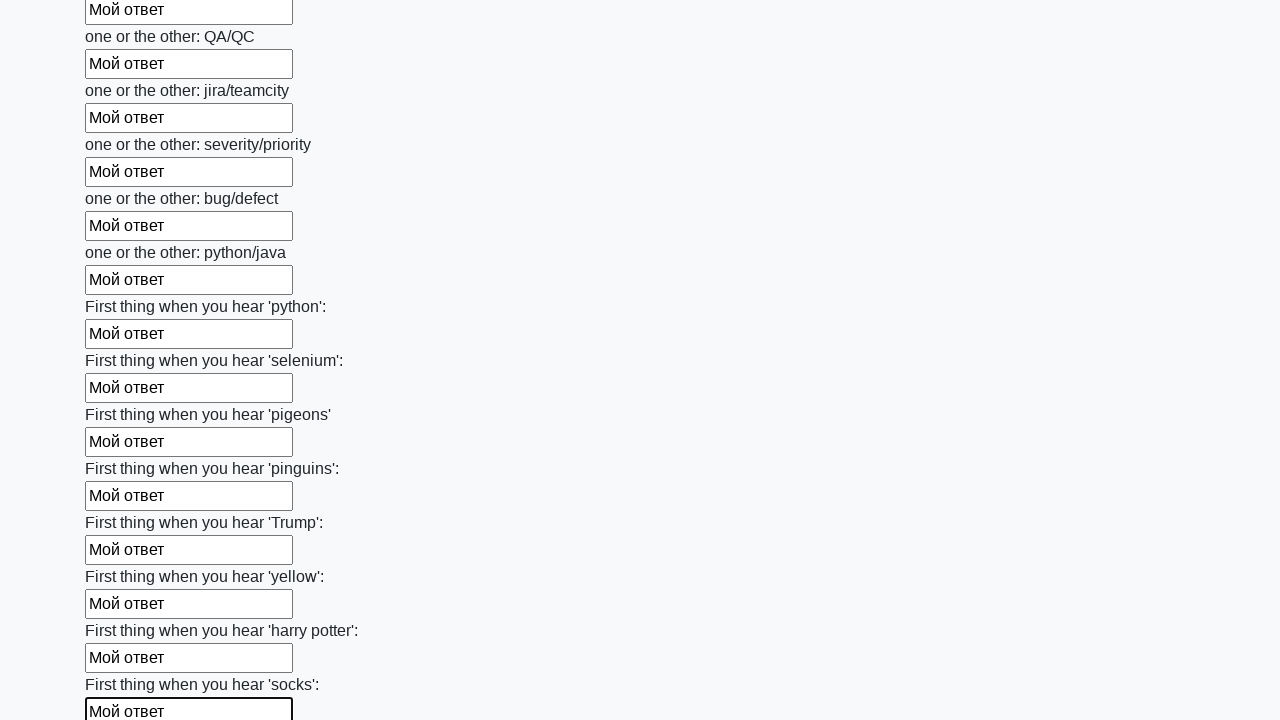

Clicked the submit button to submit the form at (123, 611) on button.btn
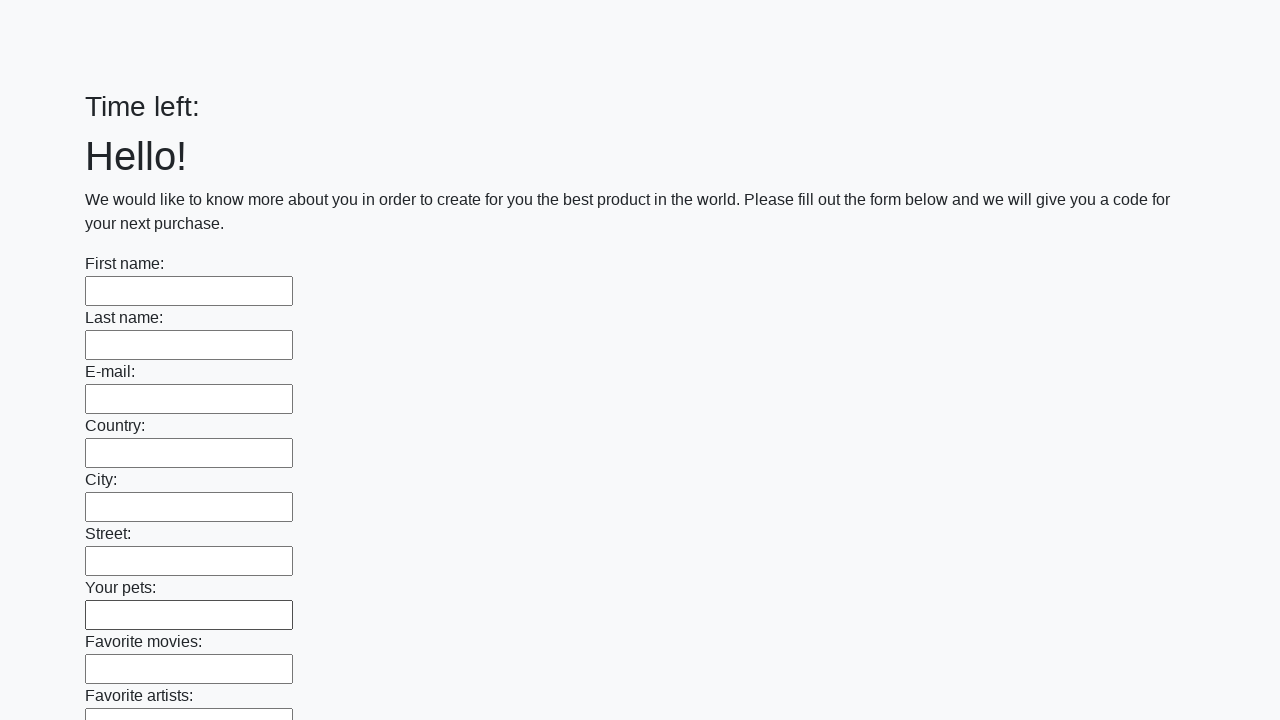

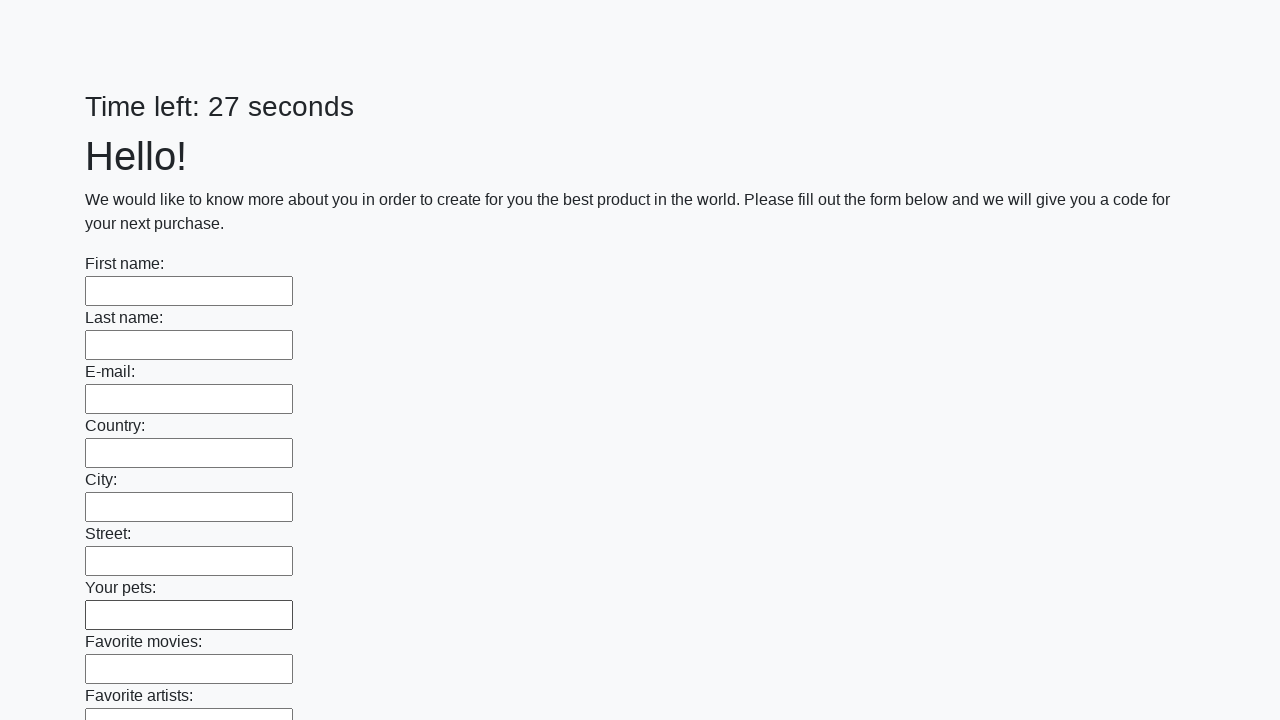